Tests filling multiple input fields at once by locating all input elements and entering text in each

Starting URL: http://suninjuly.github.io/huge_form.html

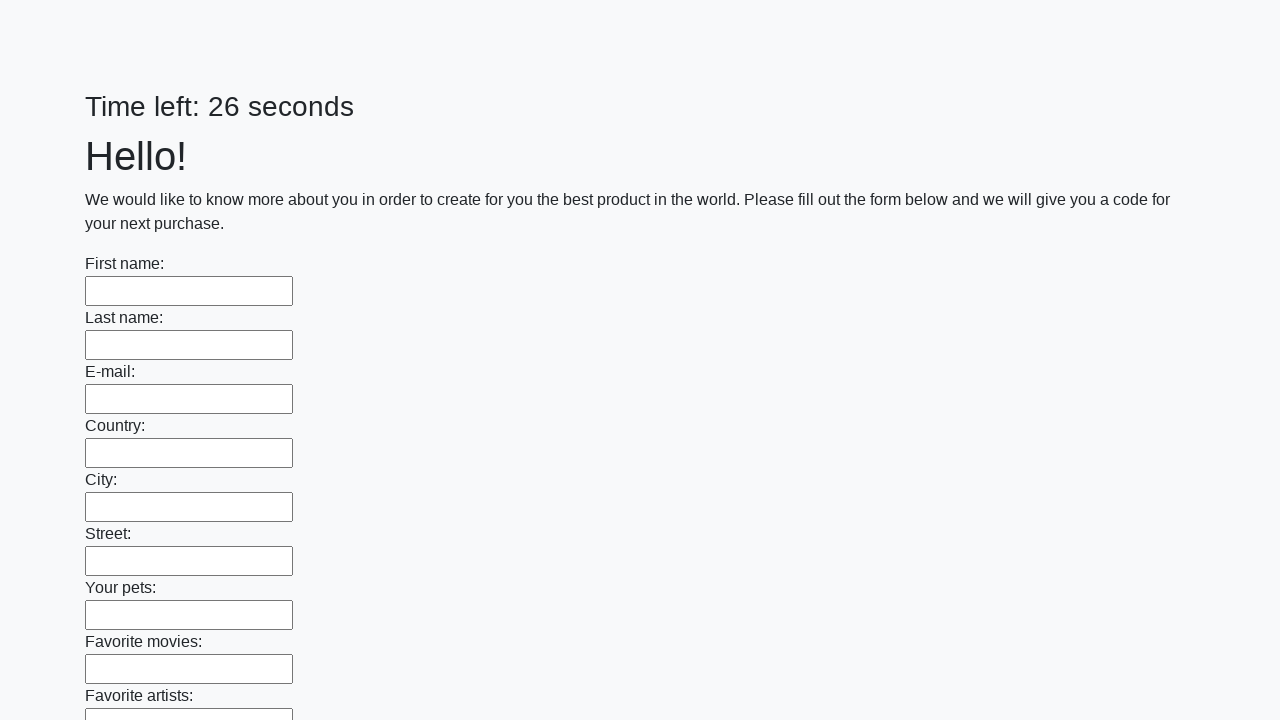

Located all input elements on the page
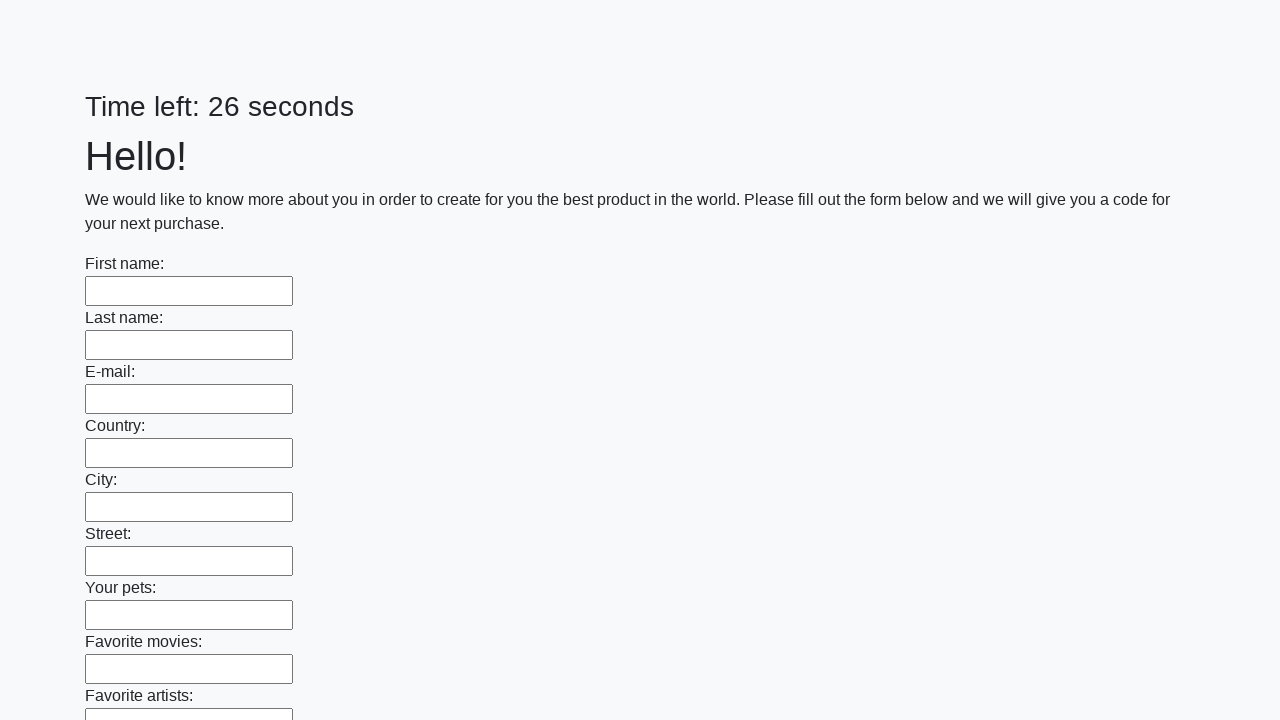

Filled input field with 'Test Value' on input >> nth=0
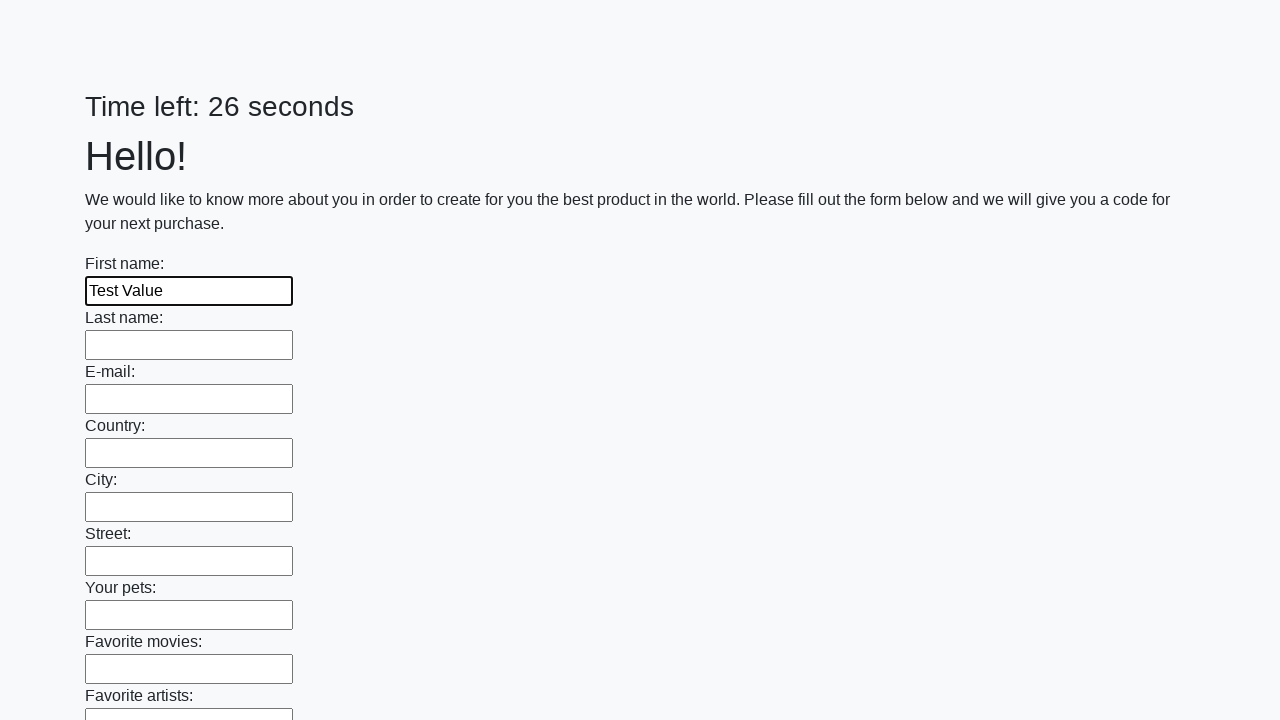

Filled input field with 'Test Value' on input >> nth=1
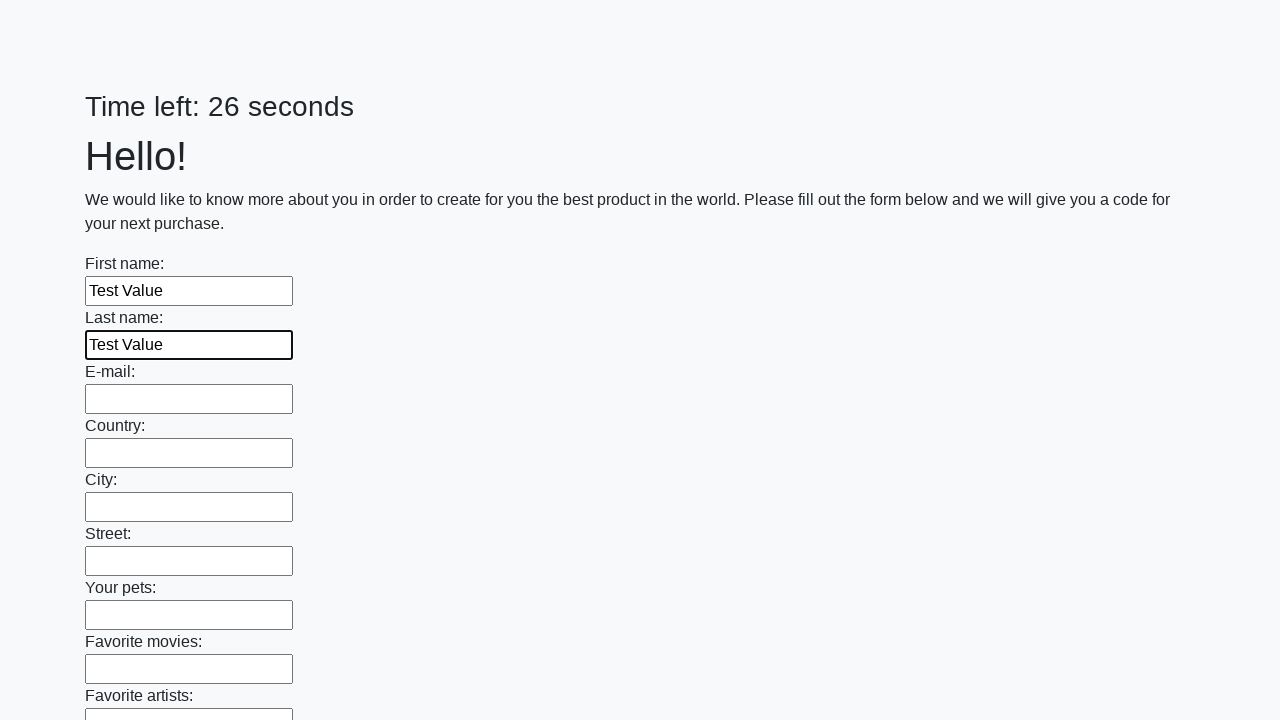

Filled input field with 'Test Value' on input >> nth=2
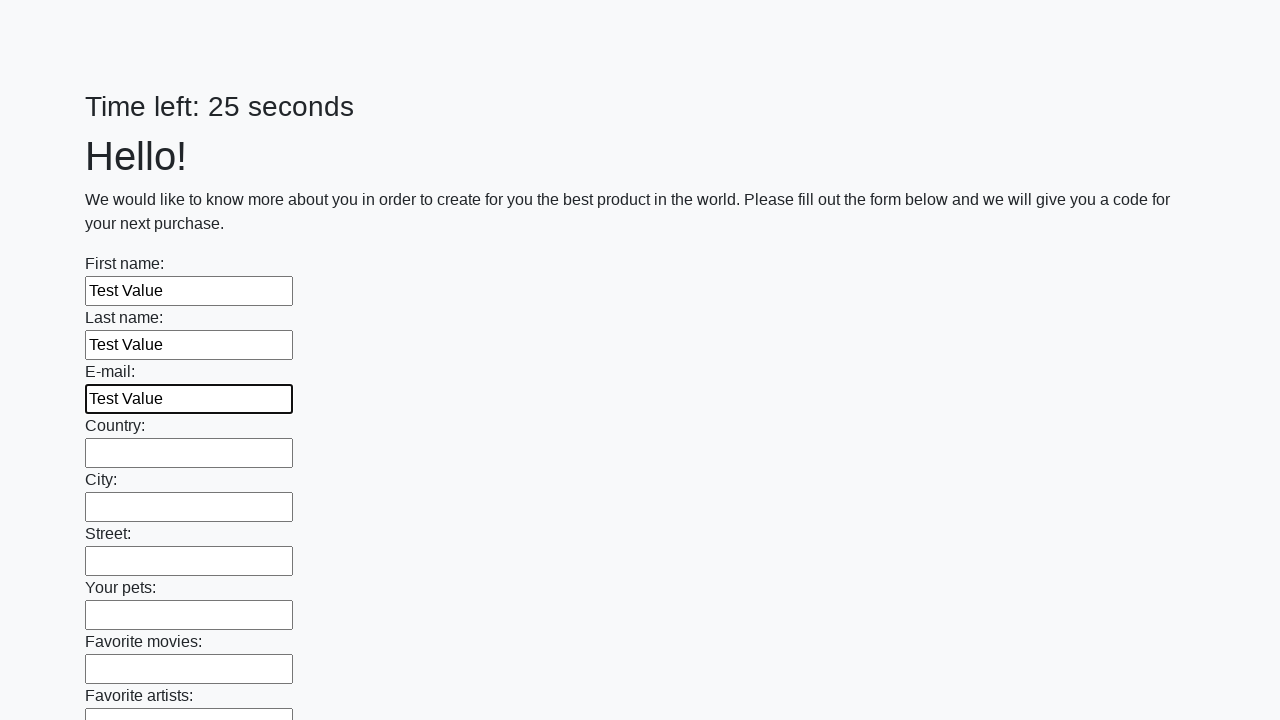

Filled input field with 'Test Value' on input >> nth=3
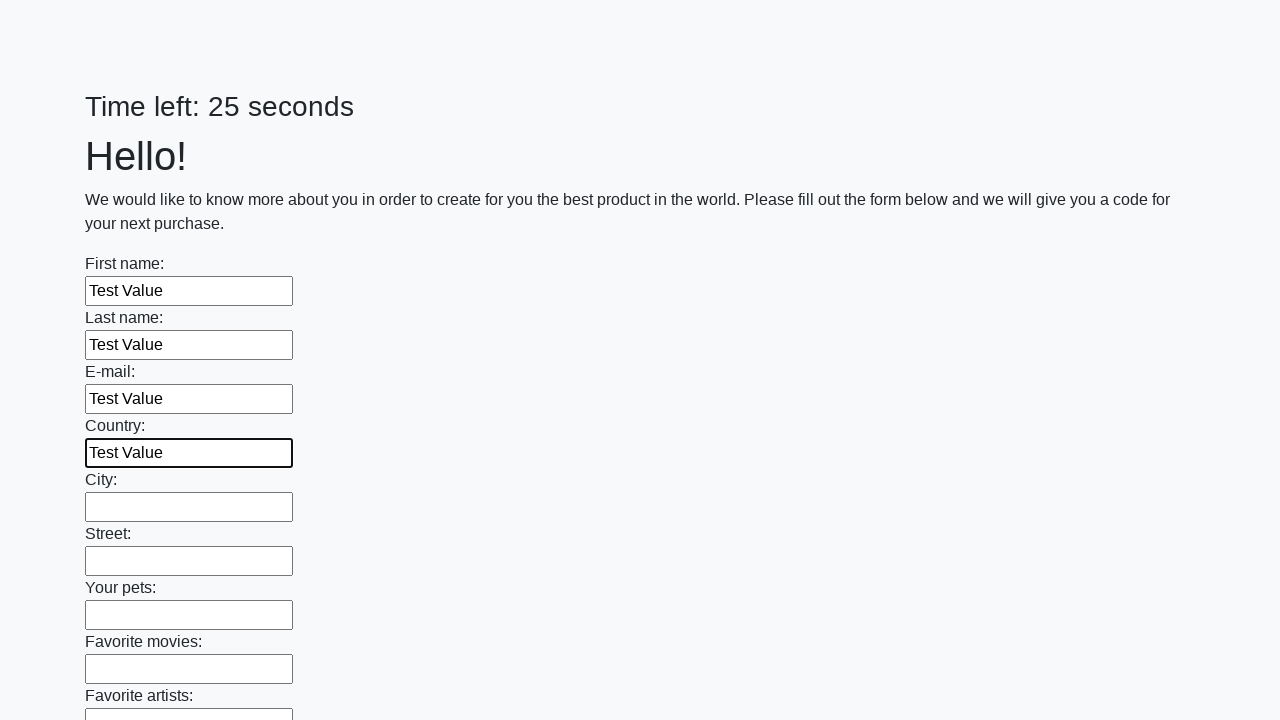

Filled input field with 'Test Value' on input >> nth=4
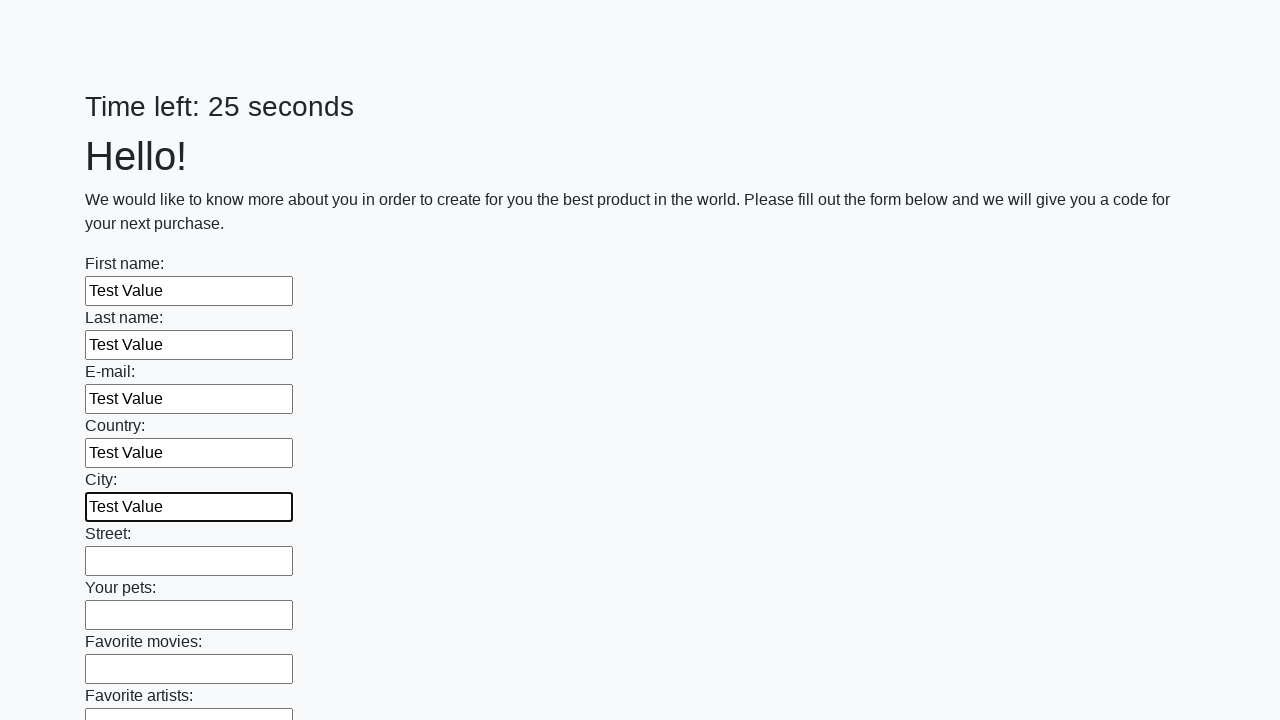

Filled input field with 'Test Value' on input >> nth=5
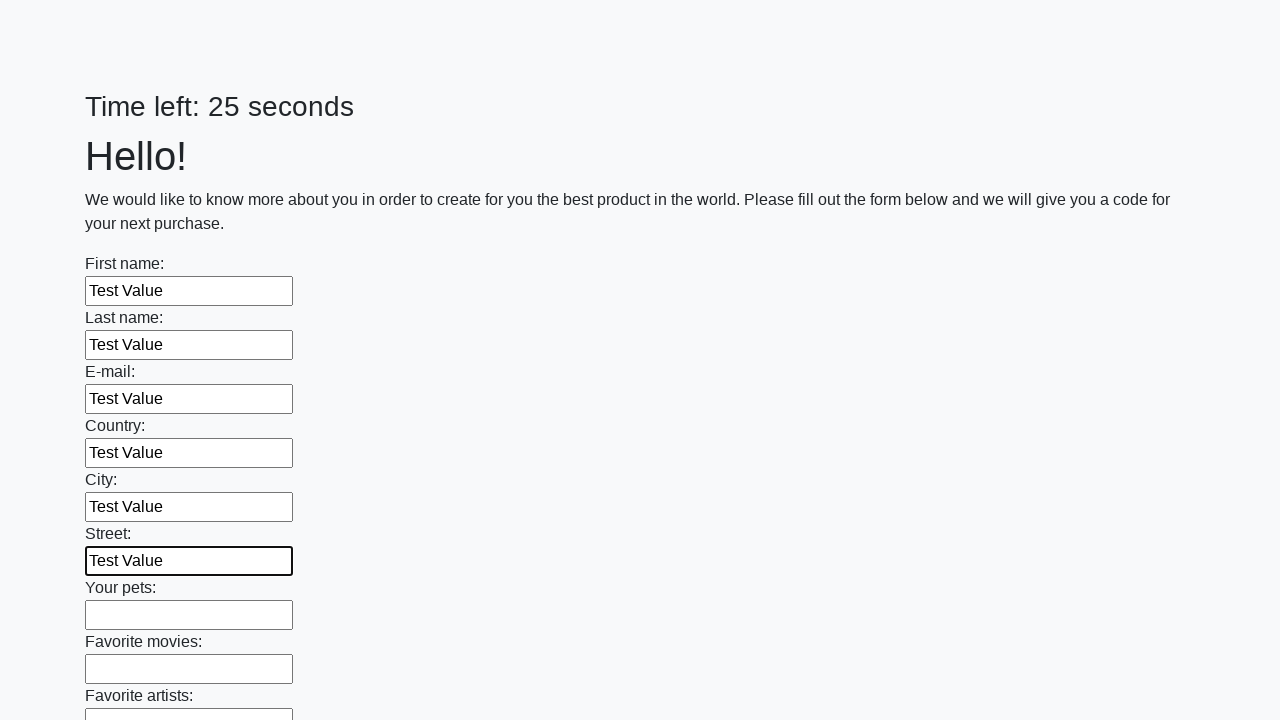

Filled input field with 'Test Value' on input >> nth=6
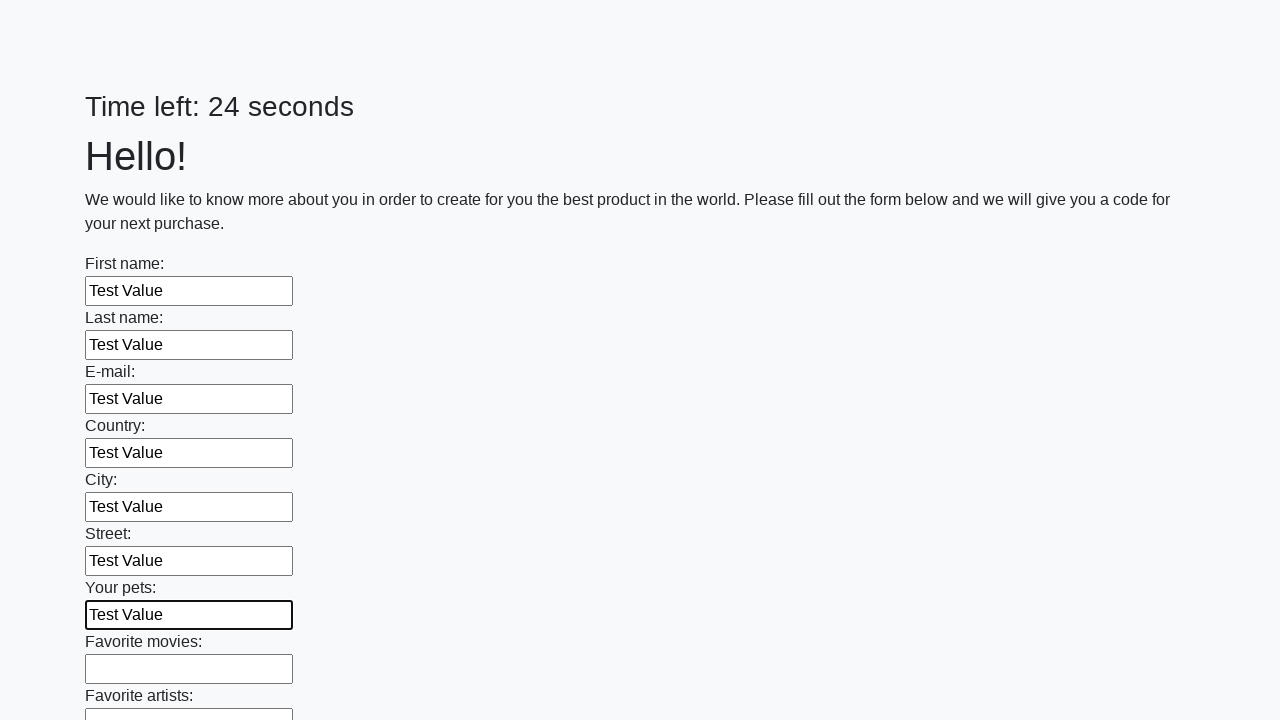

Filled input field with 'Test Value' on input >> nth=7
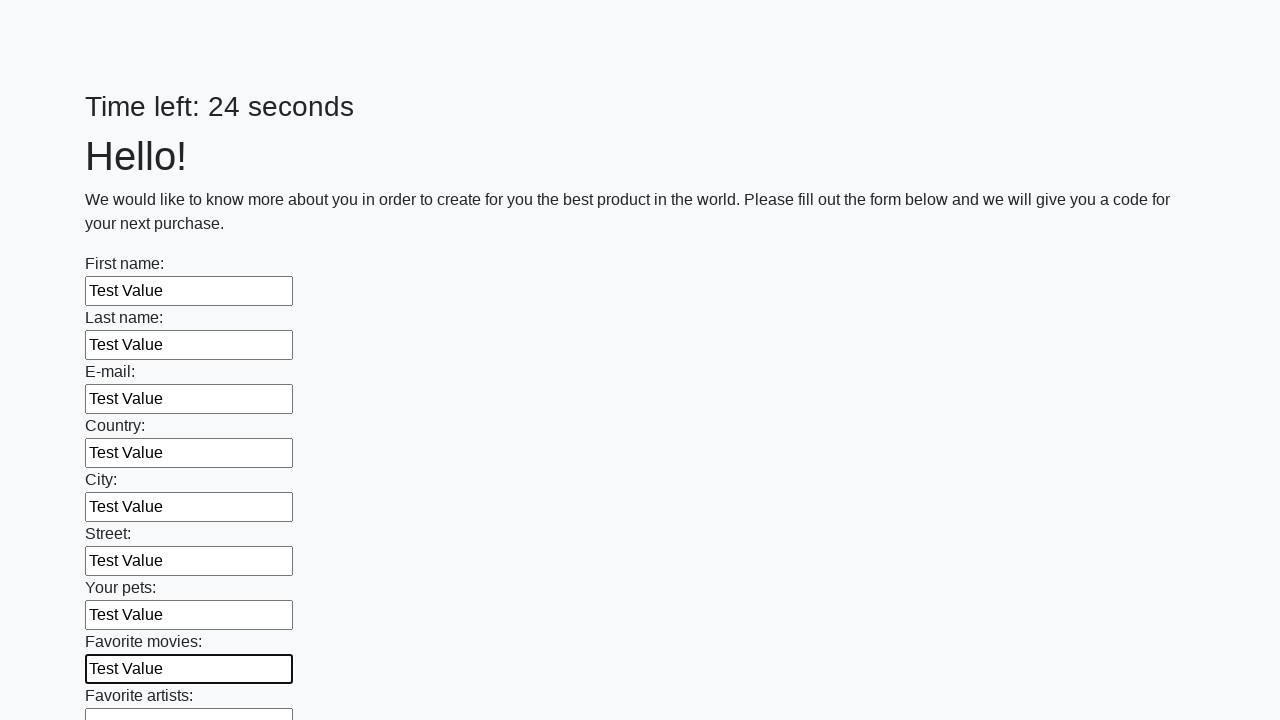

Filled input field with 'Test Value' on input >> nth=8
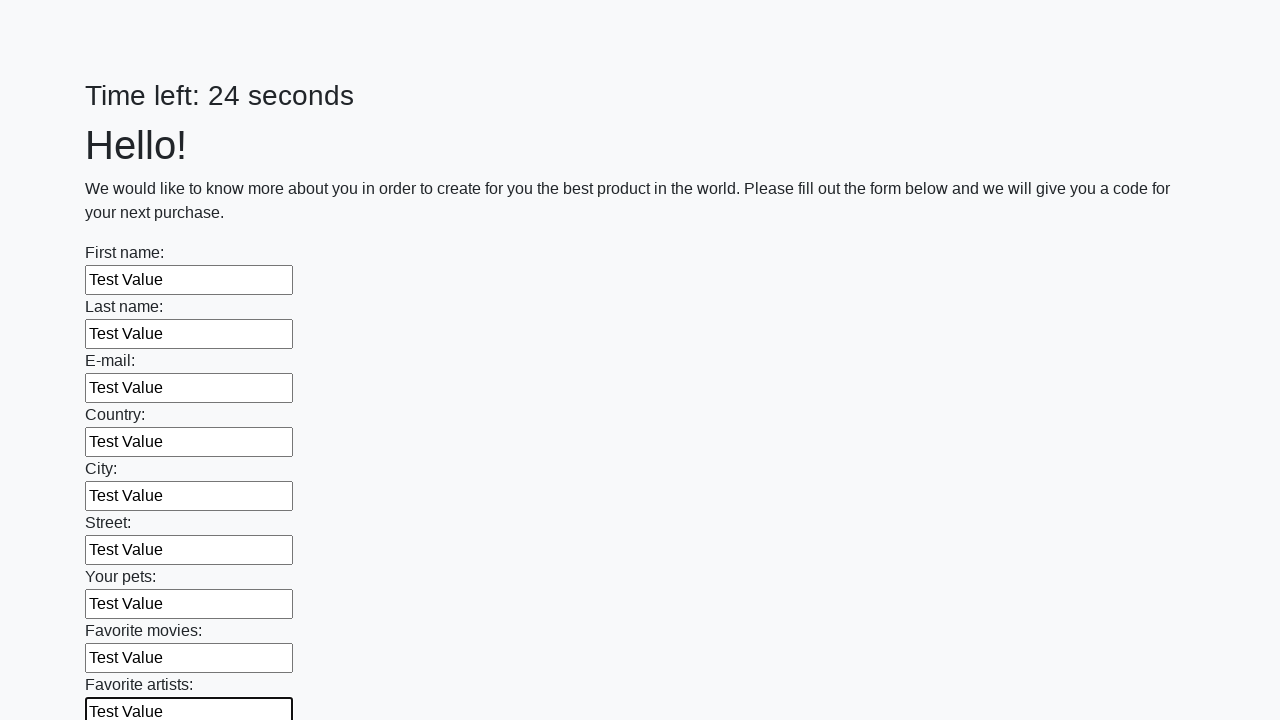

Filled input field with 'Test Value' on input >> nth=9
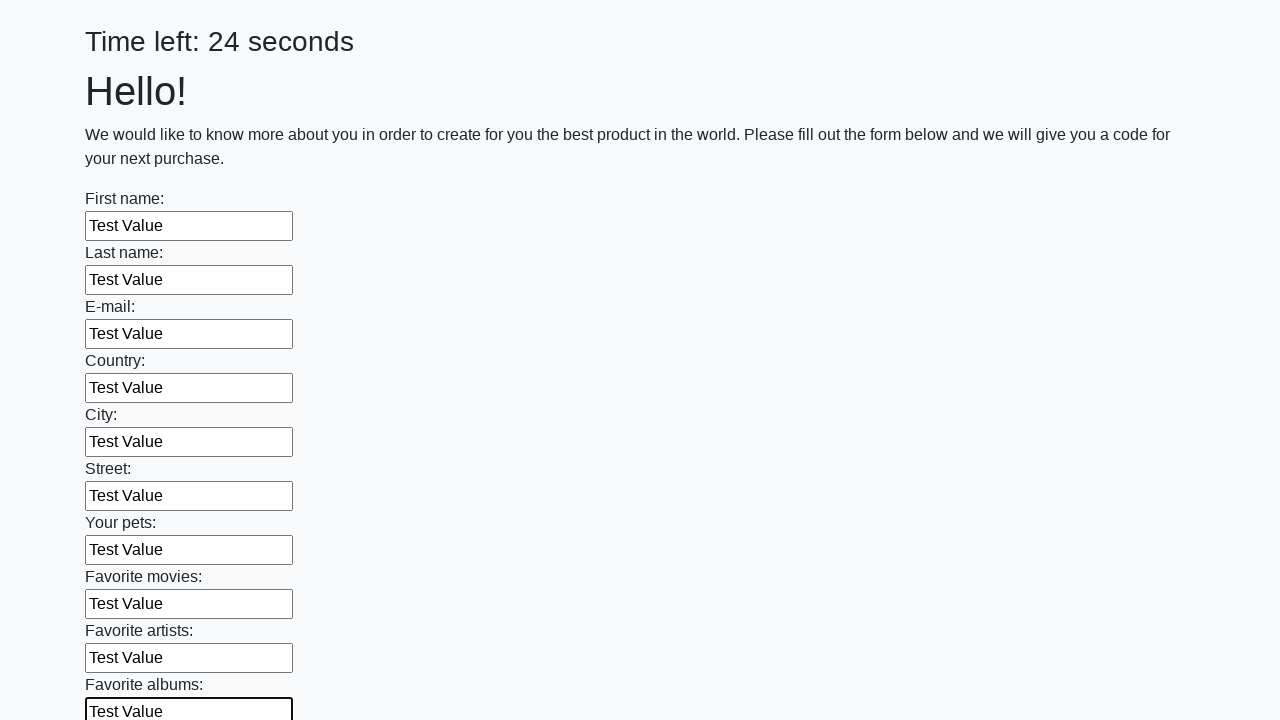

Filled input field with 'Test Value' on input >> nth=10
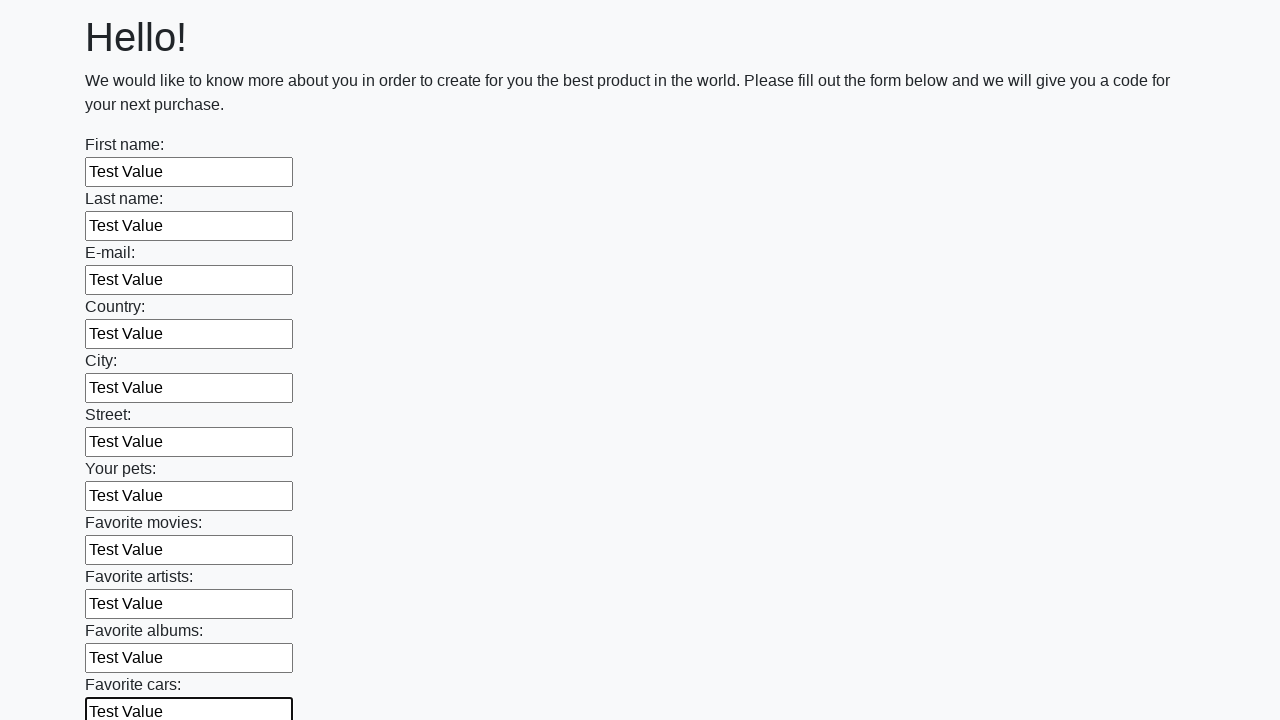

Filled input field with 'Test Value' on input >> nth=11
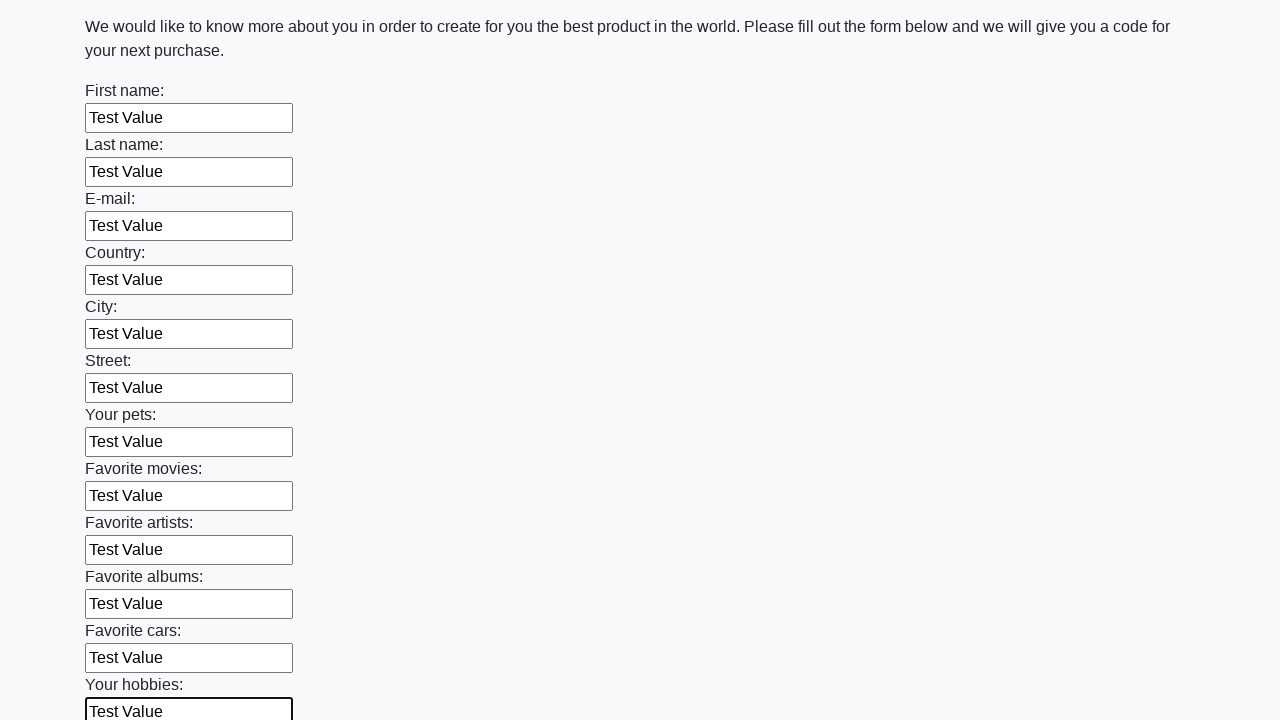

Filled input field with 'Test Value' on input >> nth=12
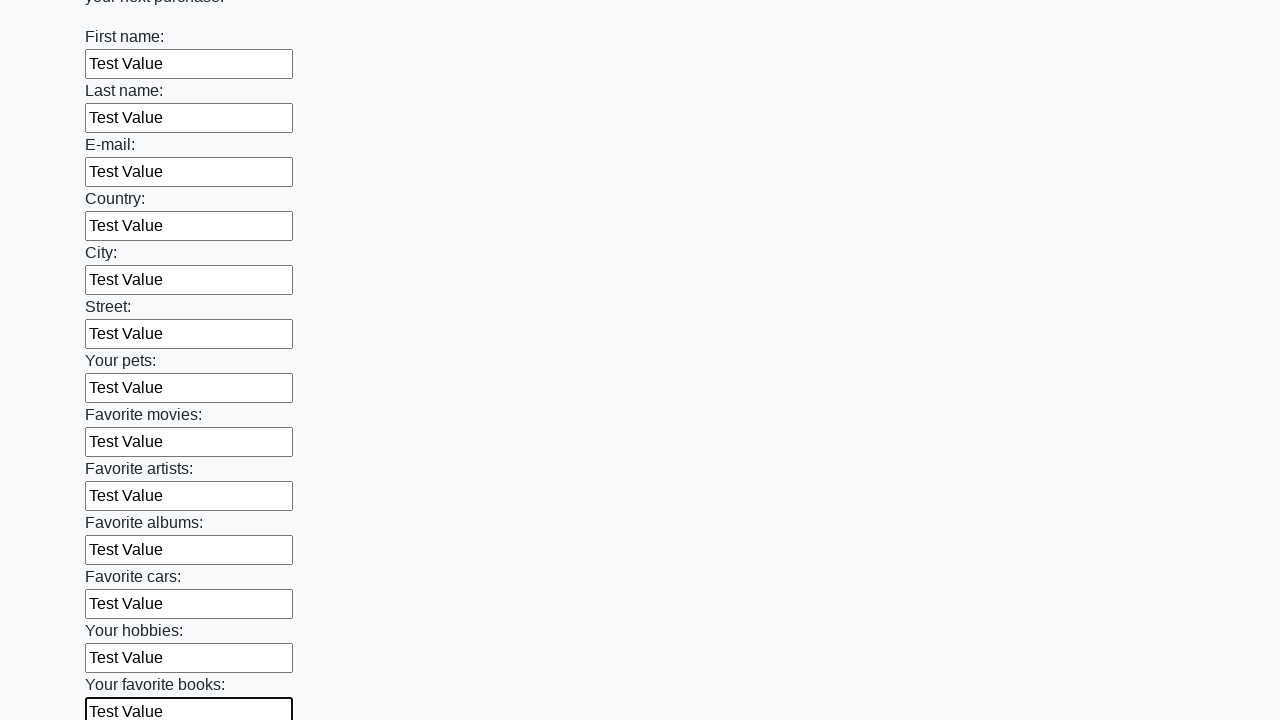

Filled input field with 'Test Value' on input >> nth=13
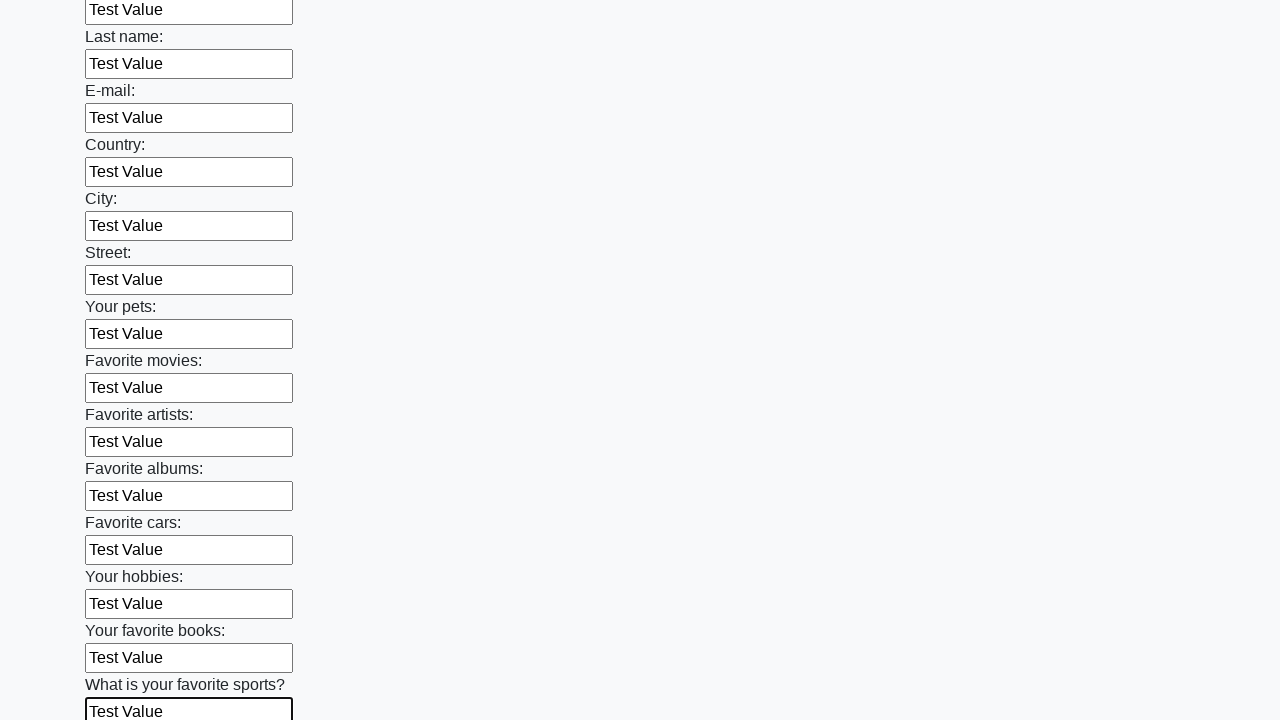

Filled input field with 'Test Value' on input >> nth=14
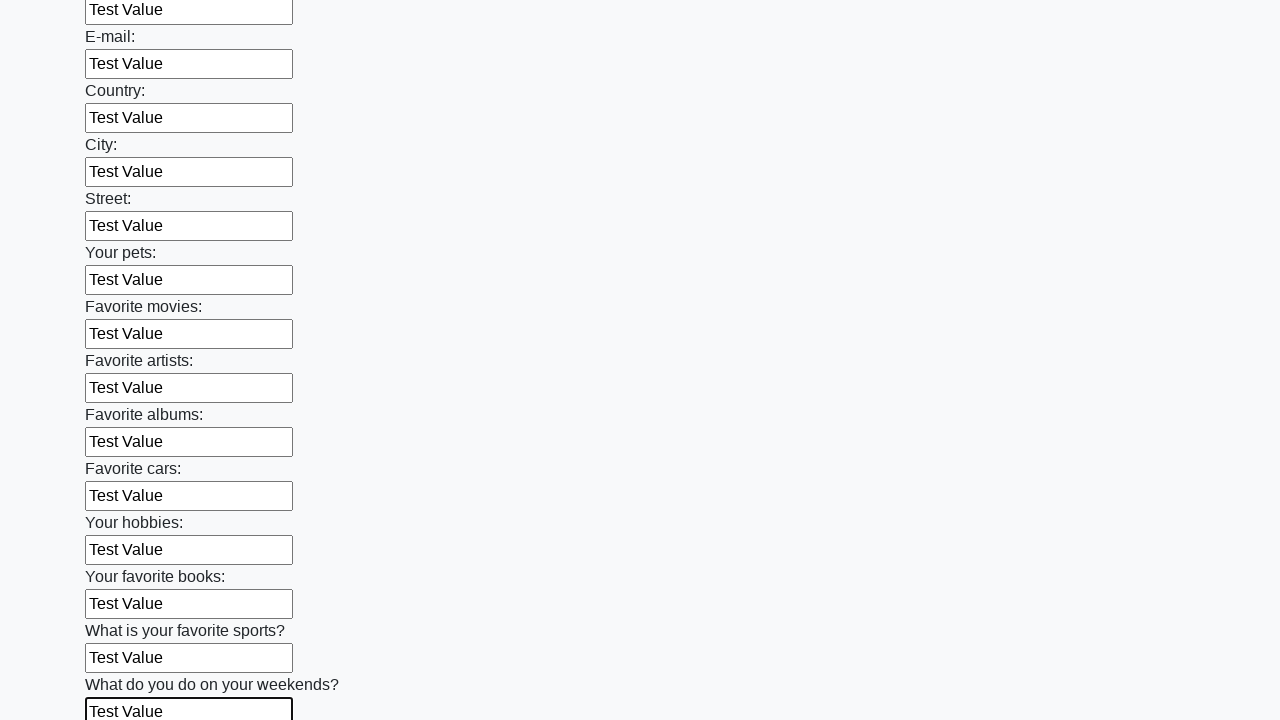

Filled input field with 'Test Value' on input >> nth=15
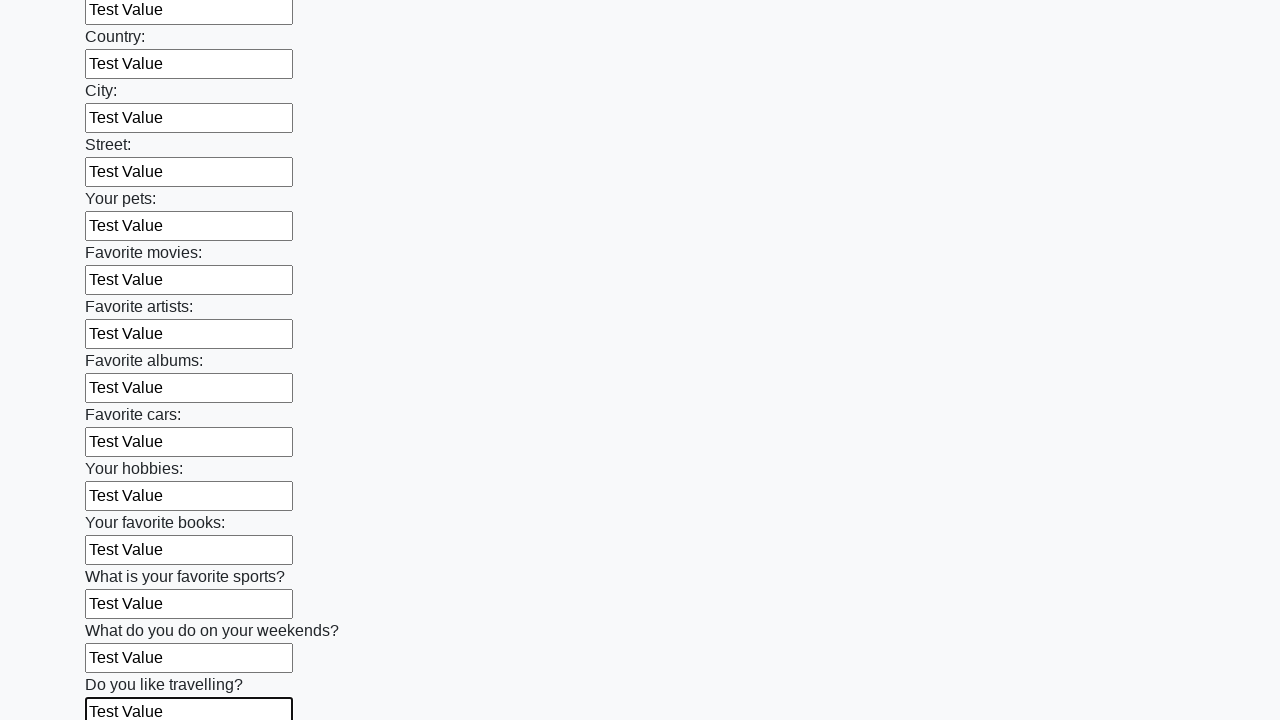

Filled input field with 'Test Value' on input >> nth=16
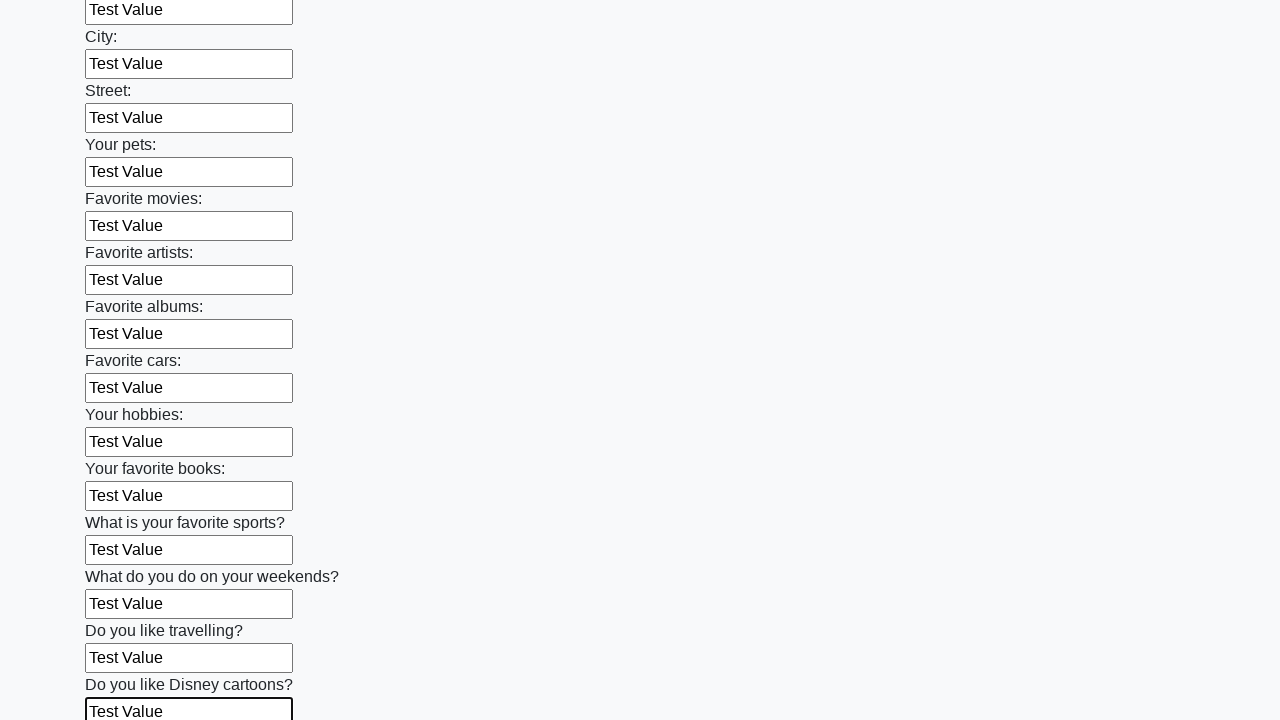

Filled input field with 'Test Value' on input >> nth=17
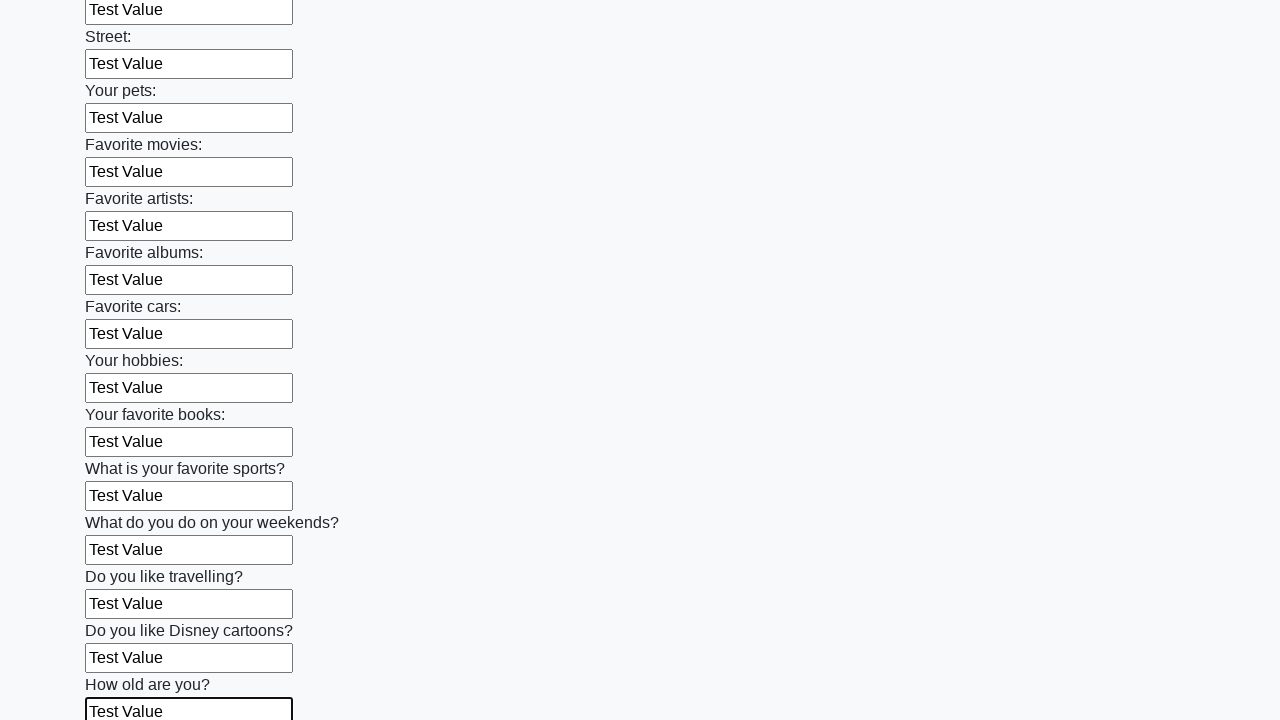

Filled input field with 'Test Value' on input >> nth=18
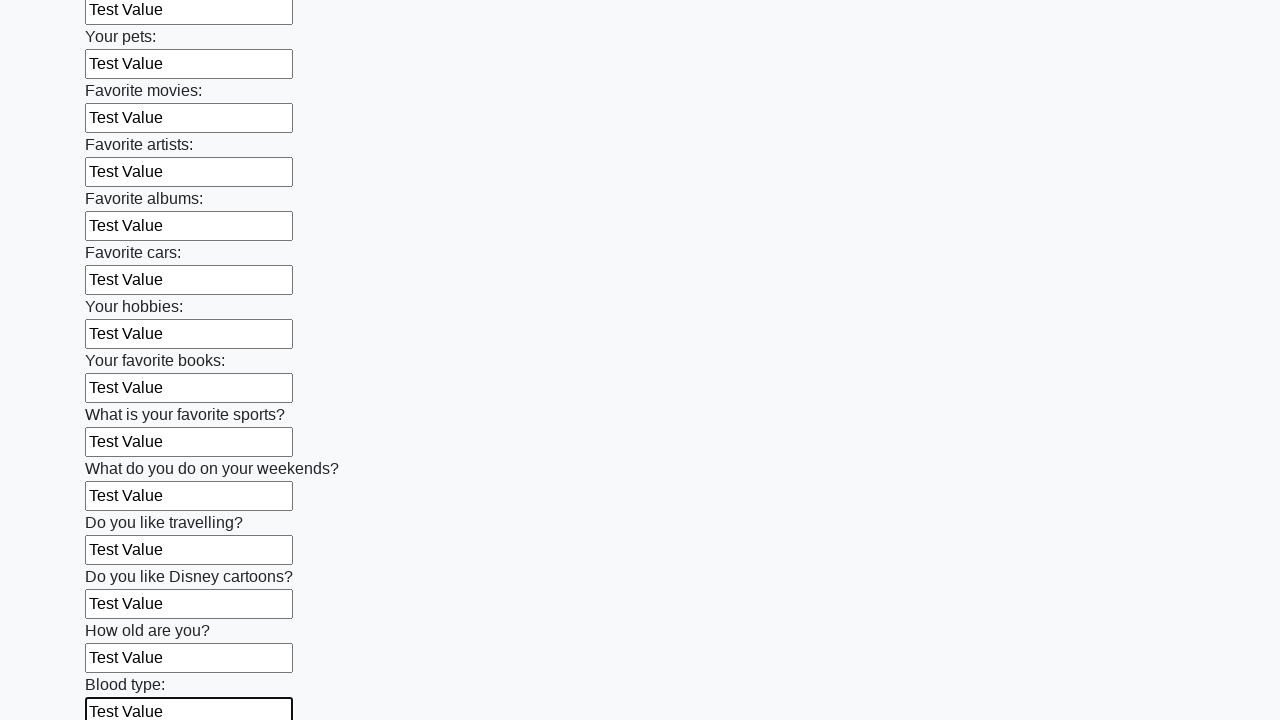

Filled input field with 'Test Value' on input >> nth=19
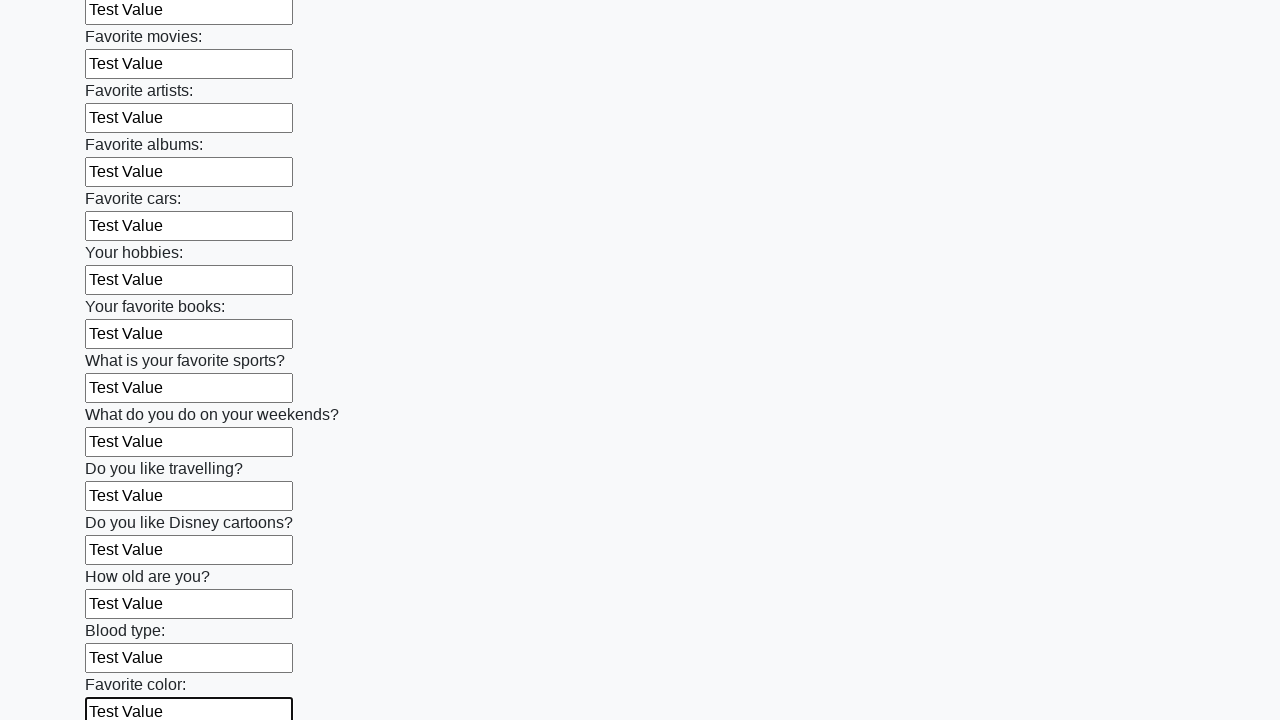

Filled input field with 'Test Value' on input >> nth=20
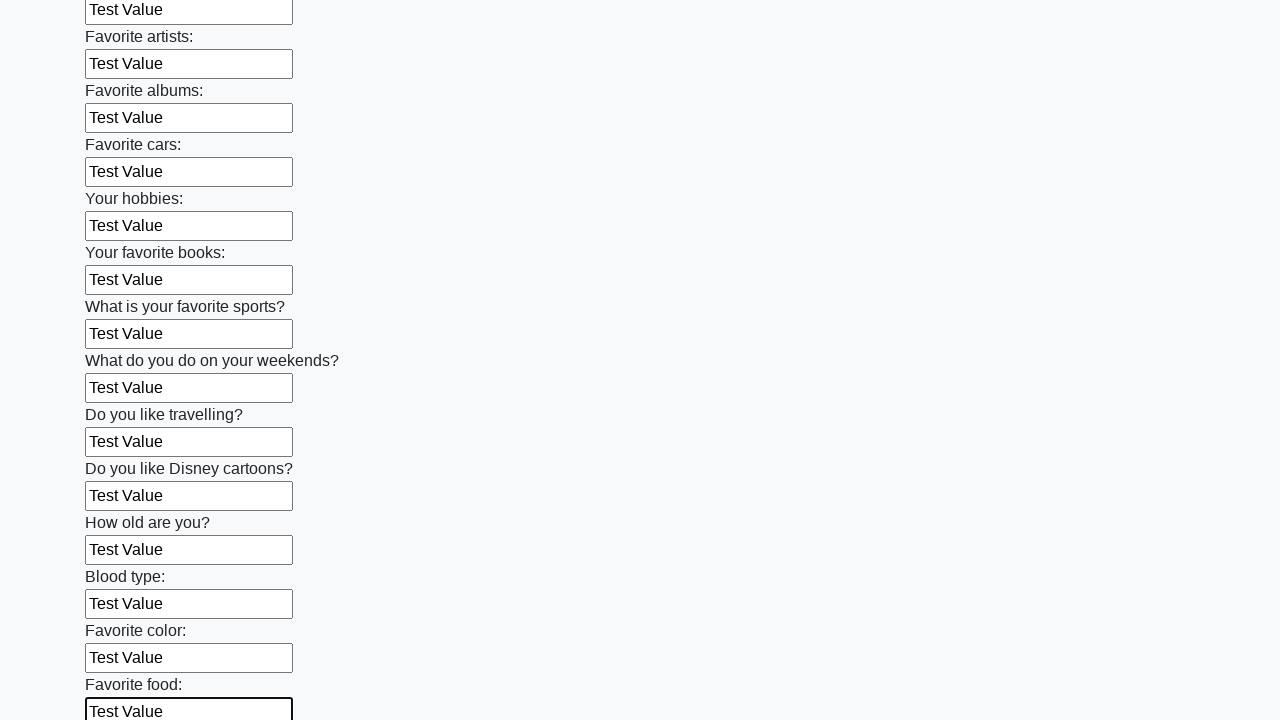

Filled input field with 'Test Value' on input >> nth=21
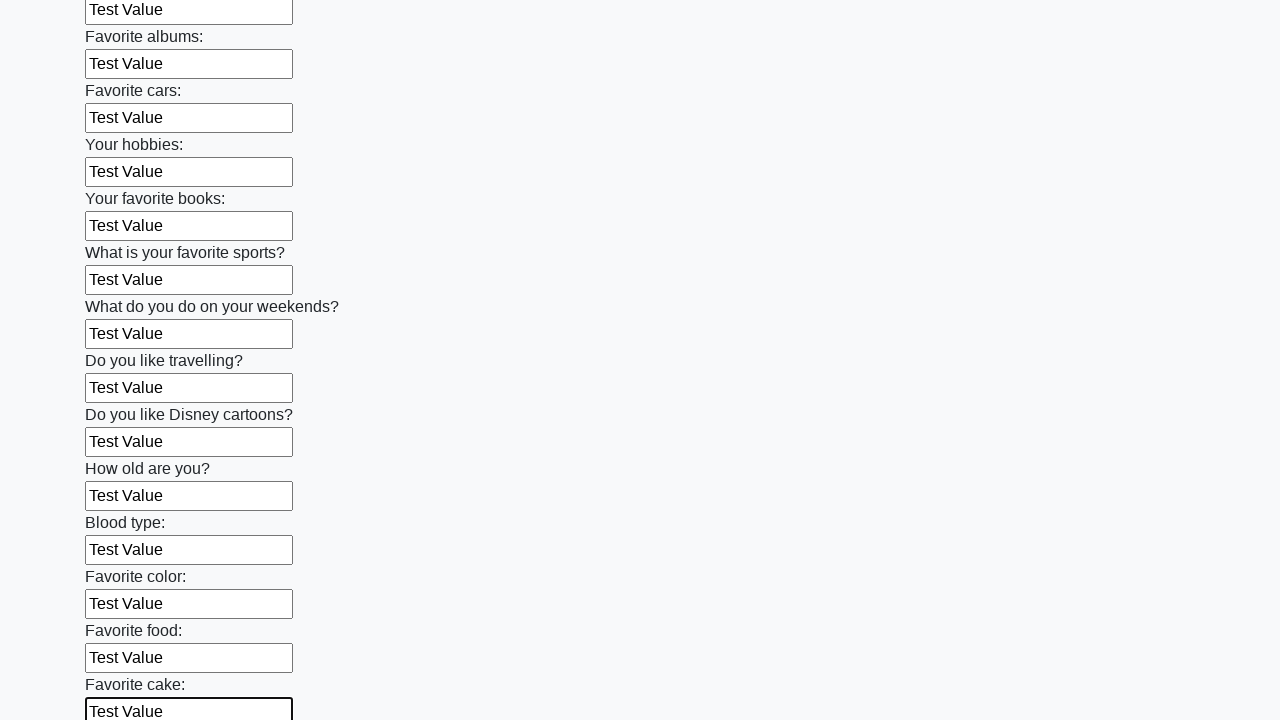

Filled input field with 'Test Value' on input >> nth=22
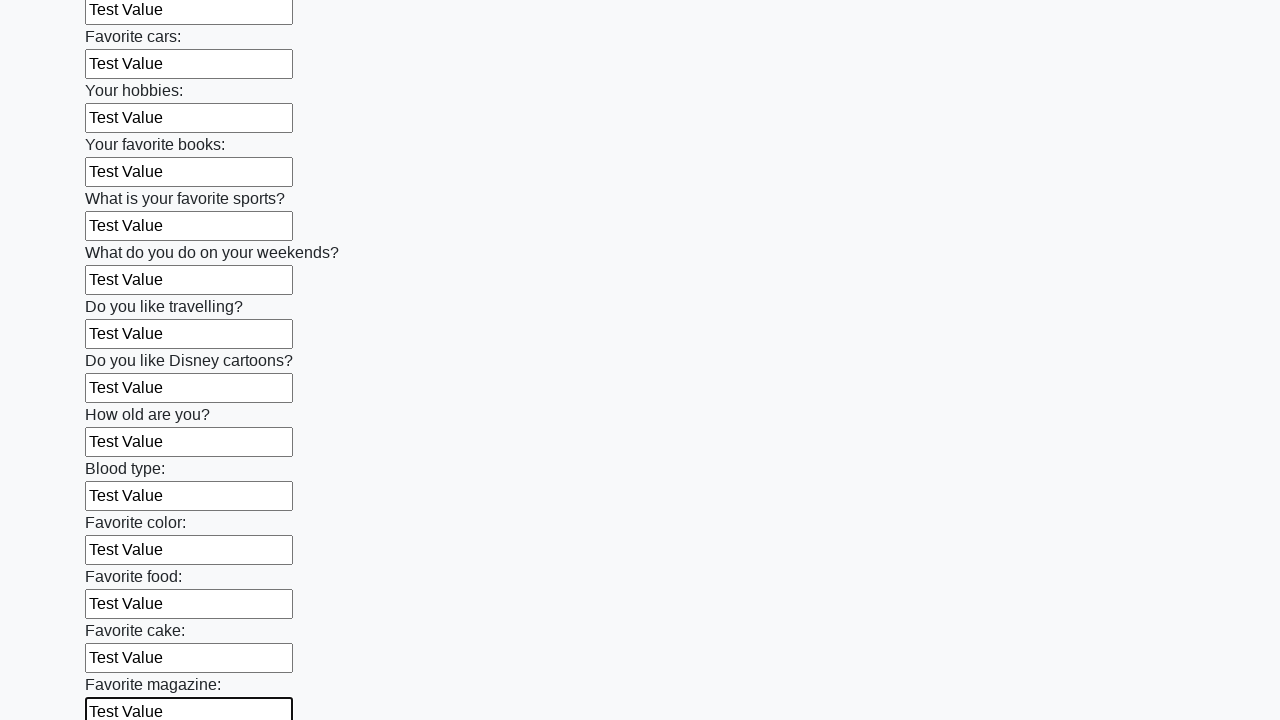

Filled input field with 'Test Value' on input >> nth=23
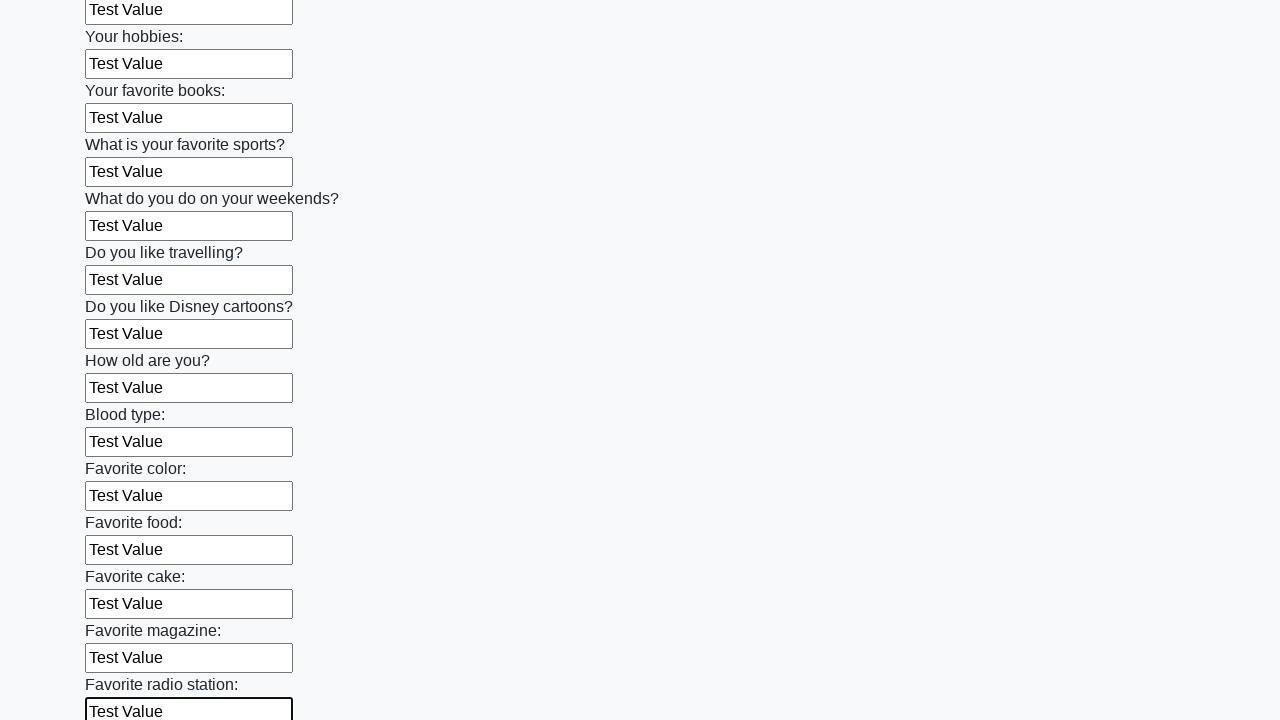

Filled input field with 'Test Value' on input >> nth=24
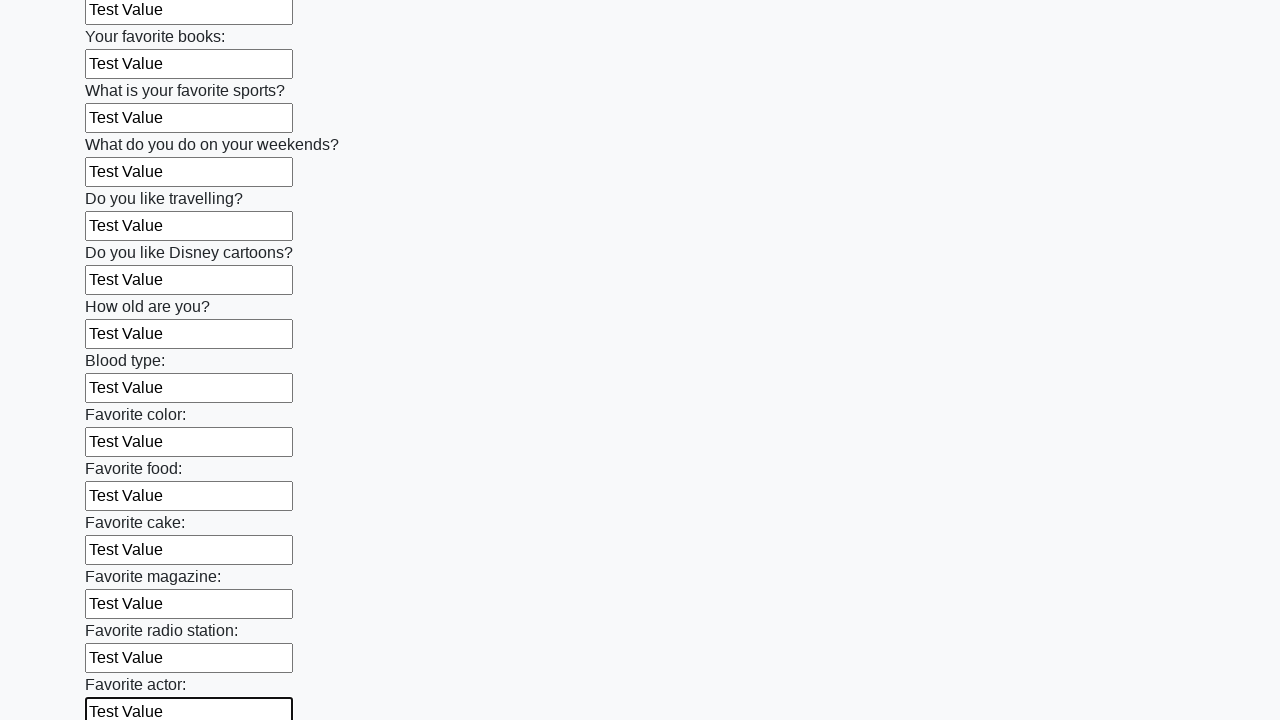

Filled input field with 'Test Value' on input >> nth=25
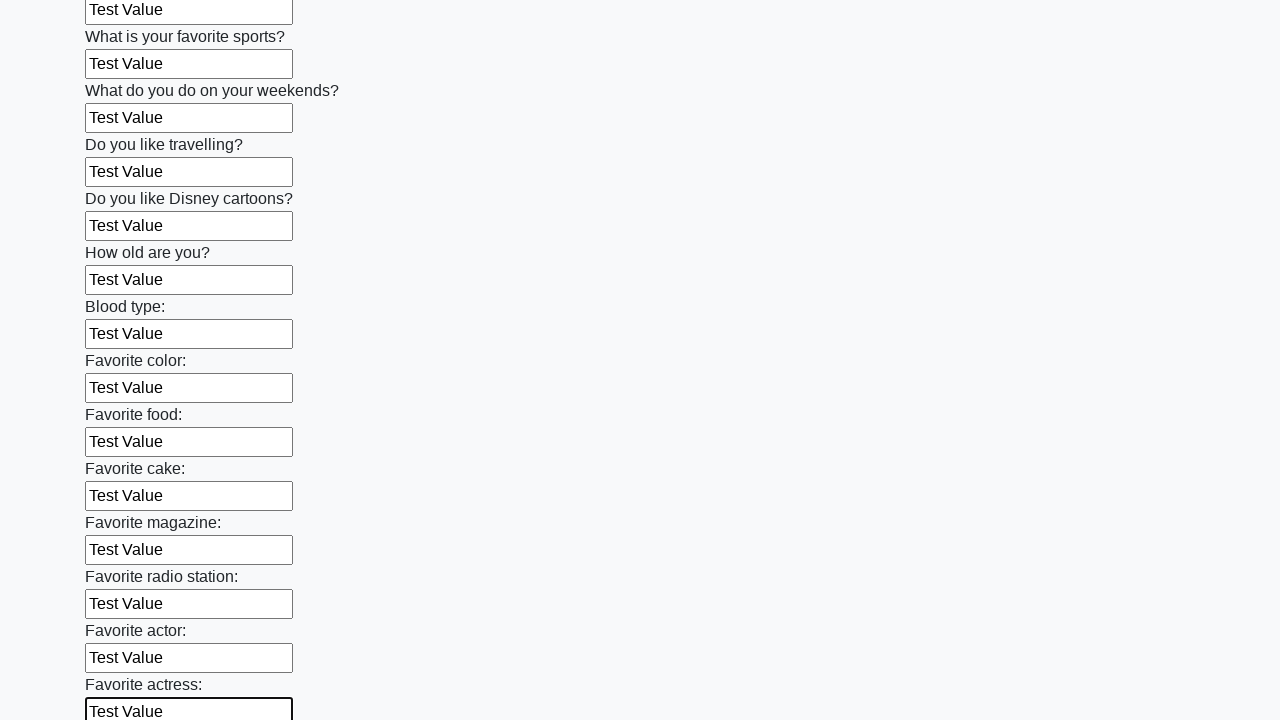

Filled input field with 'Test Value' on input >> nth=26
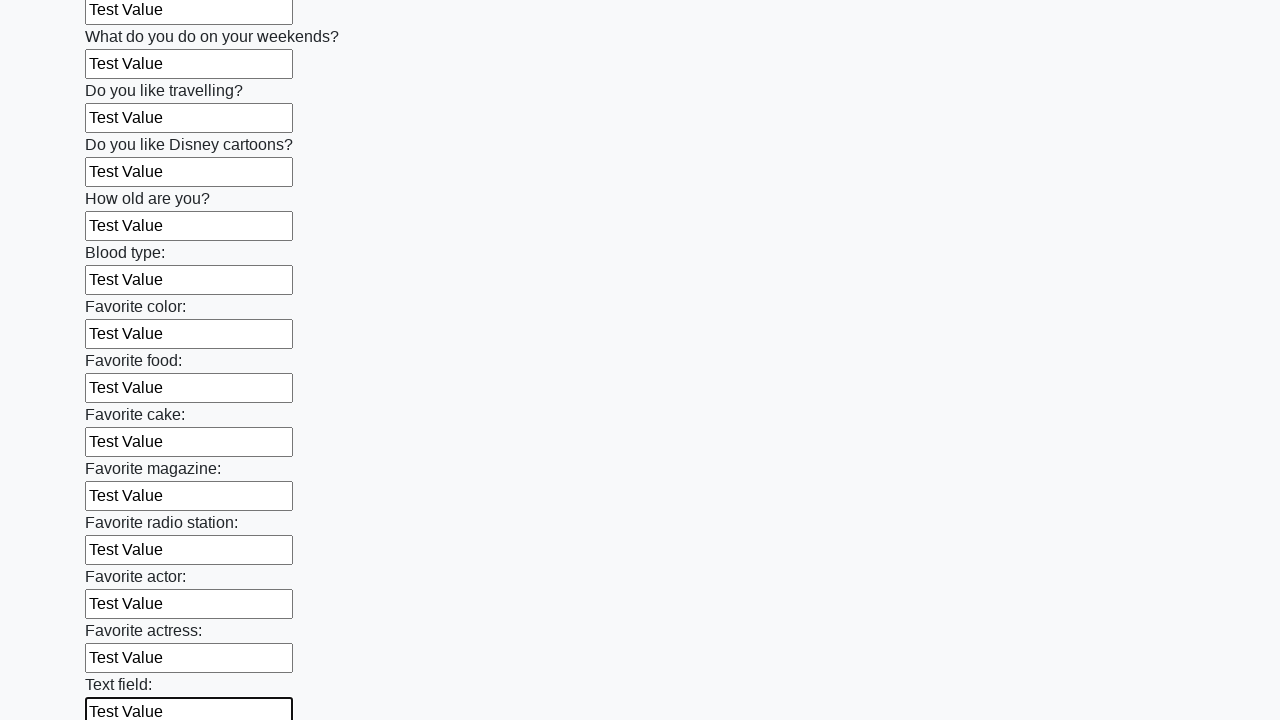

Filled input field with 'Test Value' on input >> nth=27
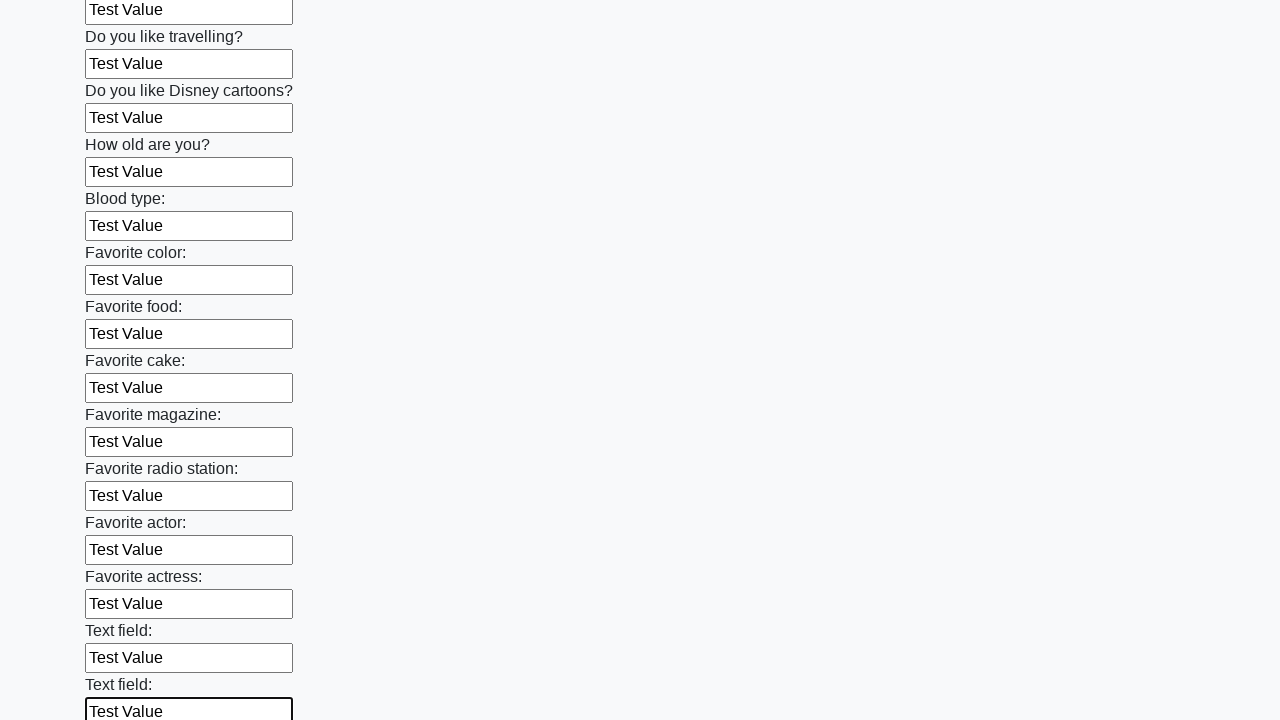

Filled input field with 'Test Value' on input >> nth=28
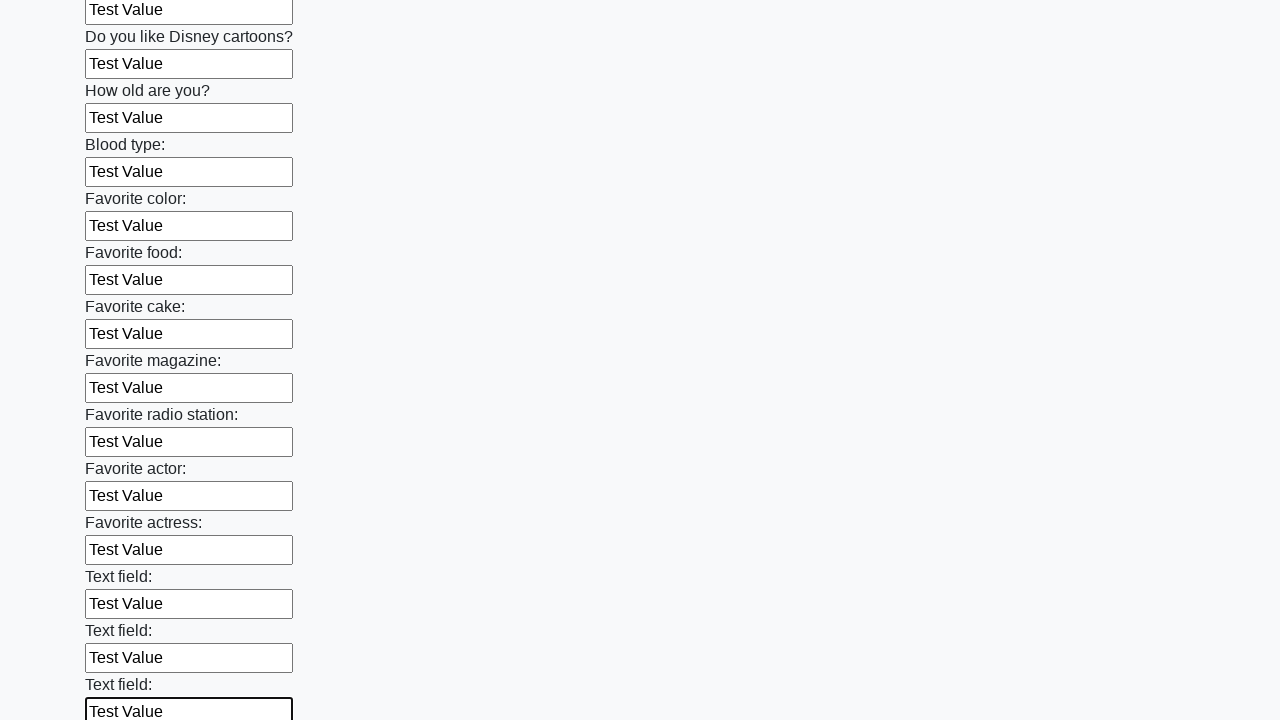

Filled input field with 'Test Value' on input >> nth=29
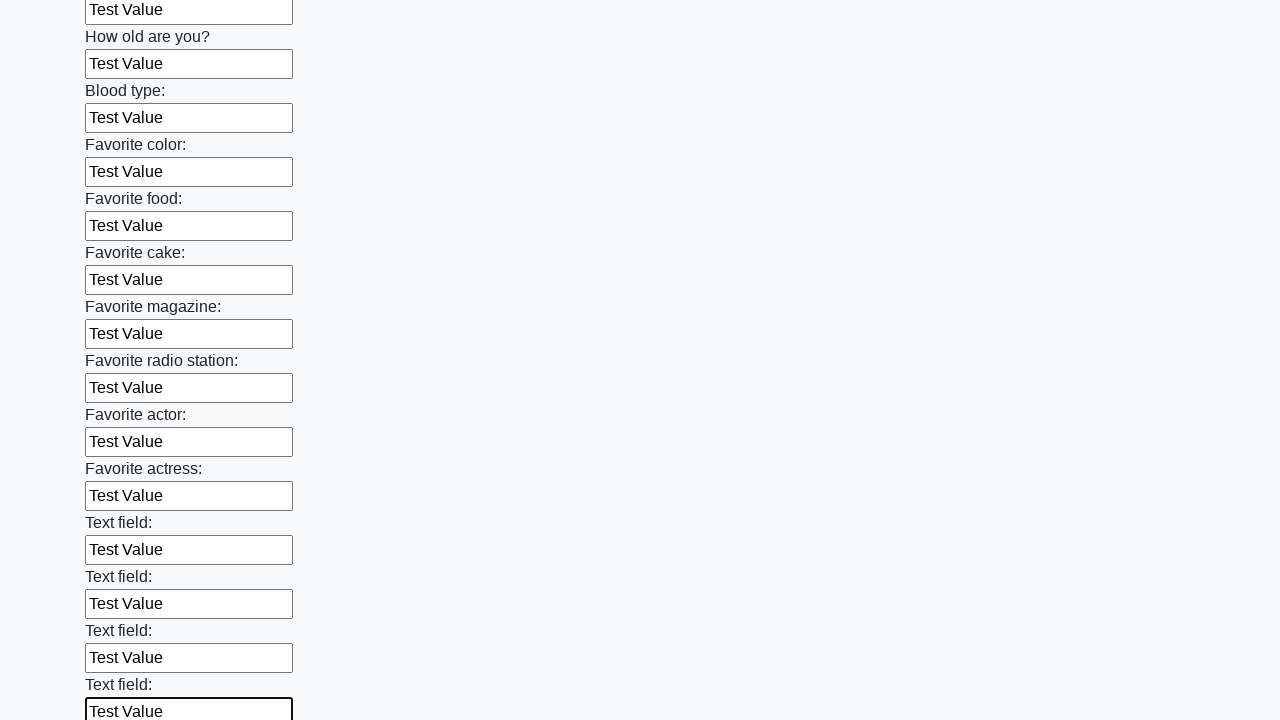

Filled input field with 'Test Value' on input >> nth=30
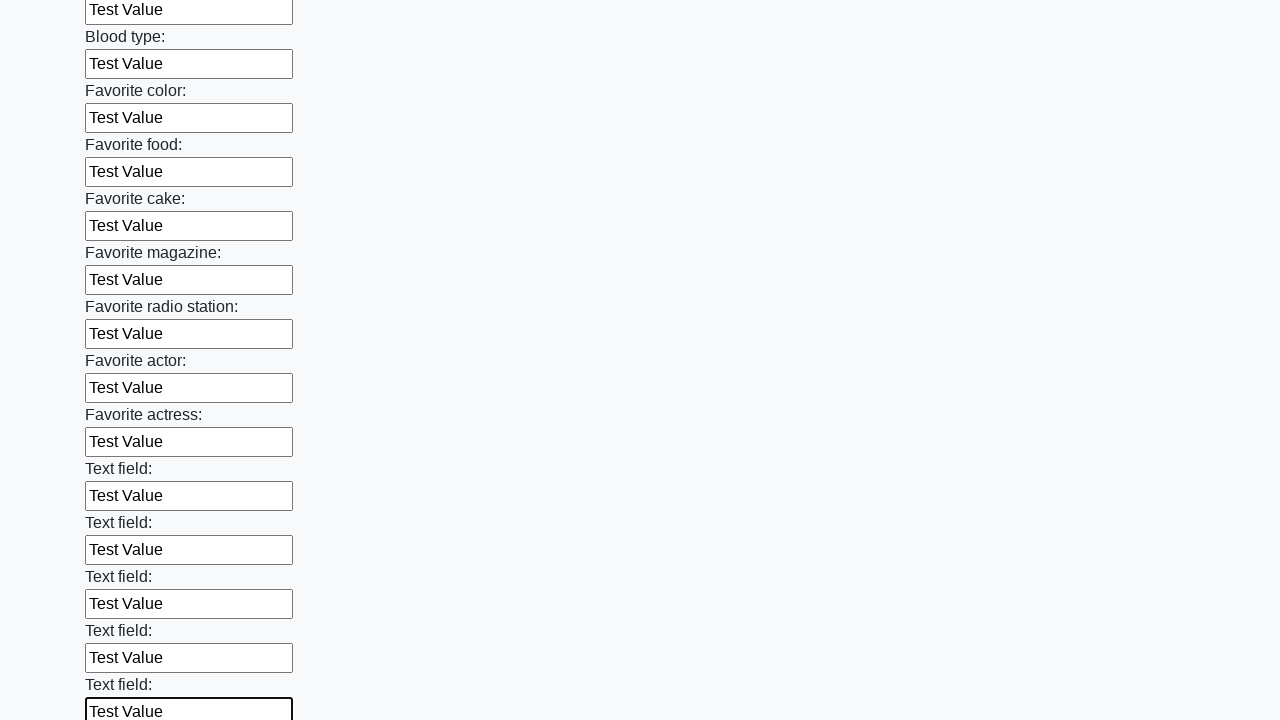

Filled input field with 'Test Value' on input >> nth=31
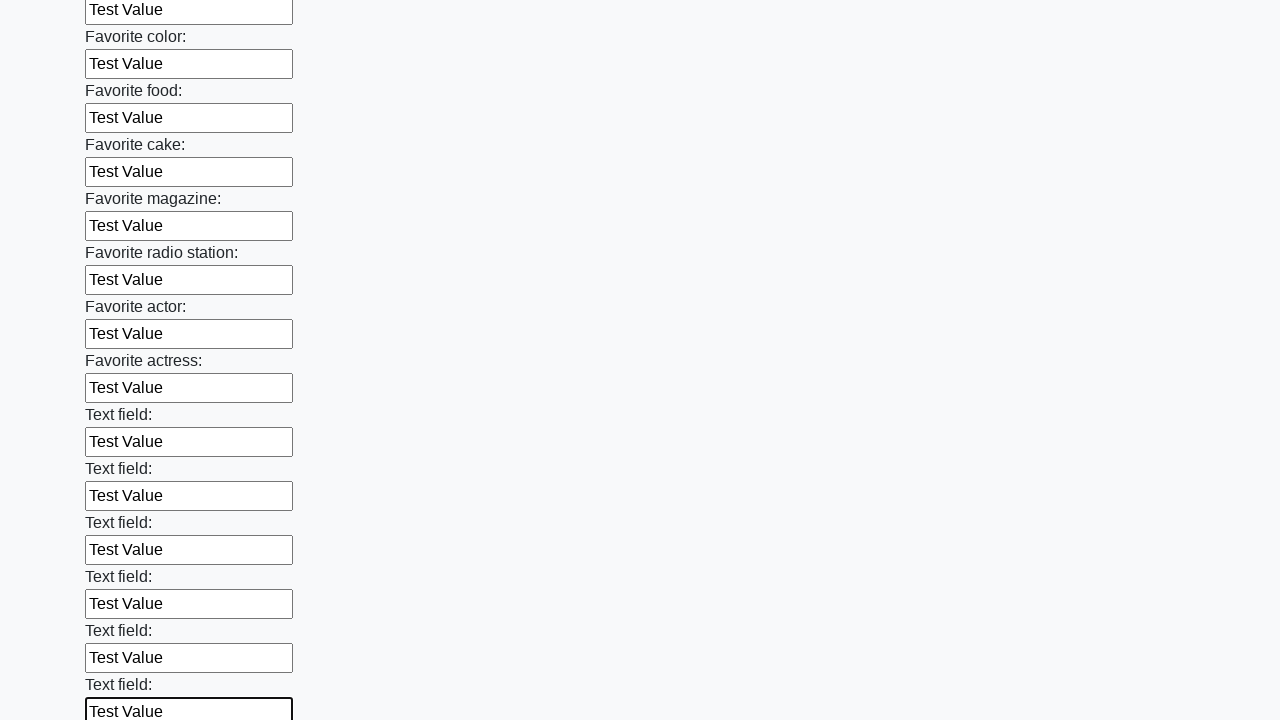

Filled input field with 'Test Value' on input >> nth=32
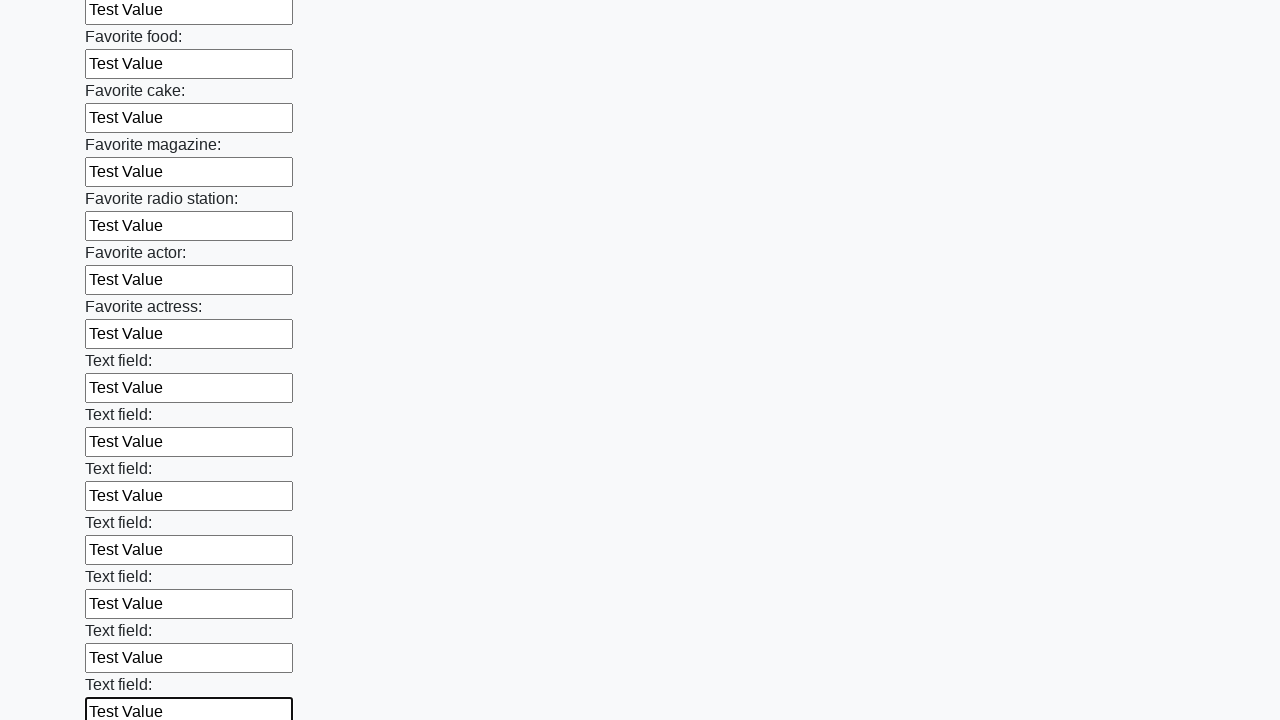

Filled input field with 'Test Value' on input >> nth=33
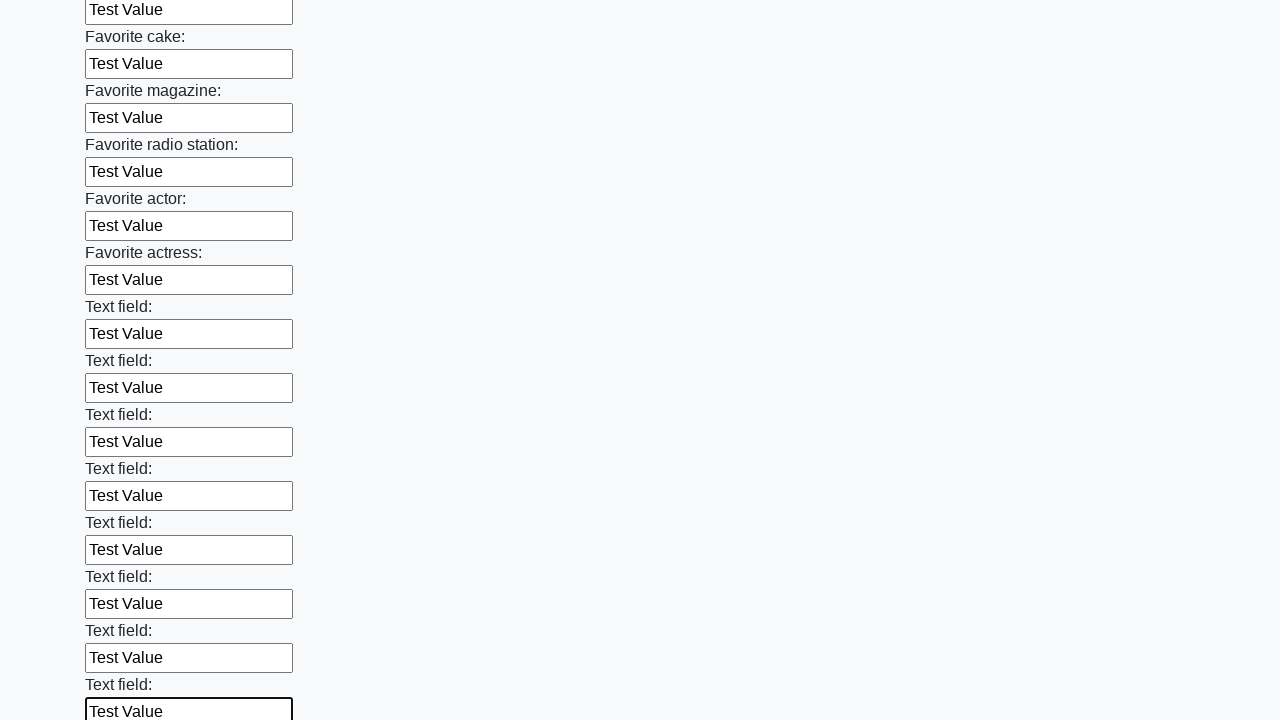

Filled input field with 'Test Value' on input >> nth=34
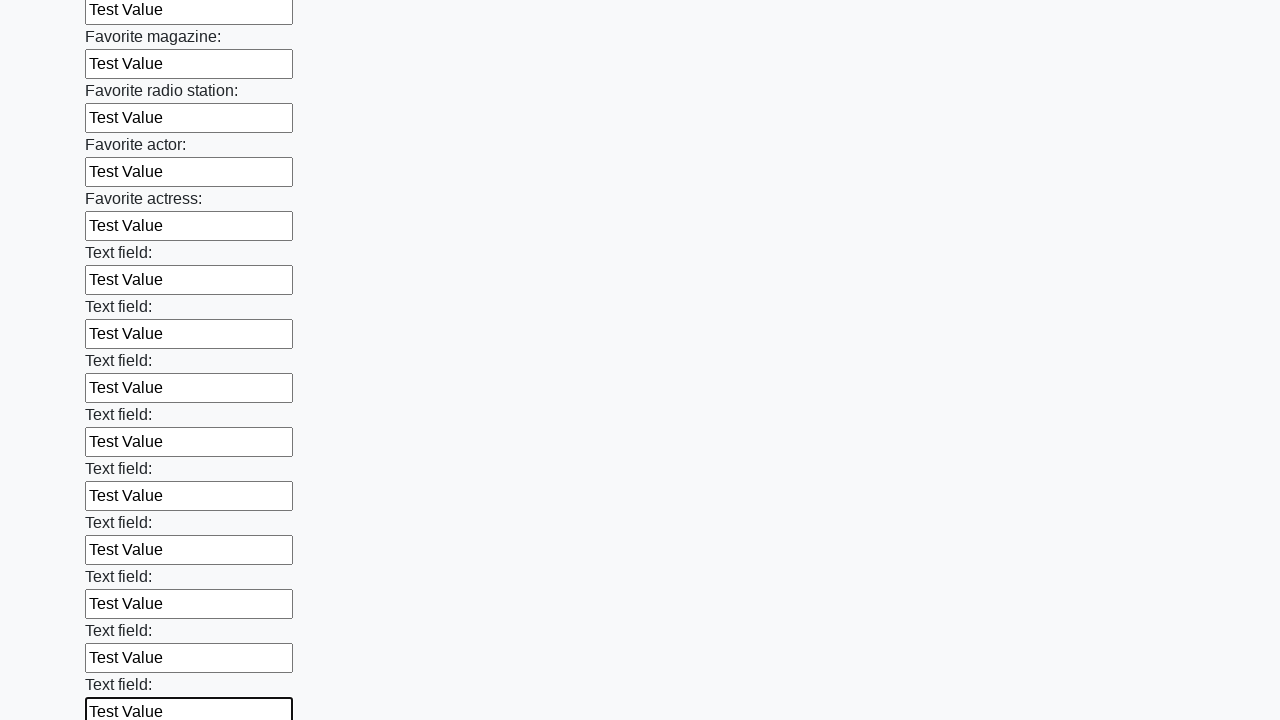

Filled input field with 'Test Value' on input >> nth=35
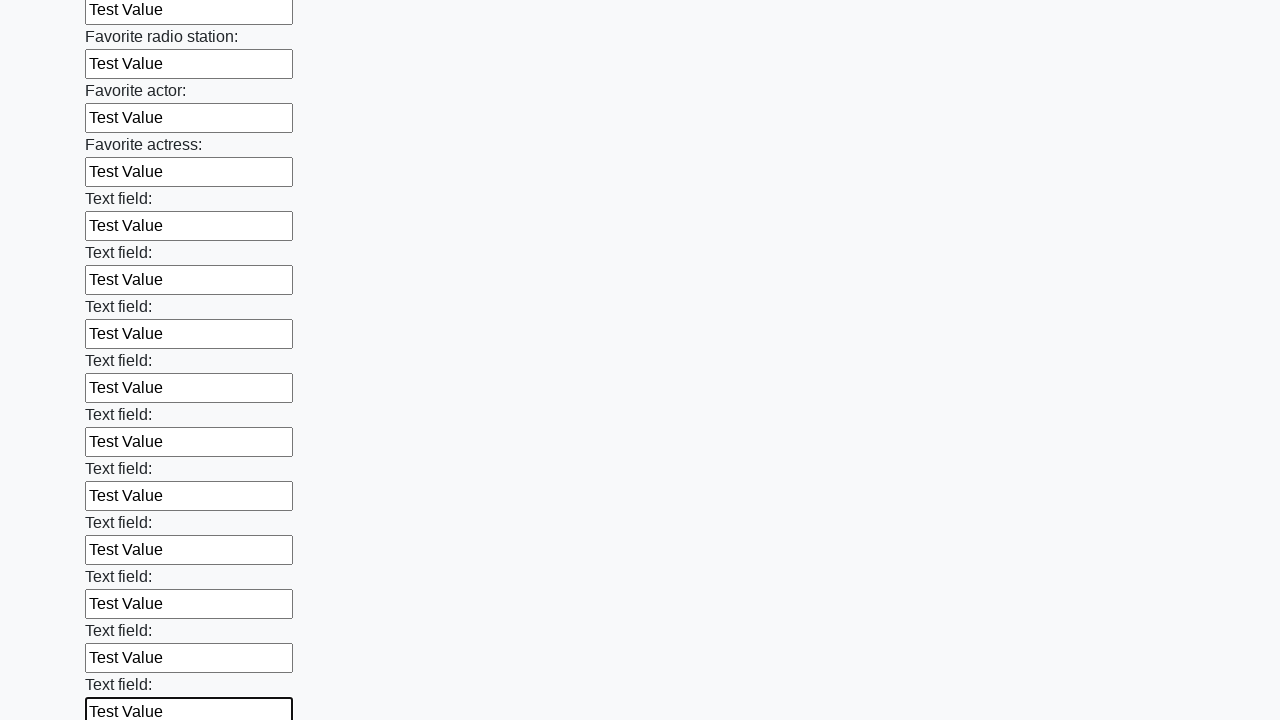

Filled input field with 'Test Value' on input >> nth=36
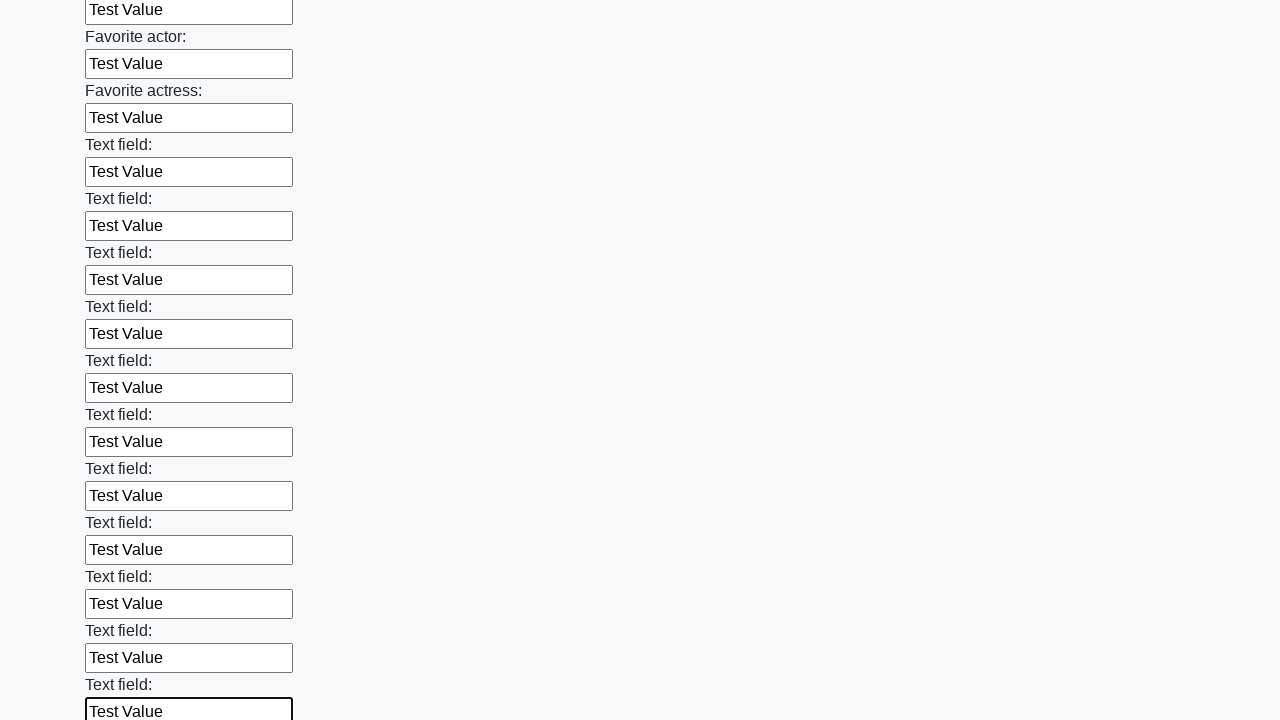

Filled input field with 'Test Value' on input >> nth=37
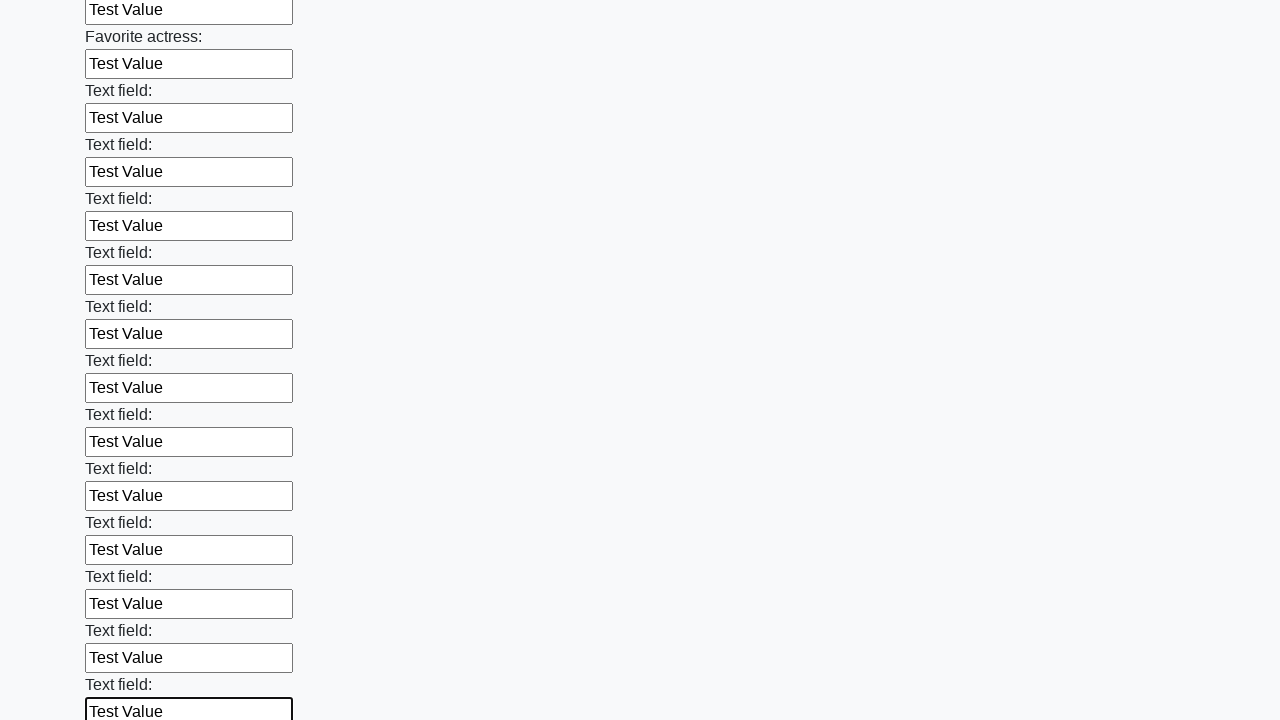

Filled input field with 'Test Value' on input >> nth=38
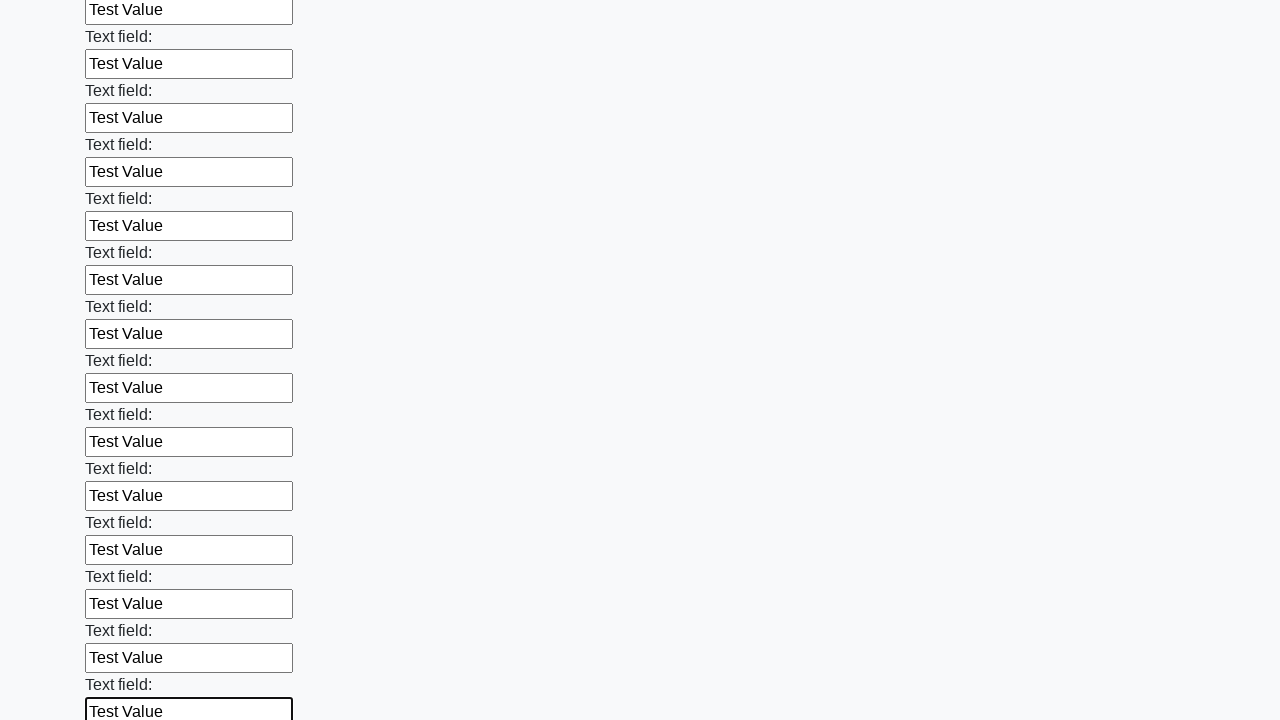

Filled input field with 'Test Value' on input >> nth=39
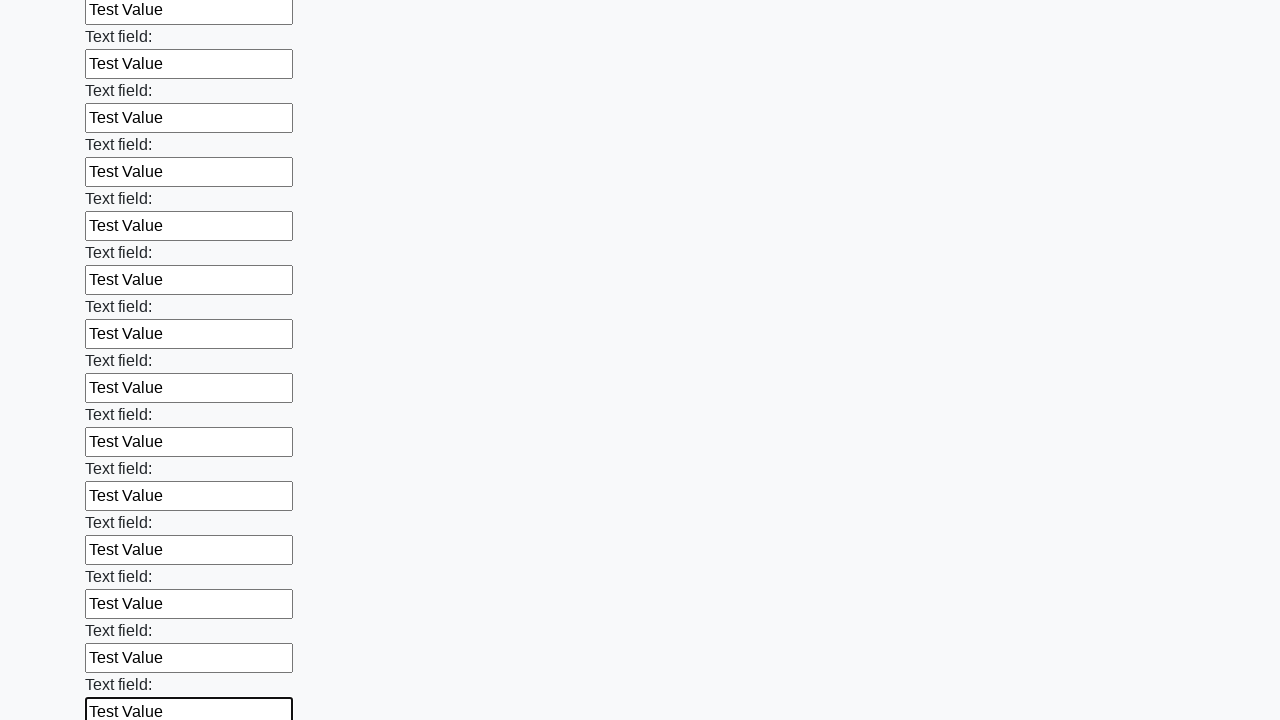

Filled input field with 'Test Value' on input >> nth=40
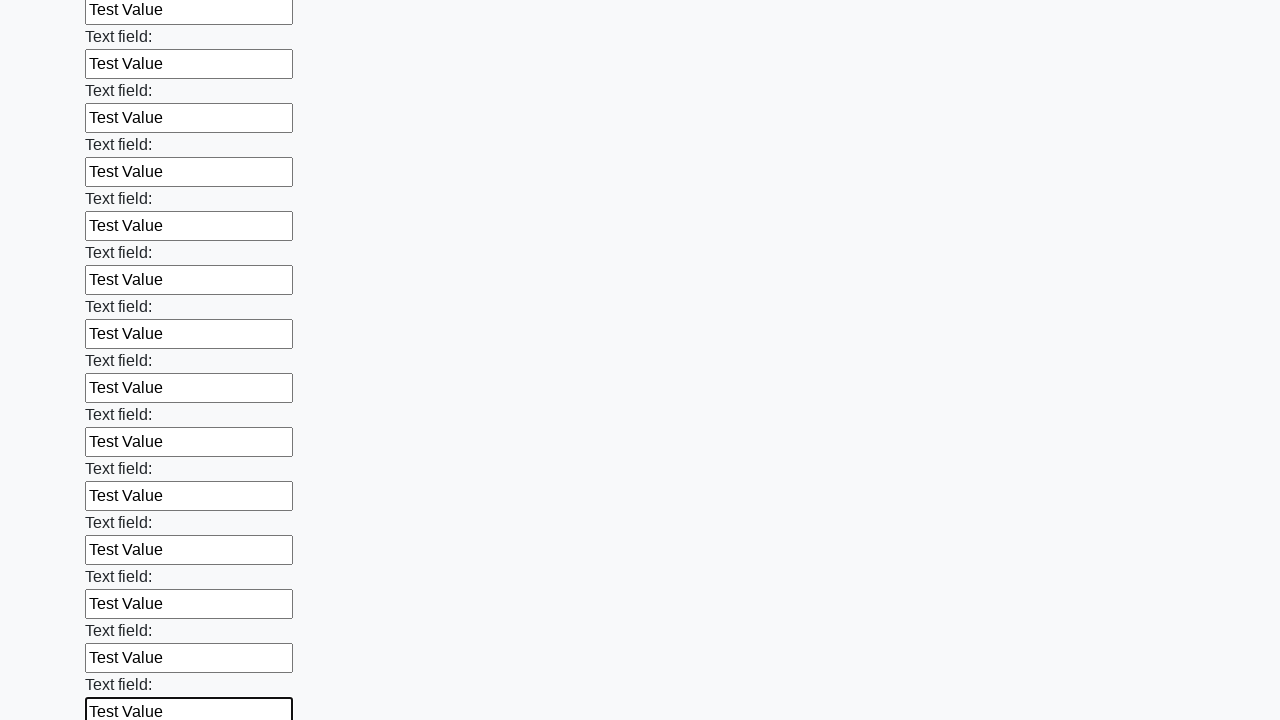

Filled input field with 'Test Value' on input >> nth=41
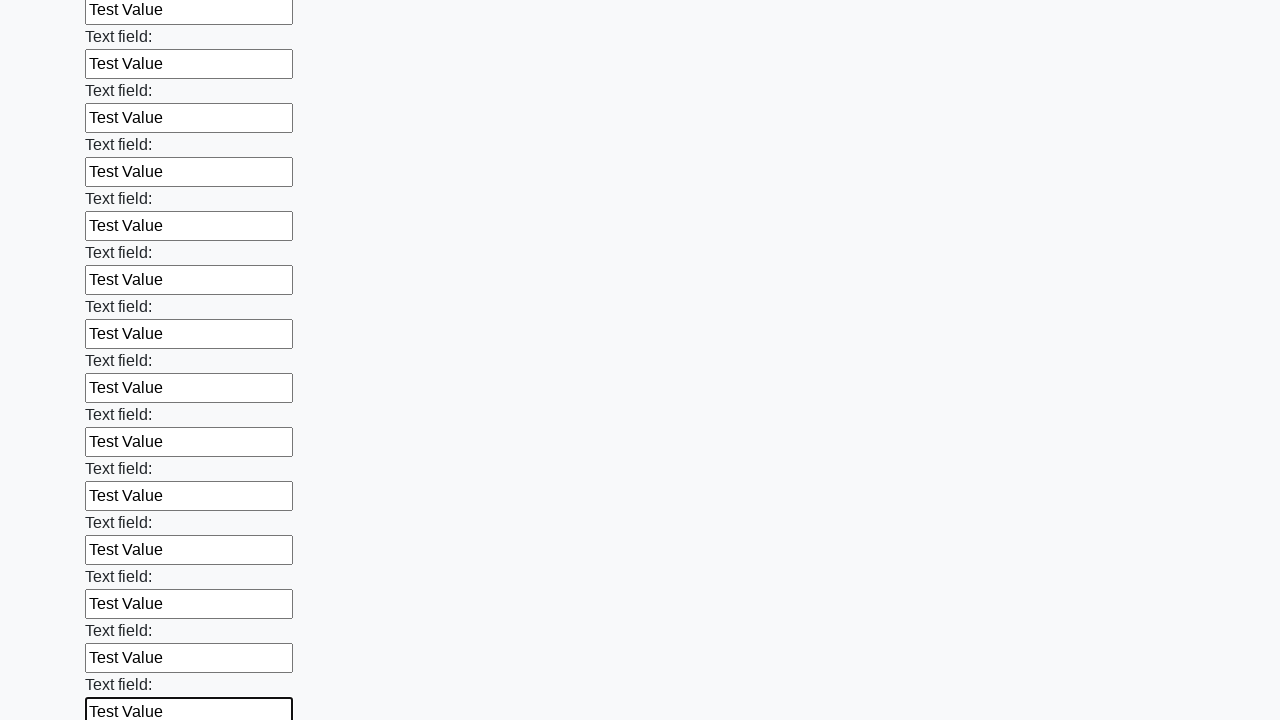

Filled input field with 'Test Value' on input >> nth=42
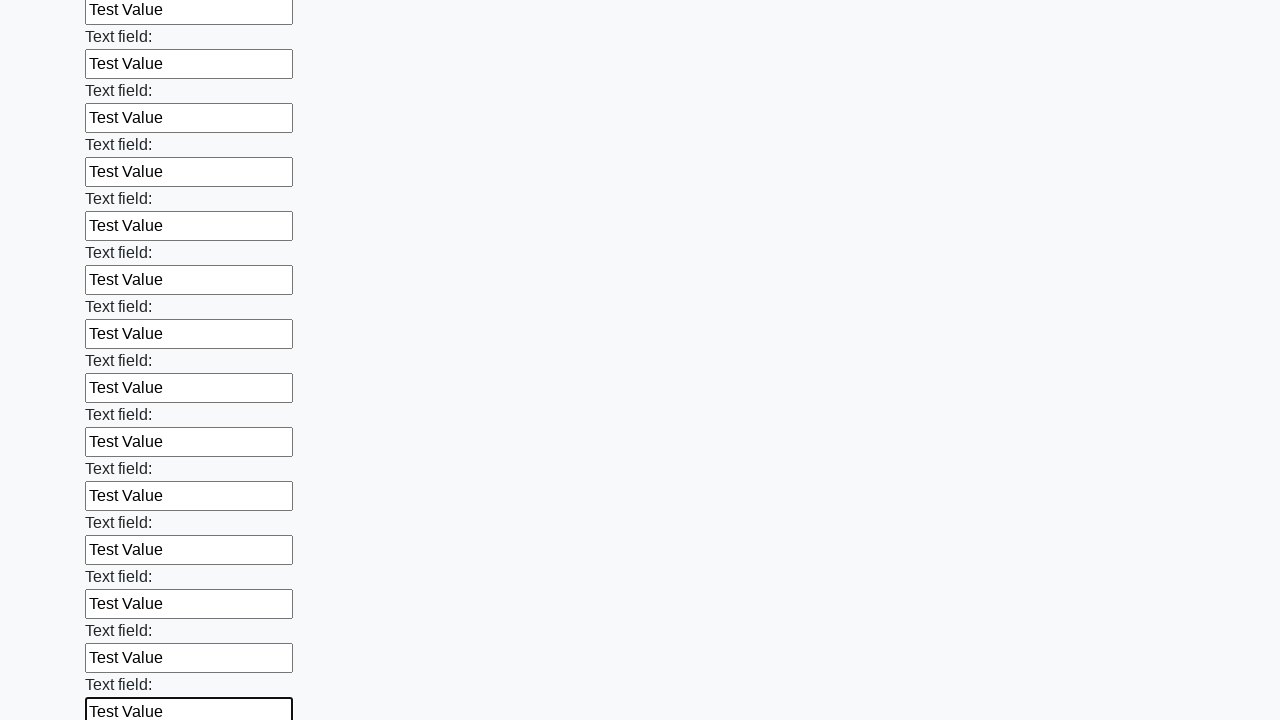

Filled input field with 'Test Value' on input >> nth=43
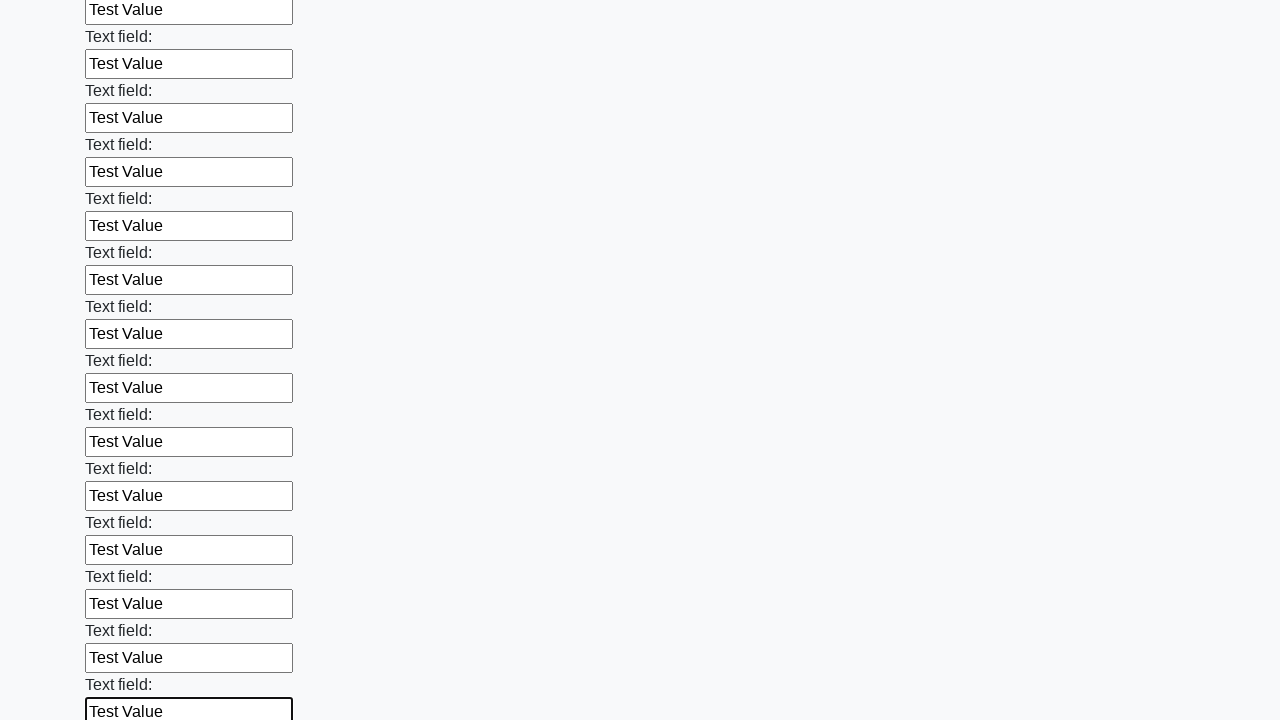

Filled input field with 'Test Value' on input >> nth=44
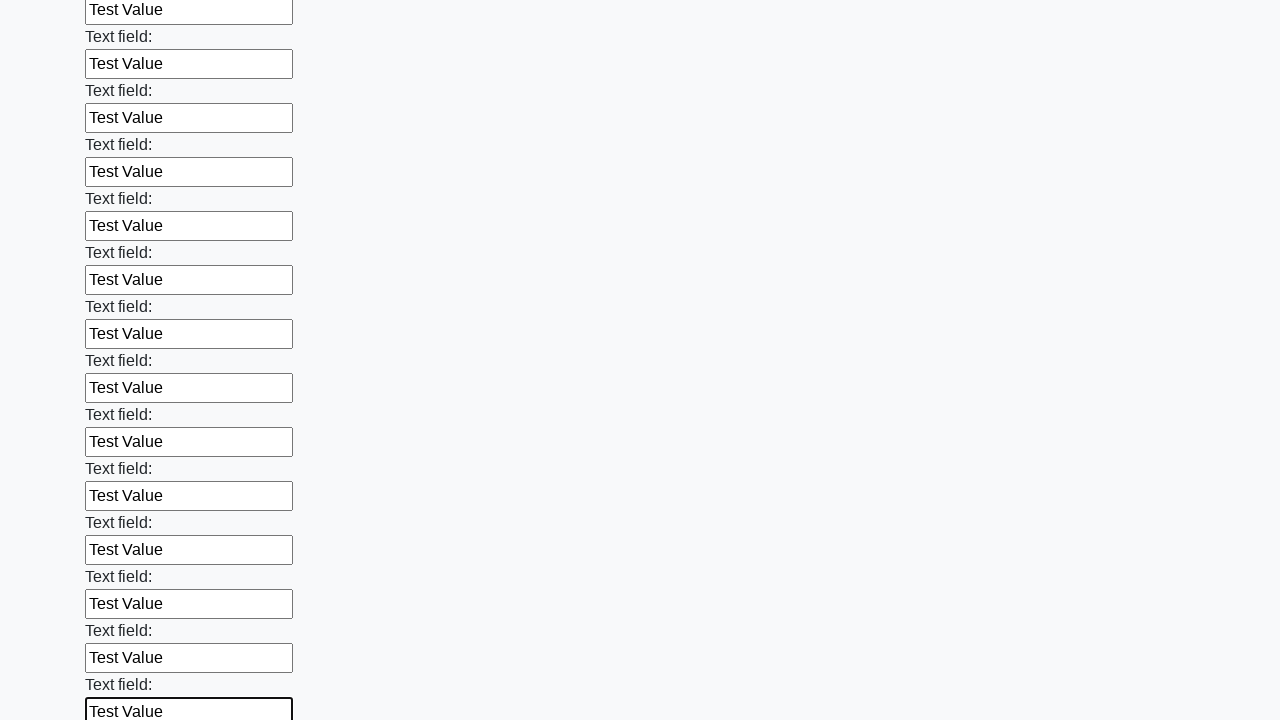

Filled input field with 'Test Value' on input >> nth=45
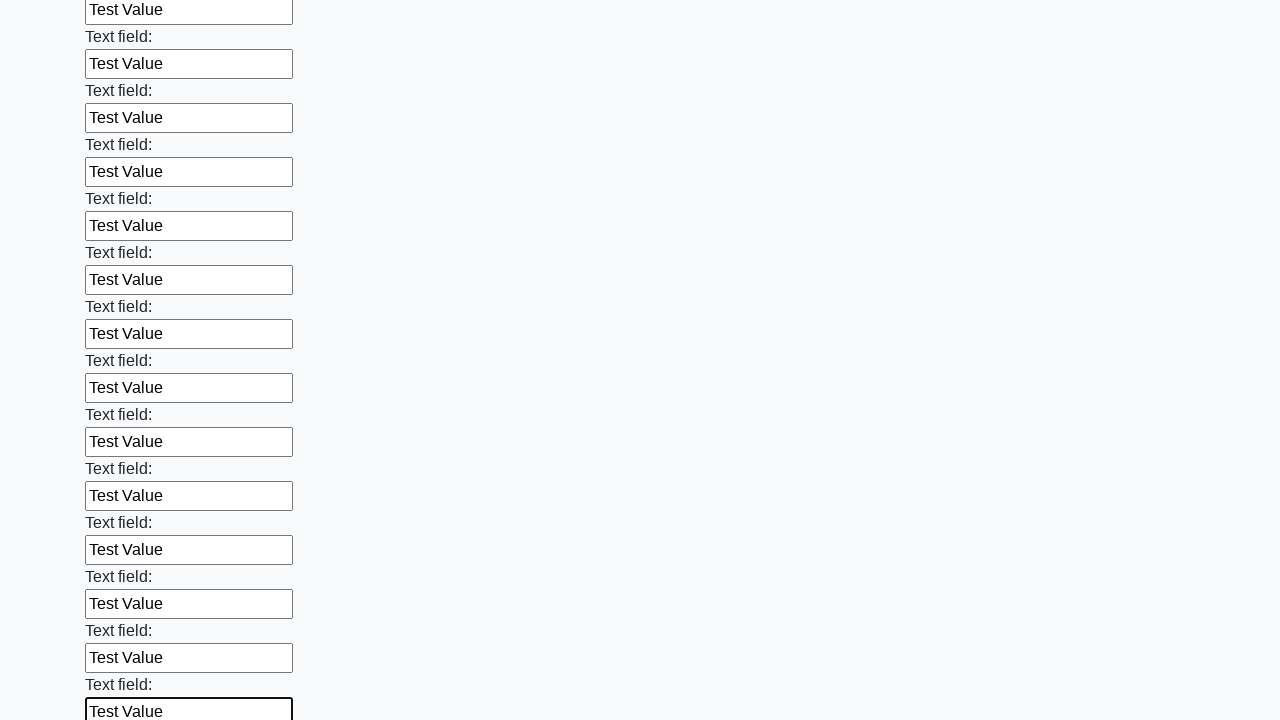

Filled input field with 'Test Value' on input >> nth=46
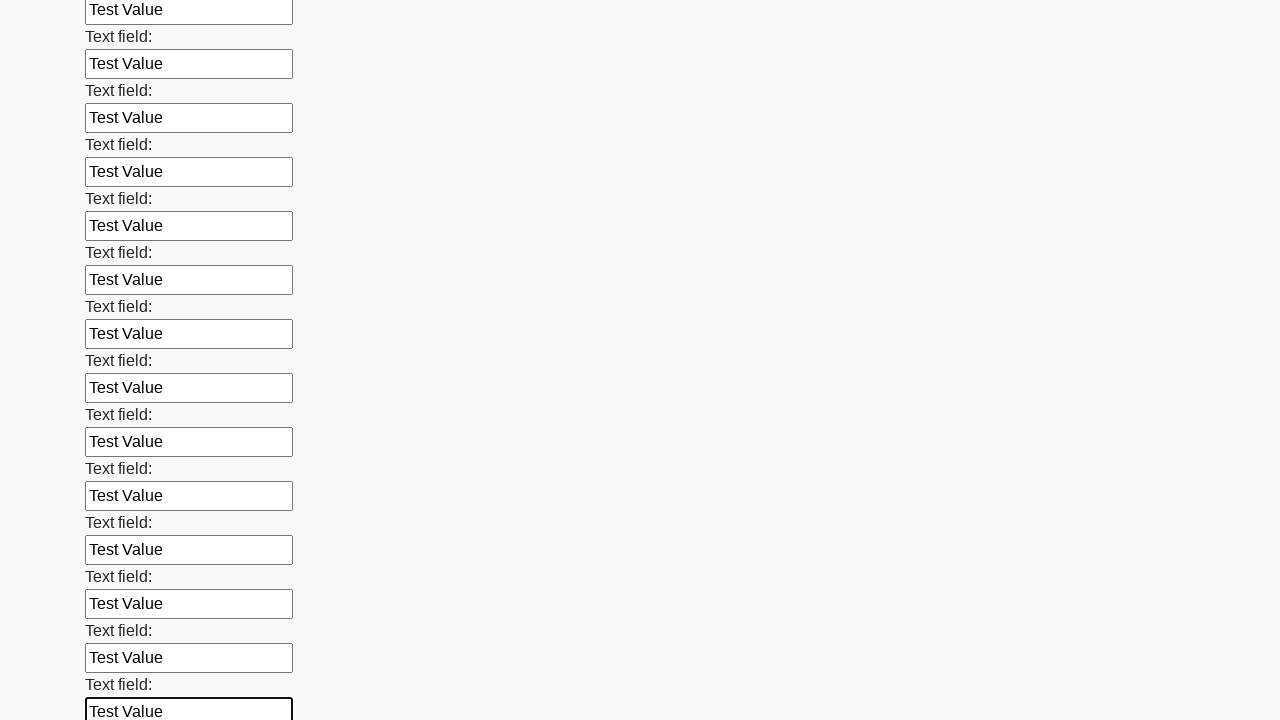

Filled input field with 'Test Value' on input >> nth=47
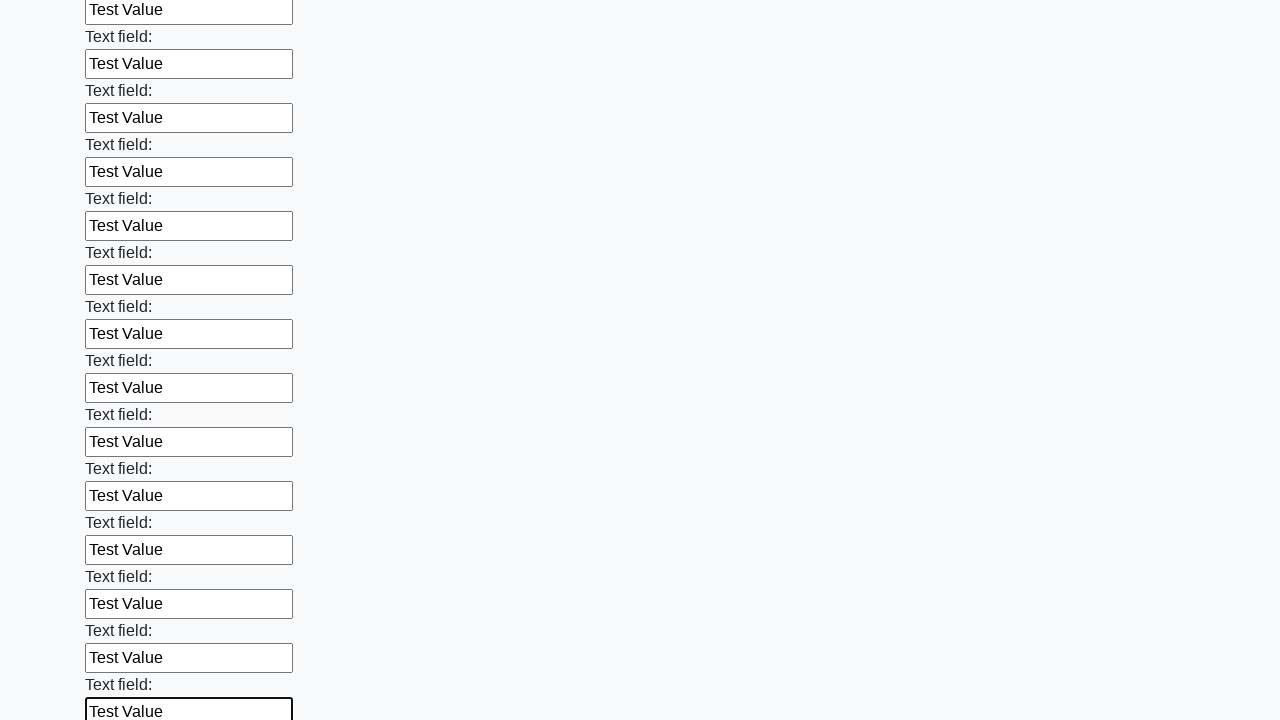

Filled input field with 'Test Value' on input >> nth=48
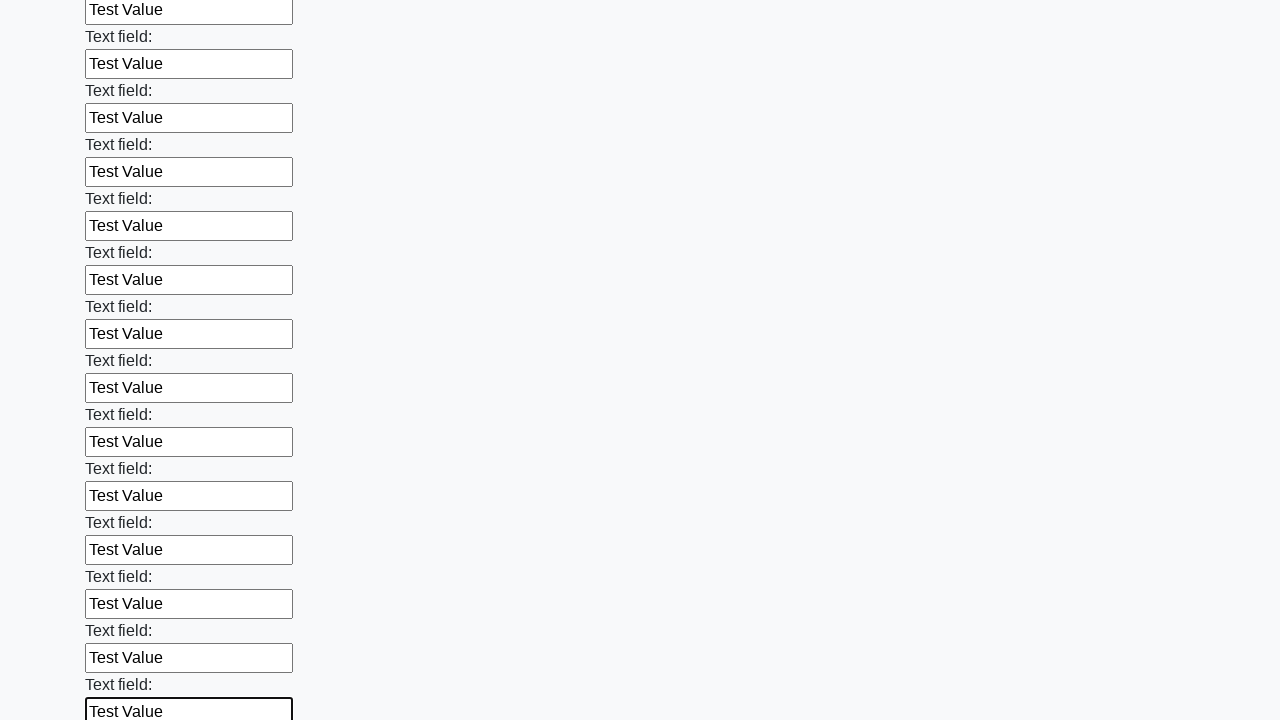

Filled input field with 'Test Value' on input >> nth=49
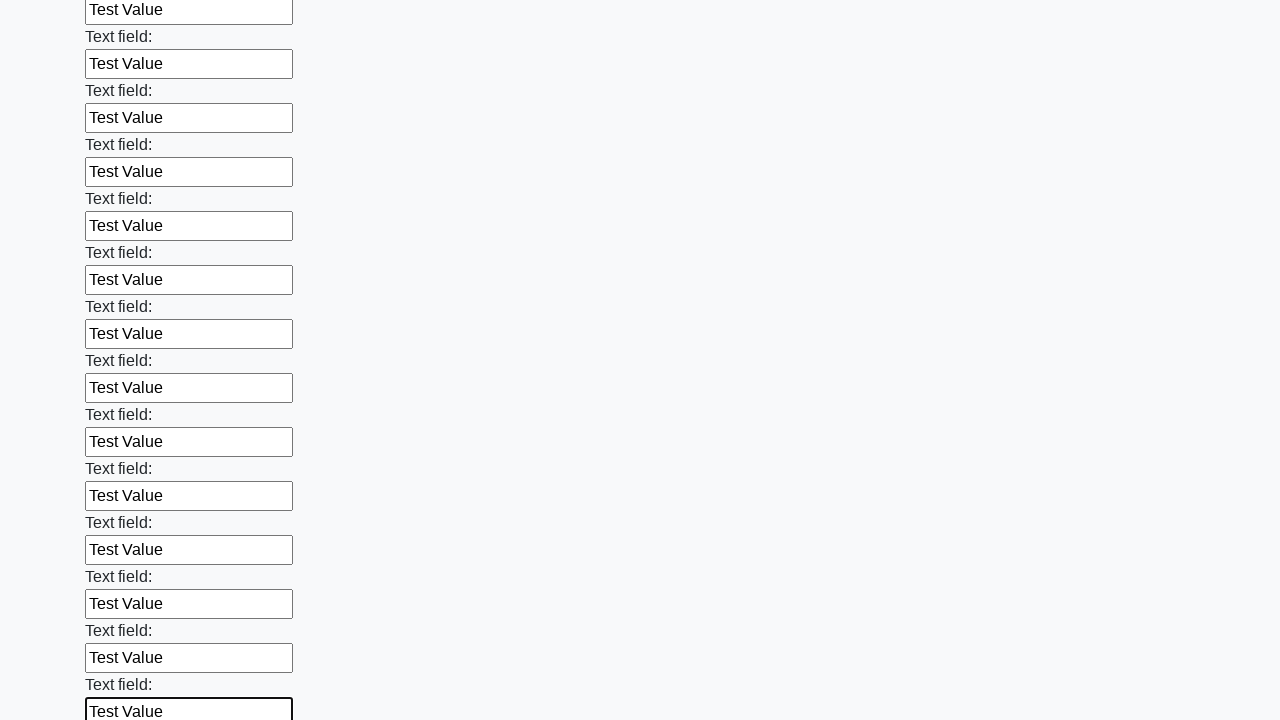

Filled input field with 'Test Value' on input >> nth=50
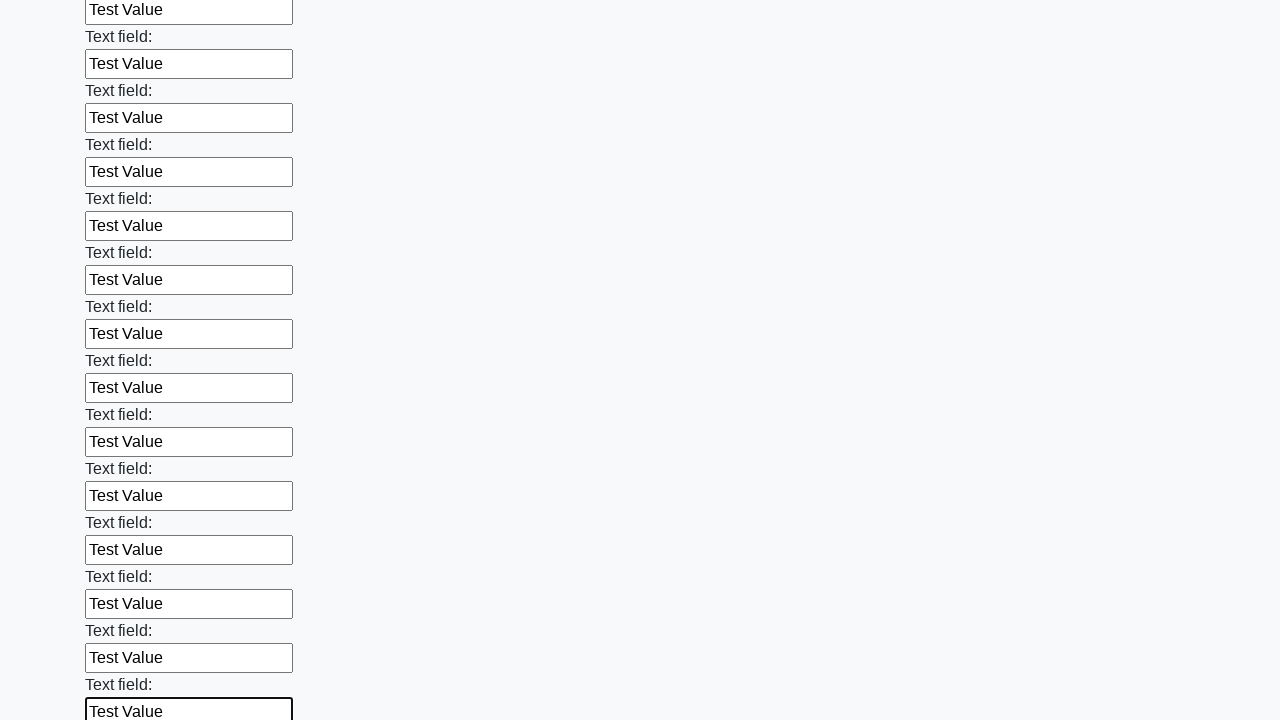

Filled input field with 'Test Value' on input >> nth=51
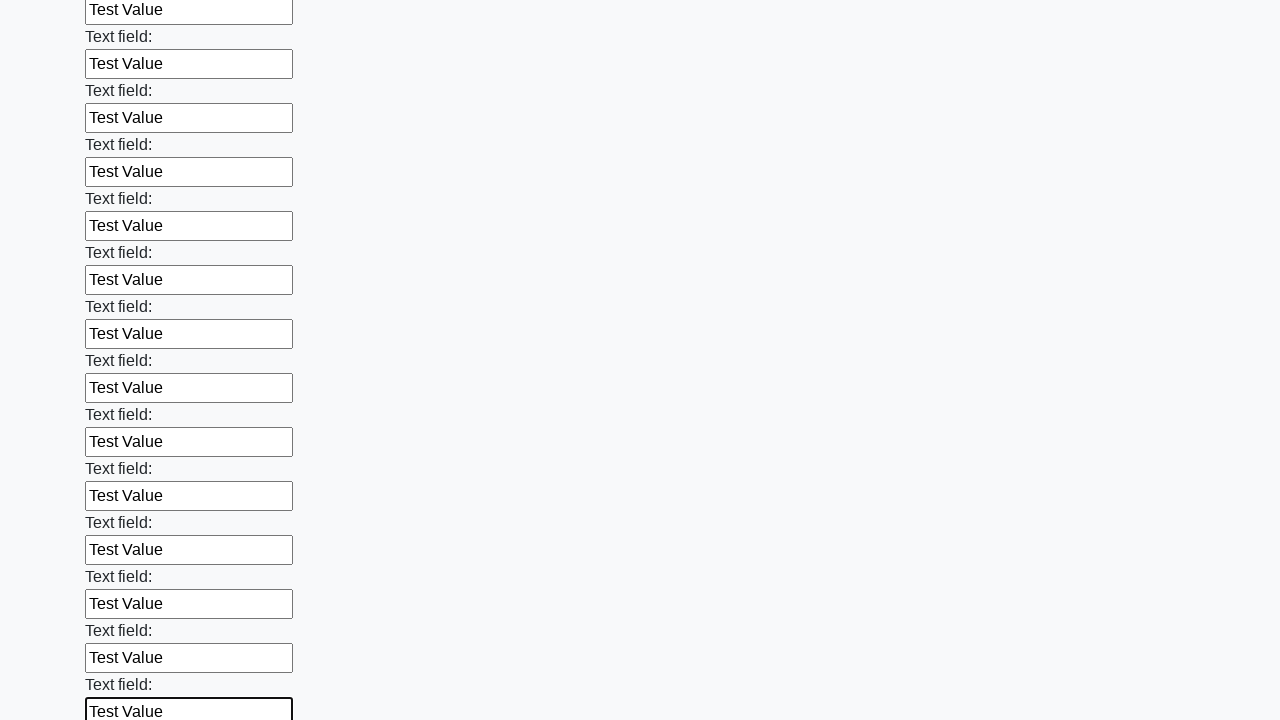

Filled input field with 'Test Value' on input >> nth=52
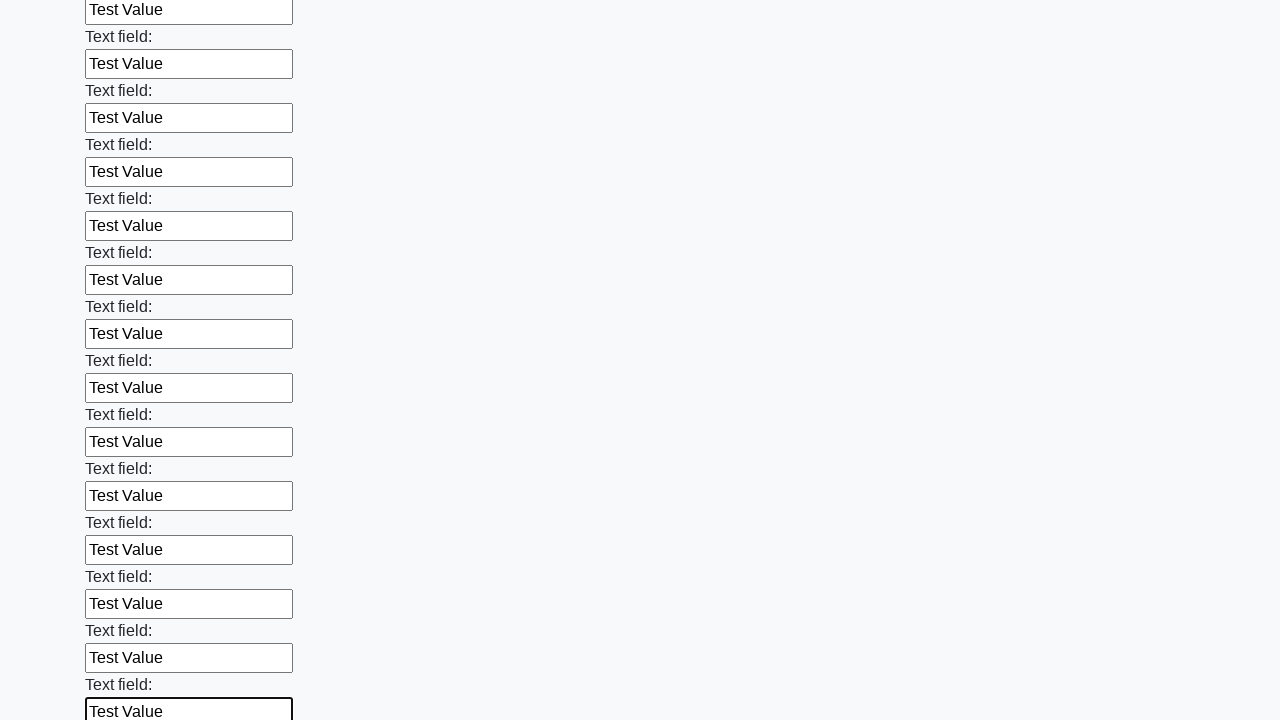

Filled input field with 'Test Value' on input >> nth=53
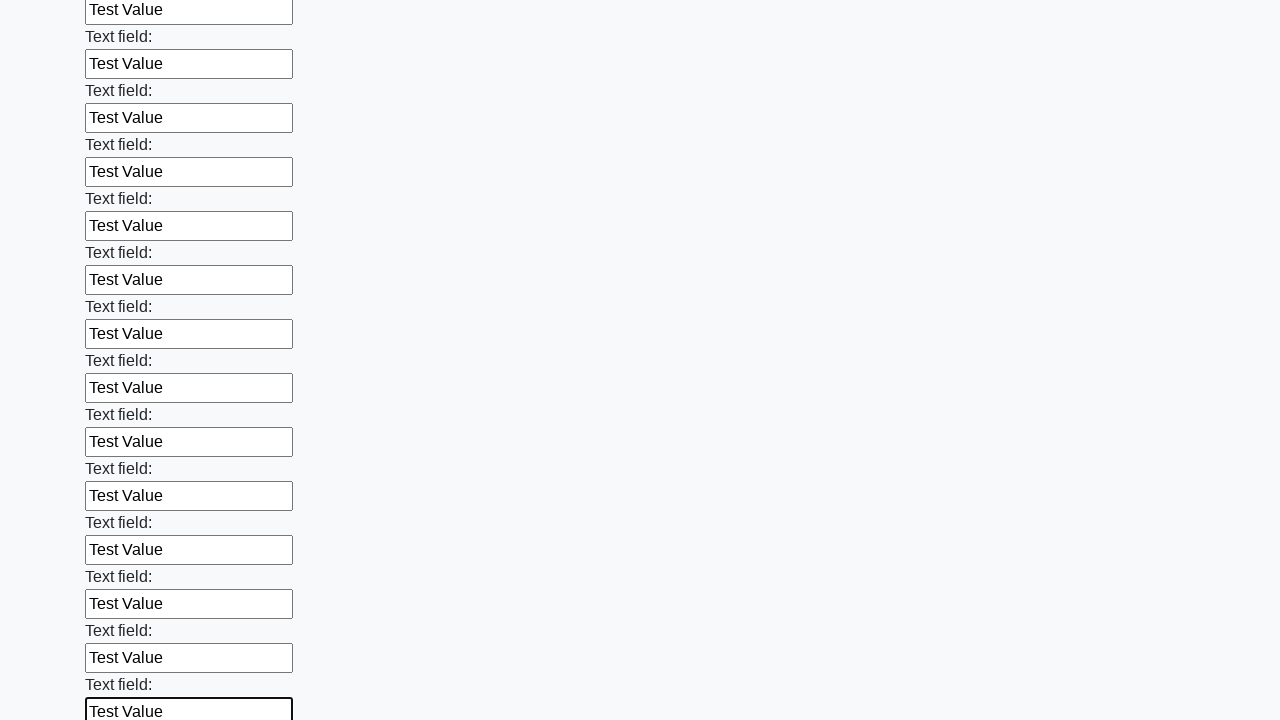

Filled input field with 'Test Value' on input >> nth=54
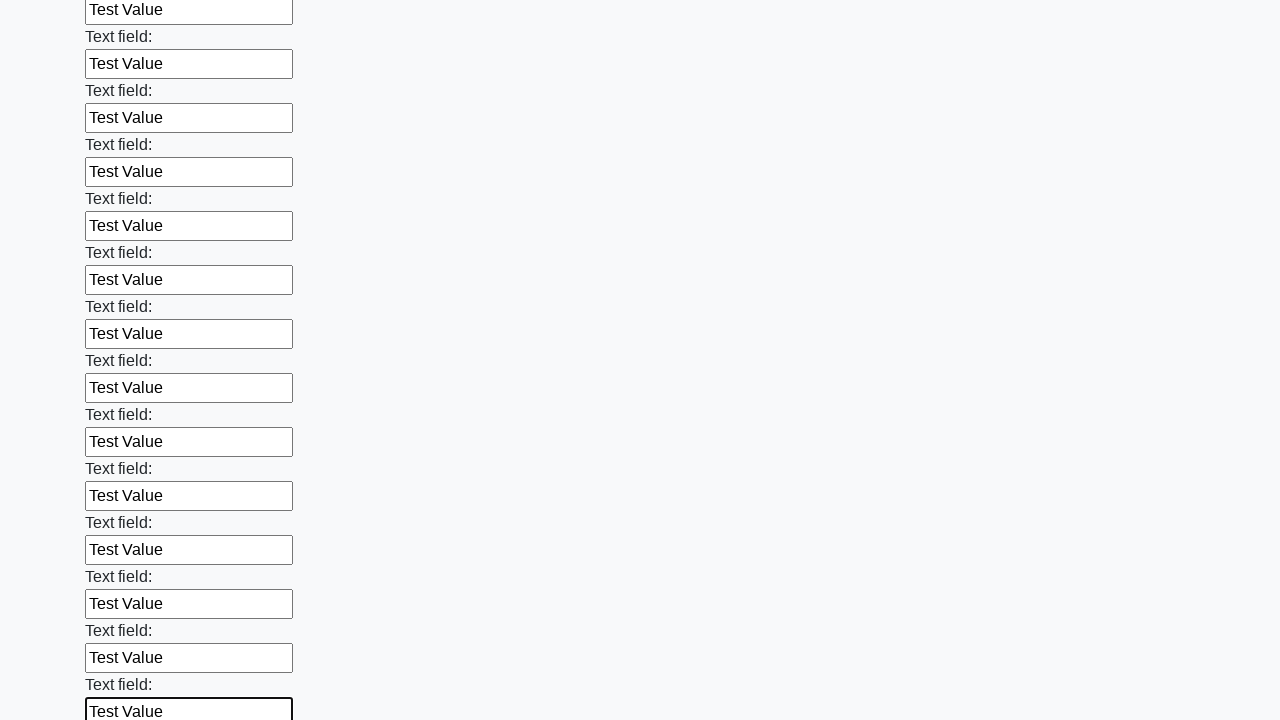

Filled input field with 'Test Value' on input >> nth=55
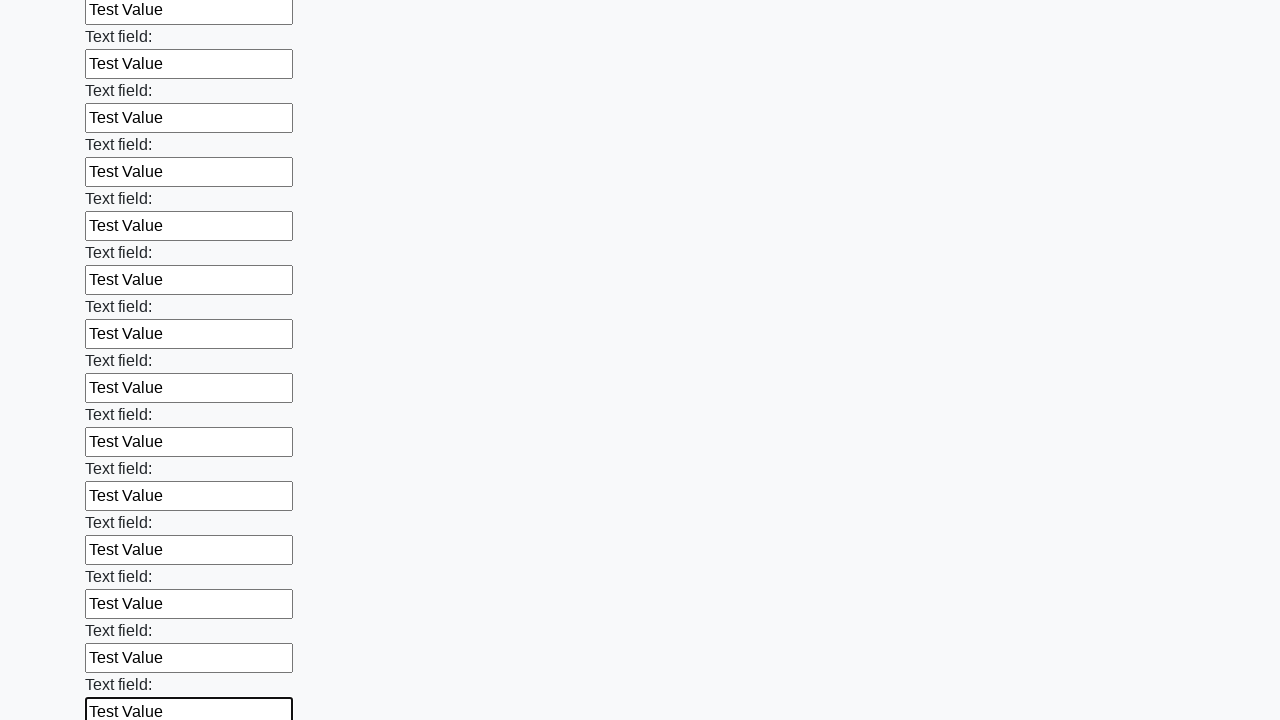

Filled input field with 'Test Value' on input >> nth=56
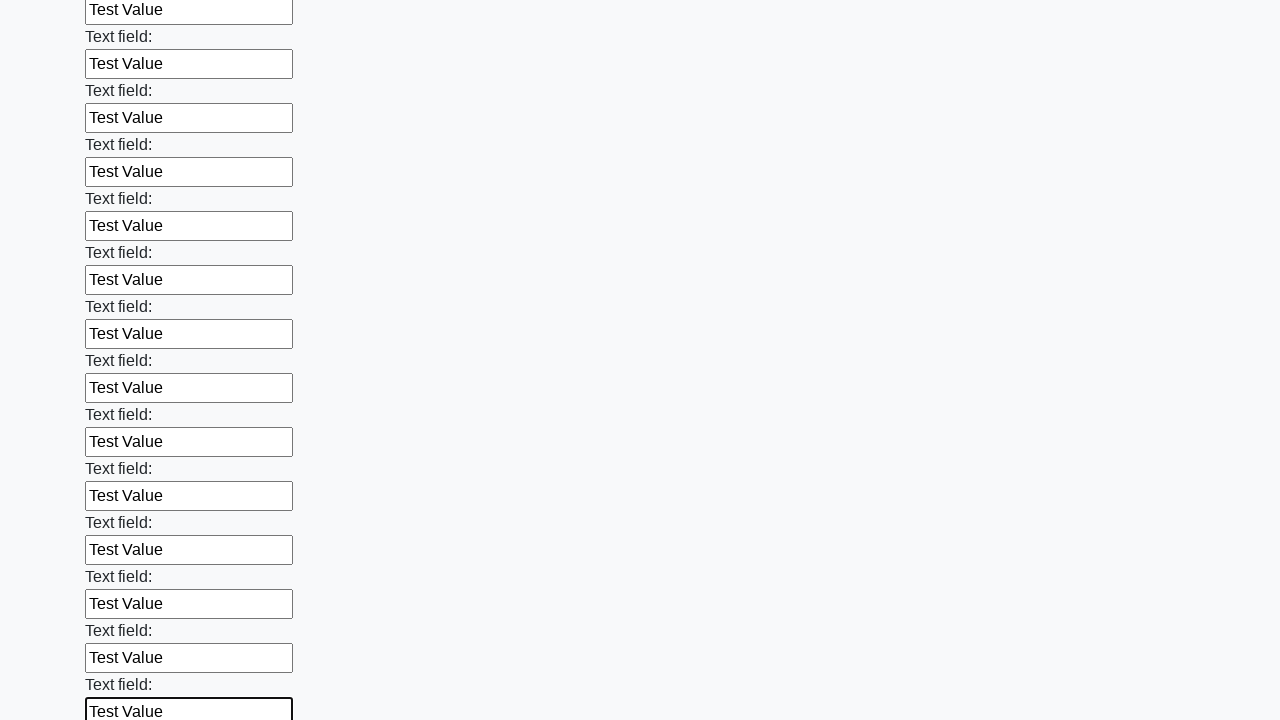

Filled input field with 'Test Value' on input >> nth=57
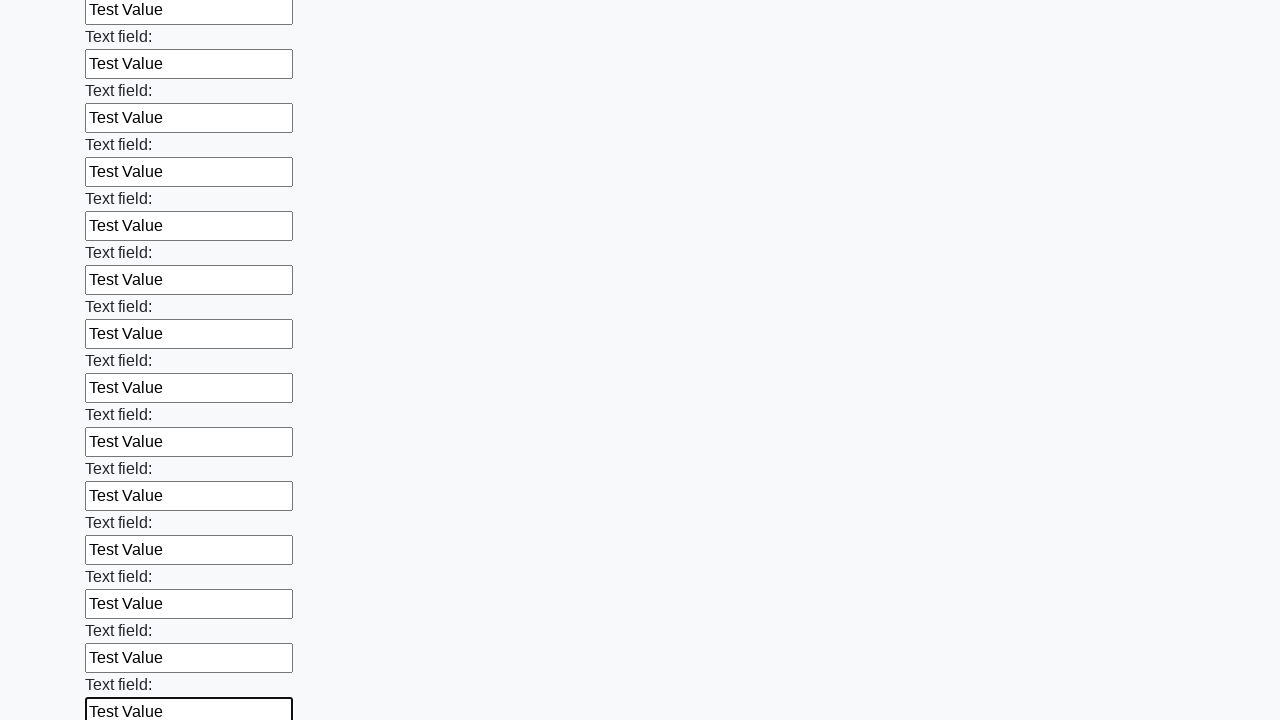

Filled input field with 'Test Value' on input >> nth=58
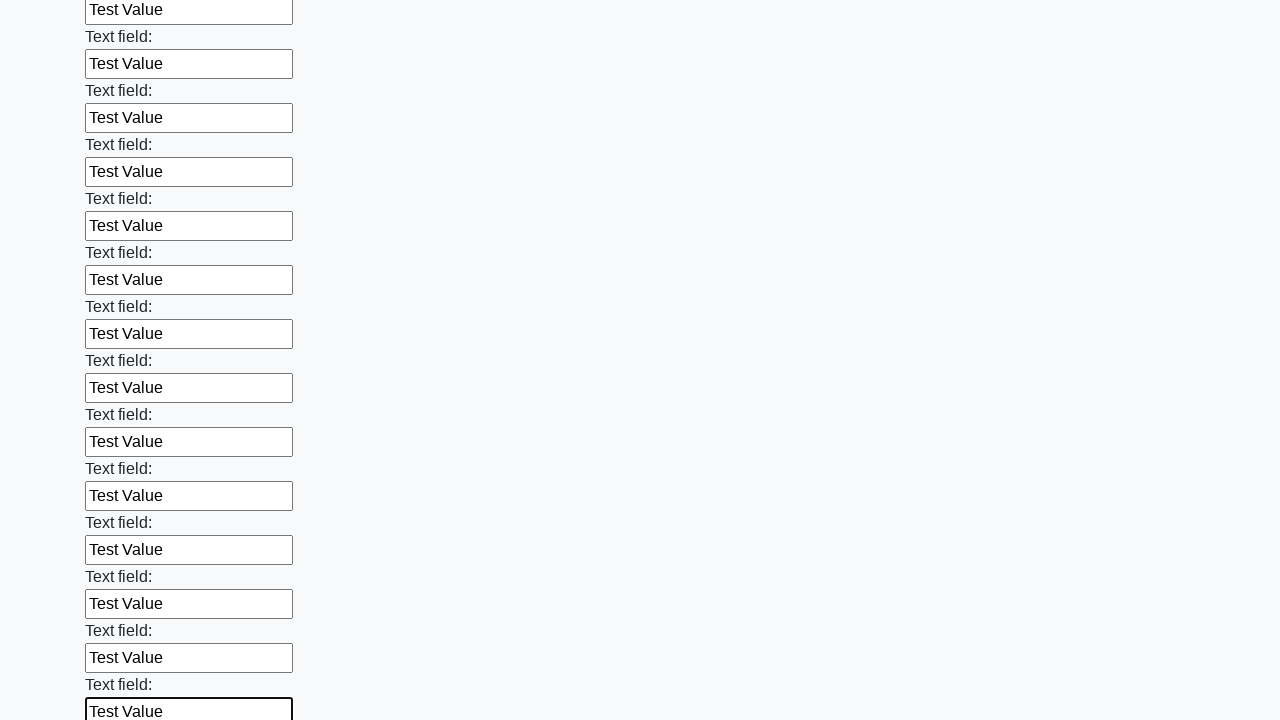

Filled input field with 'Test Value' on input >> nth=59
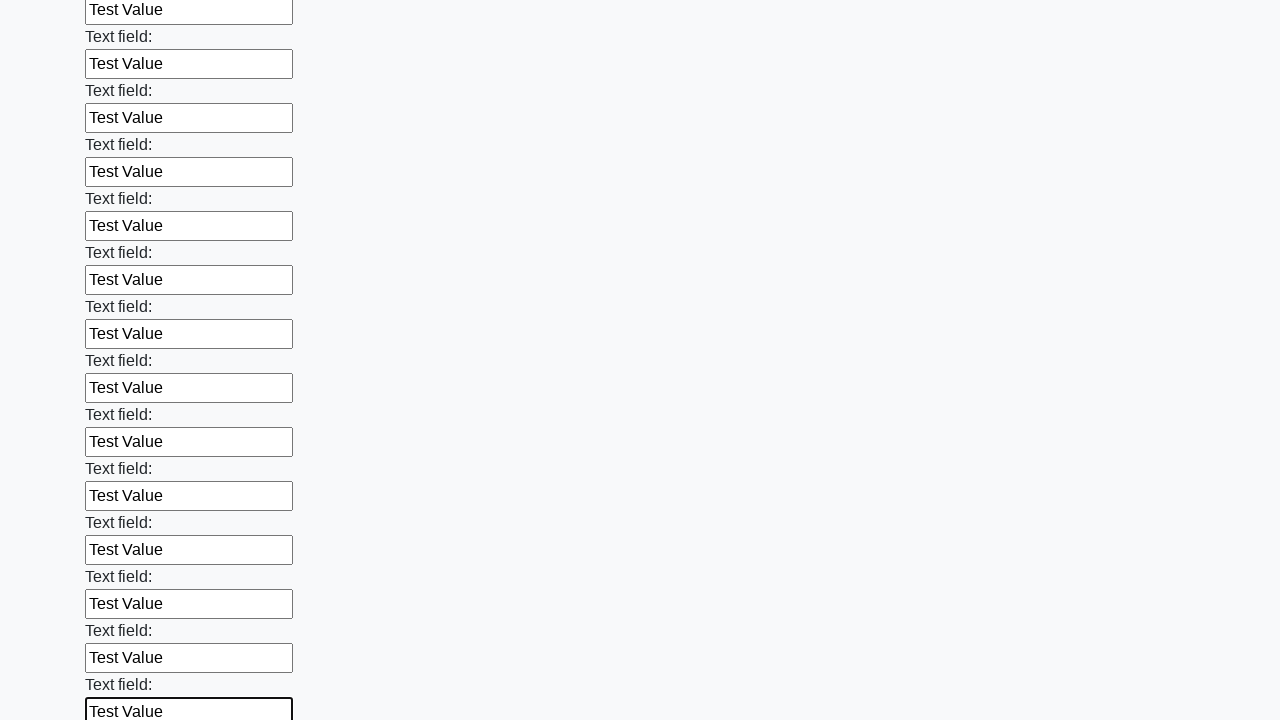

Filled input field with 'Test Value' on input >> nth=60
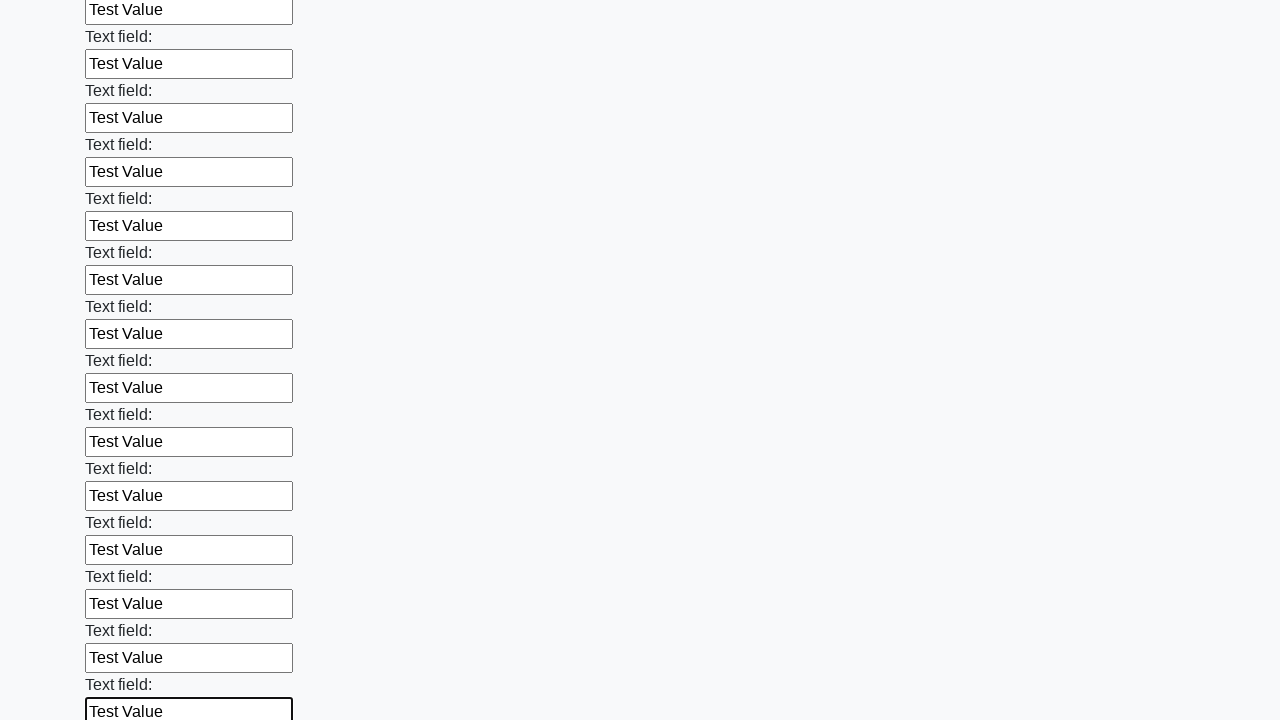

Filled input field with 'Test Value' on input >> nth=61
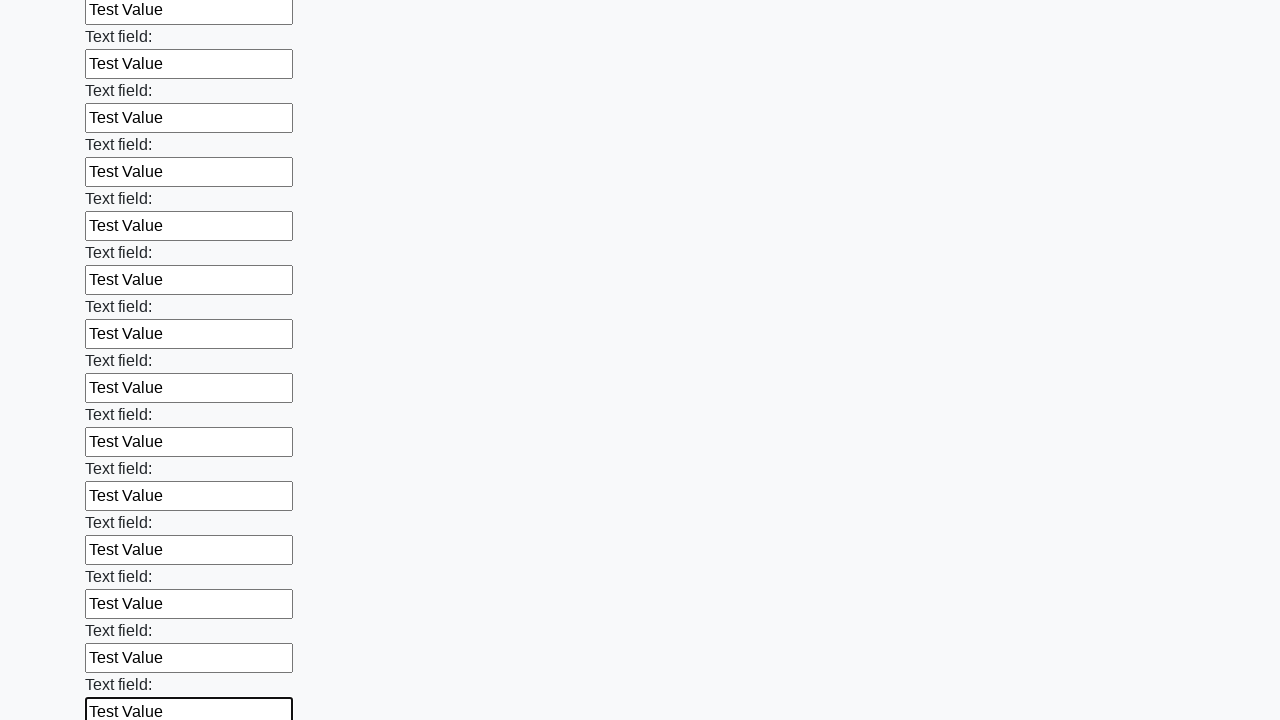

Filled input field with 'Test Value' on input >> nth=62
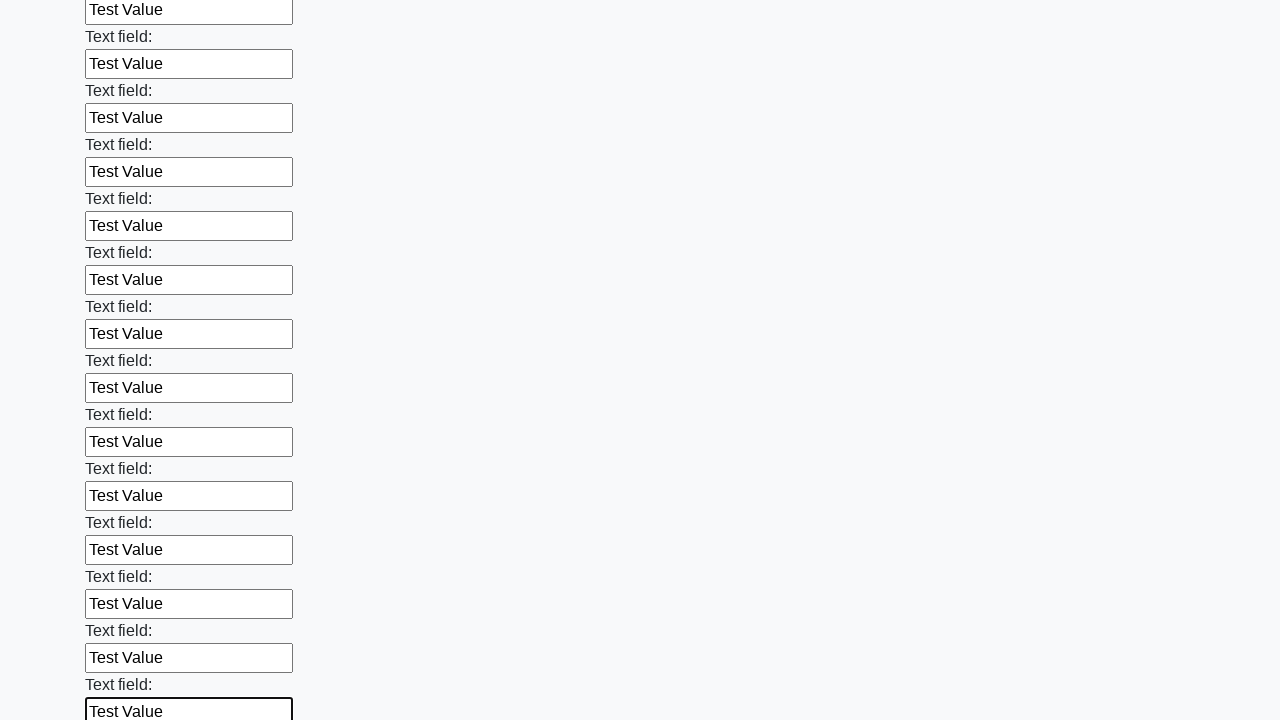

Filled input field with 'Test Value' on input >> nth=63
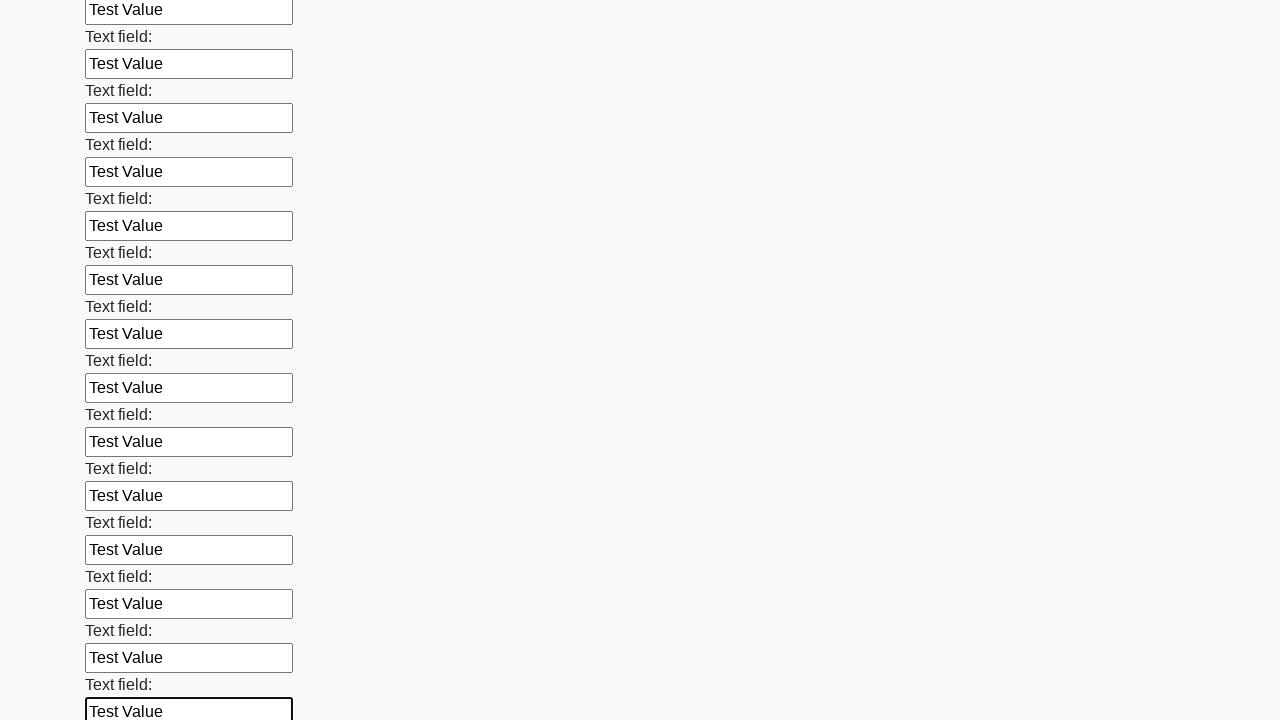

Filled input field with 'Test Value' on input >> nth=64
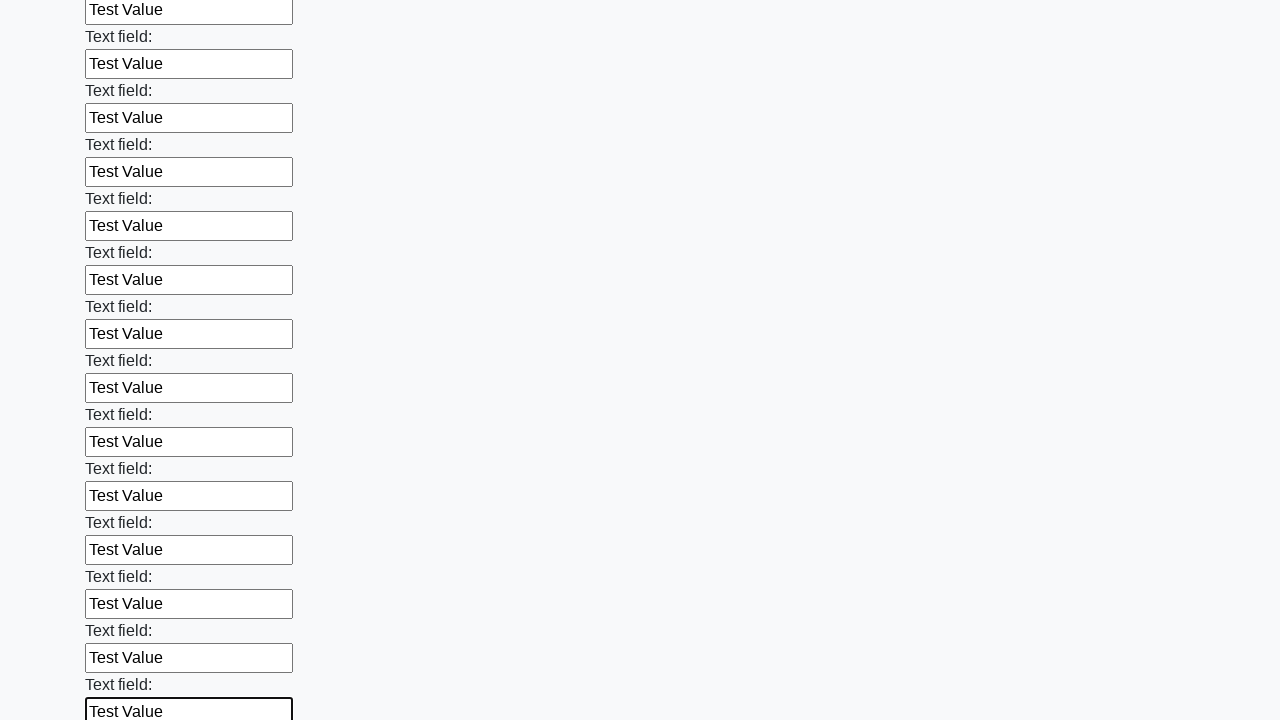

Filled input field with 'Test Value' on input >> nth=65
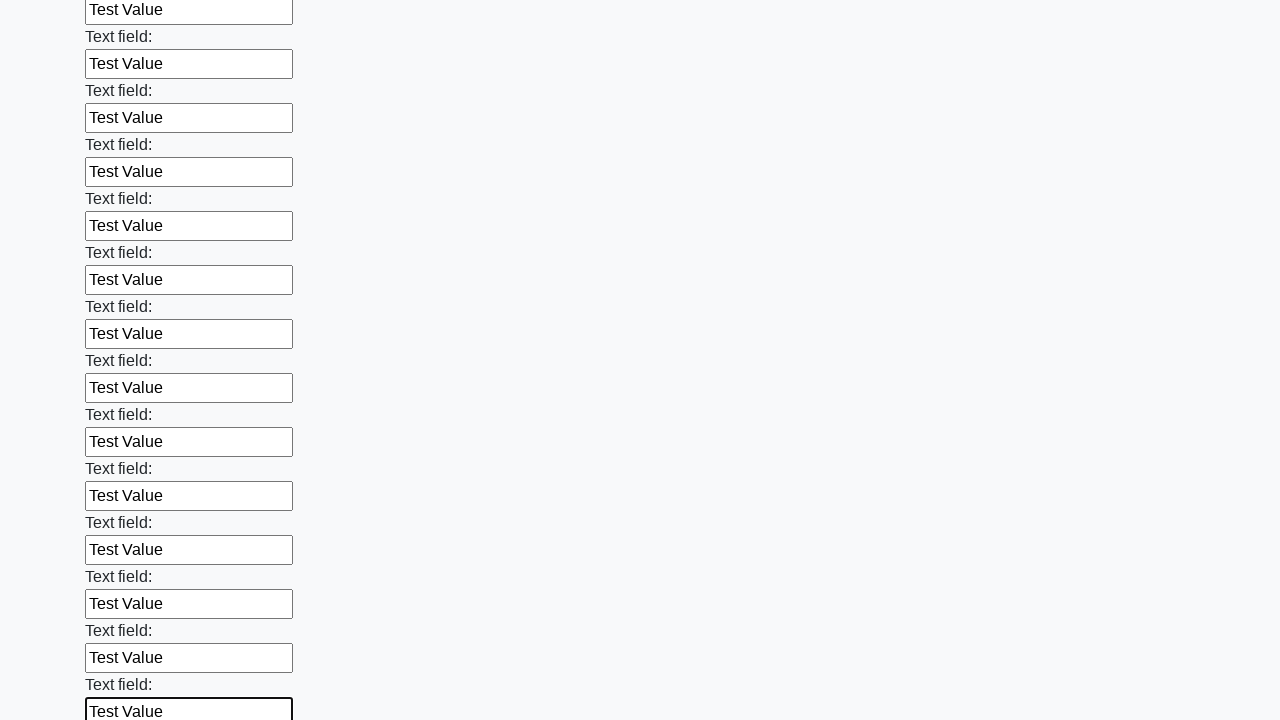

Filled input field with 'Test Value' on input >> nth=66
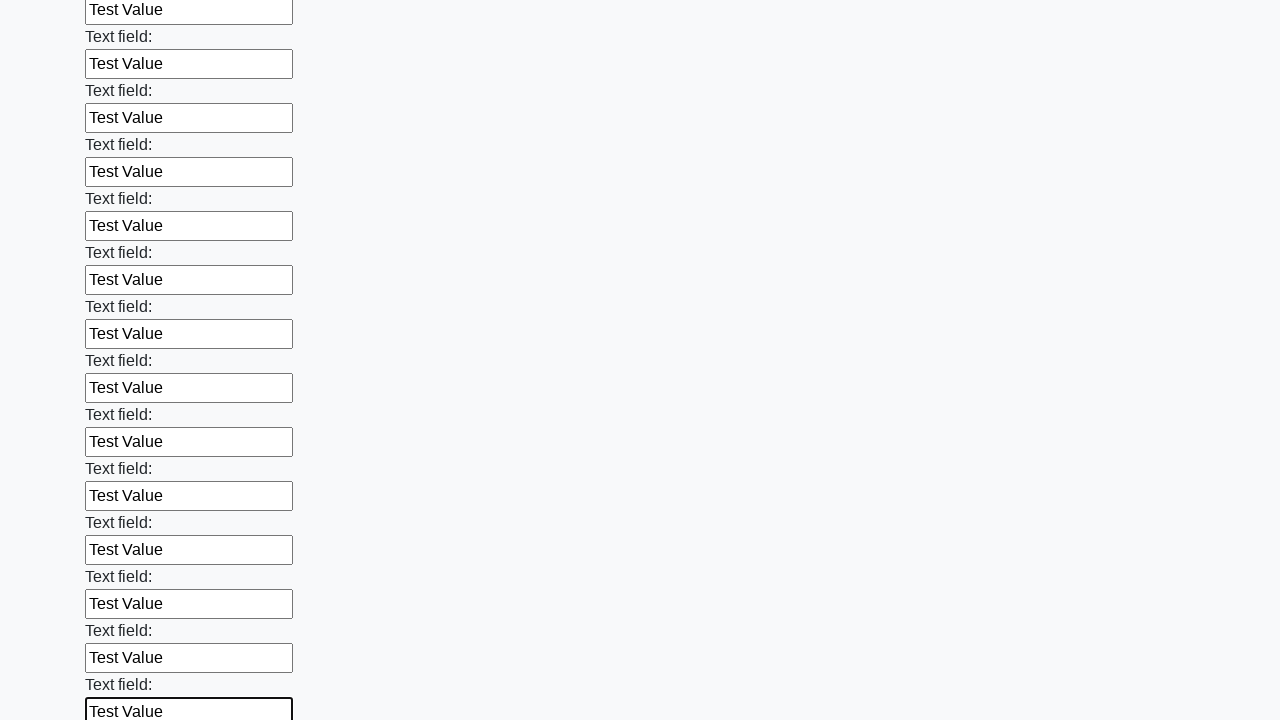

Filled input field with 'Test Value' on input >> nth=67
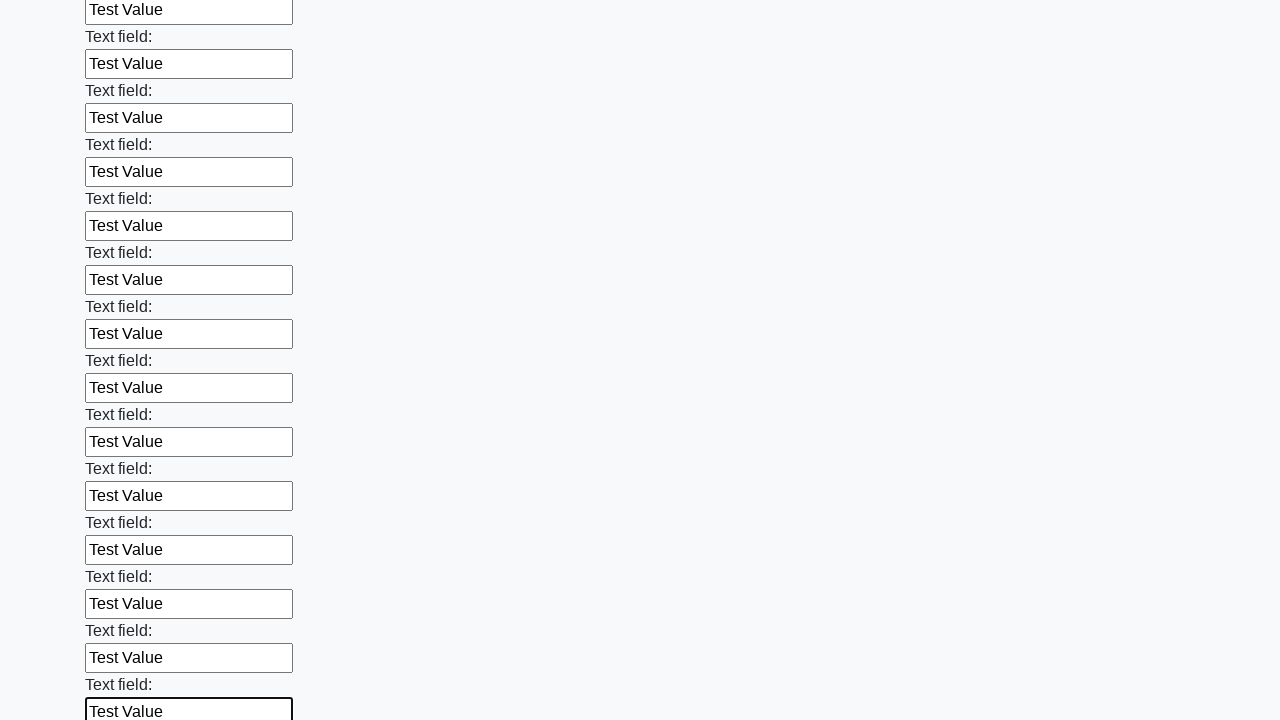

Filled input field with 'Test Value' on input >> nth=68
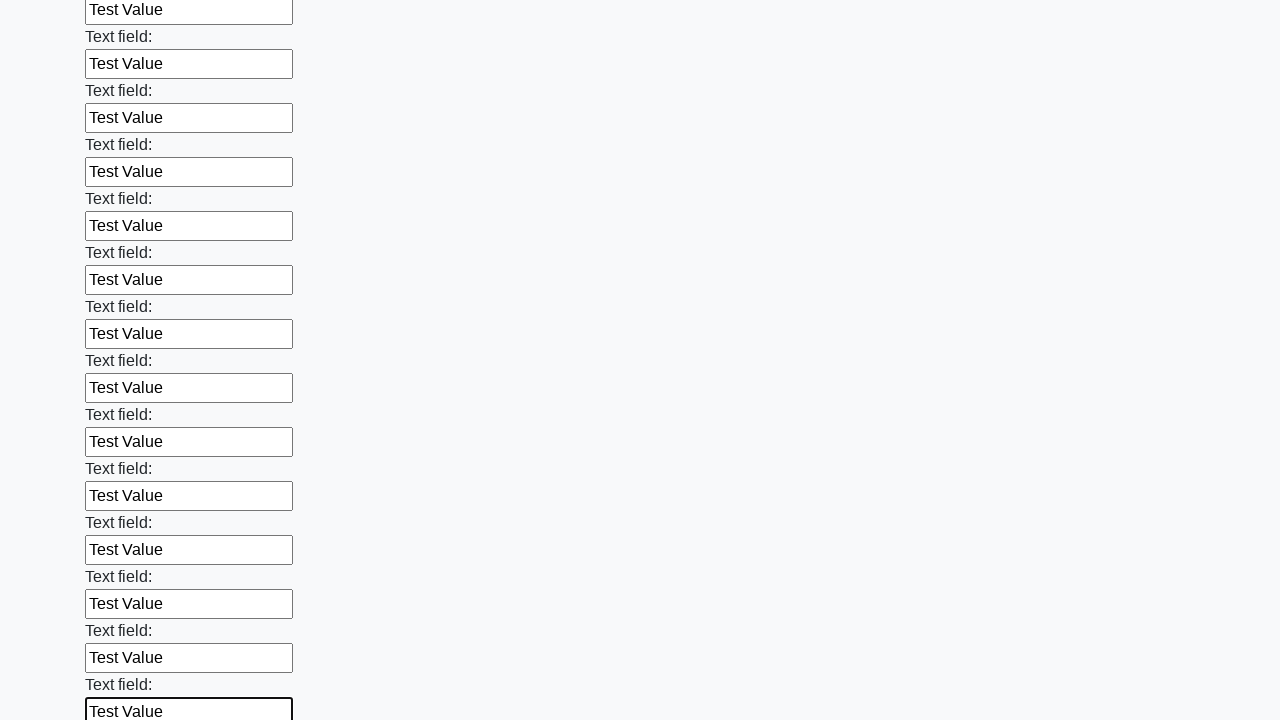

Filled input field with 'Test Value' on input >> nth=69
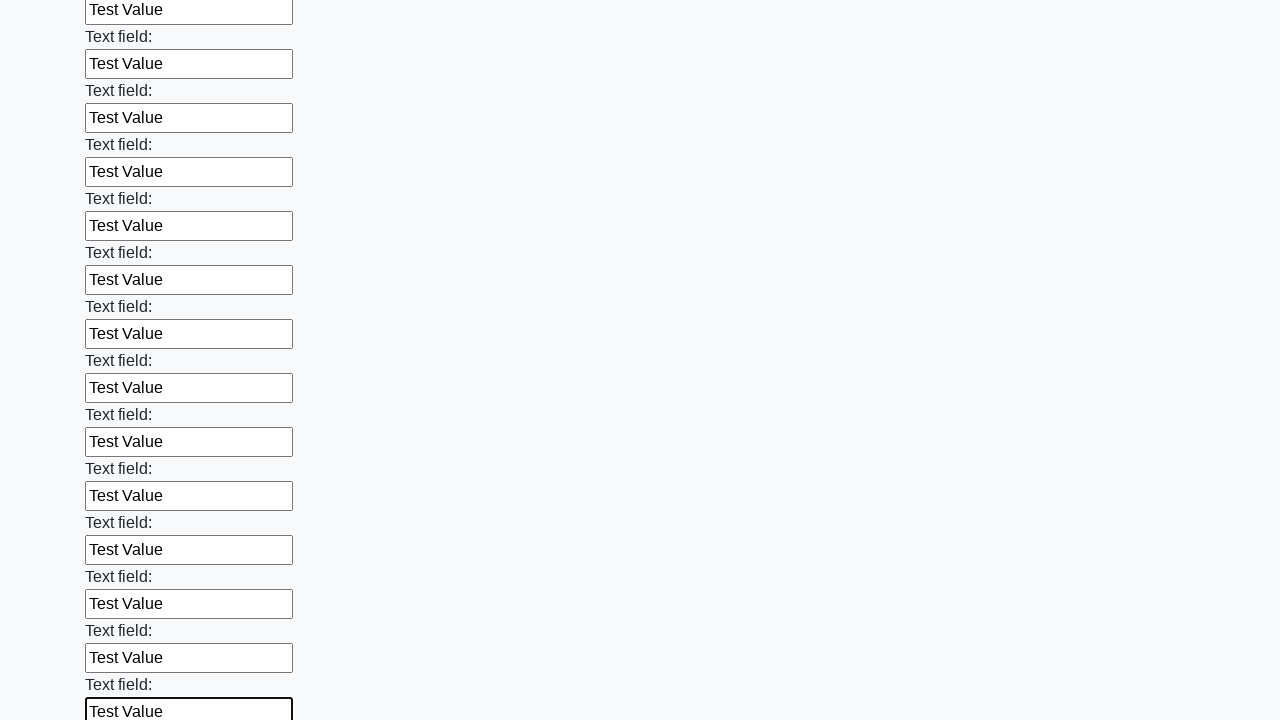

Filled input field with 'Test Value' on input >> nth=70
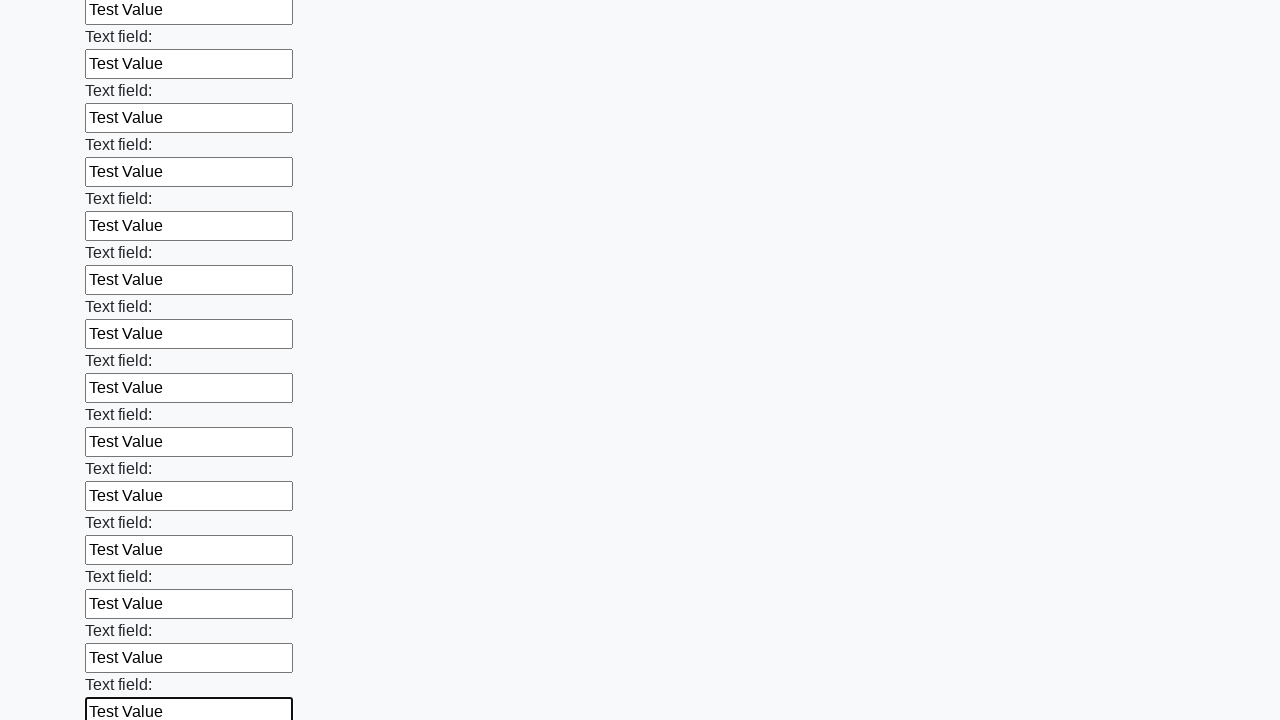

Filled input field with 'Test Value' on input >> nth=71
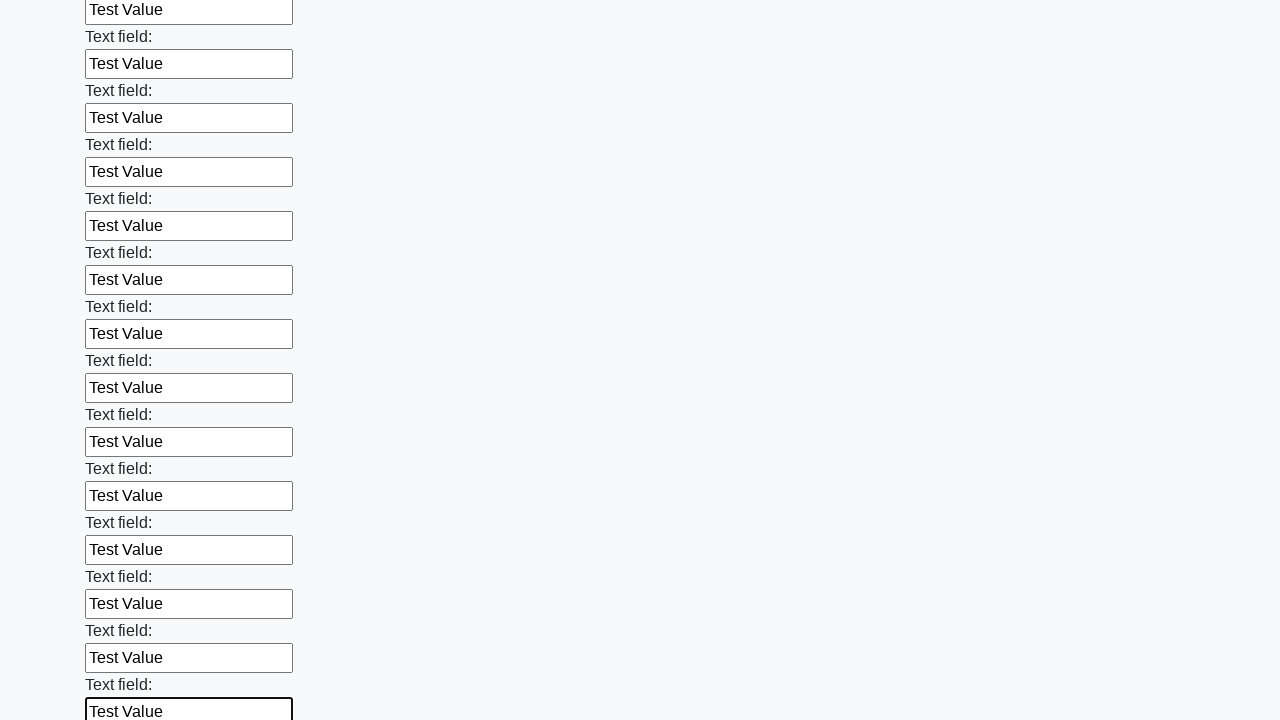

Filled input field with 'Test Value' on input >> nth=72
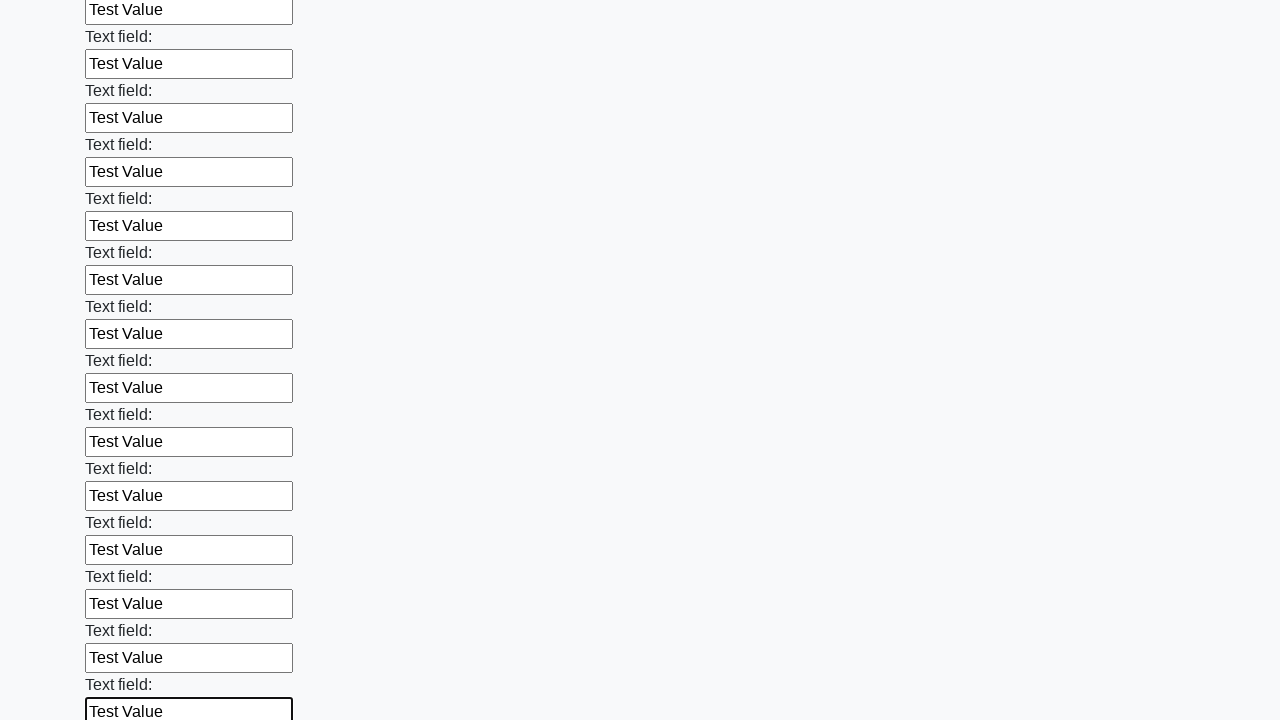

Filled input field with 'Test Value' on input >> nth=73
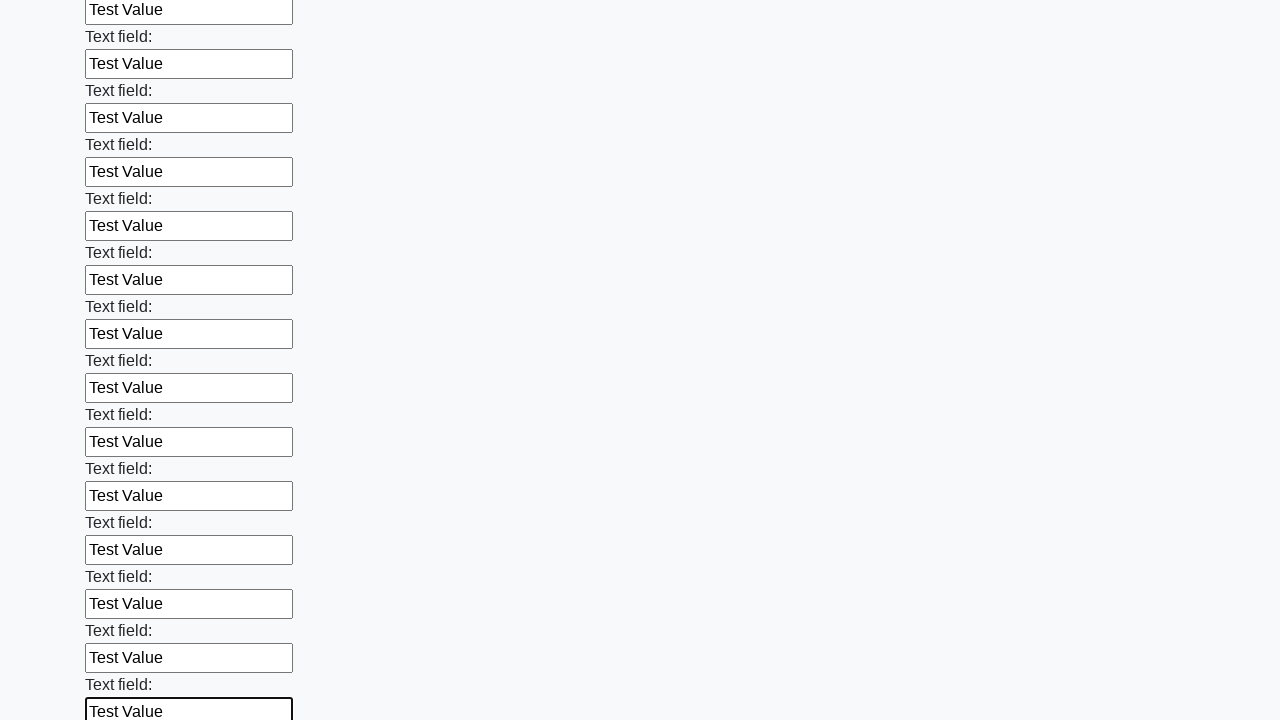

Filled input field with 'Test Value' on input >> nth=74
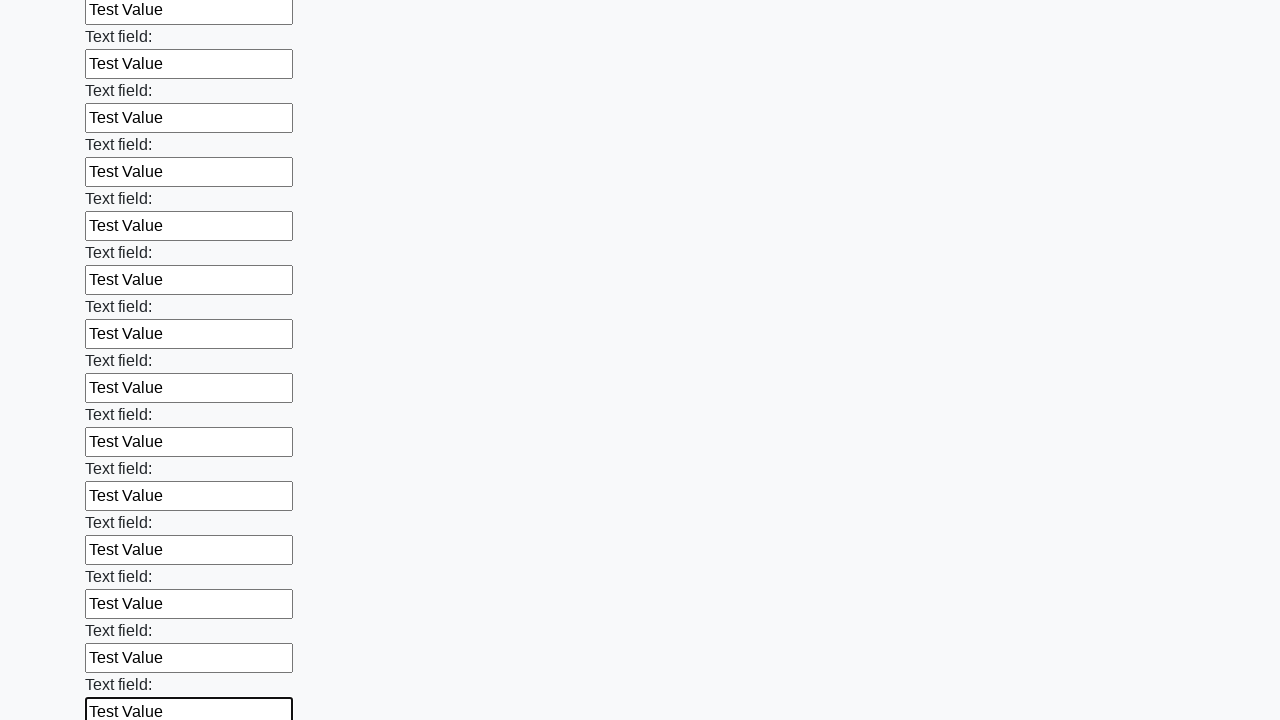

Filled input field with 'Test Value' on input >> nth=75
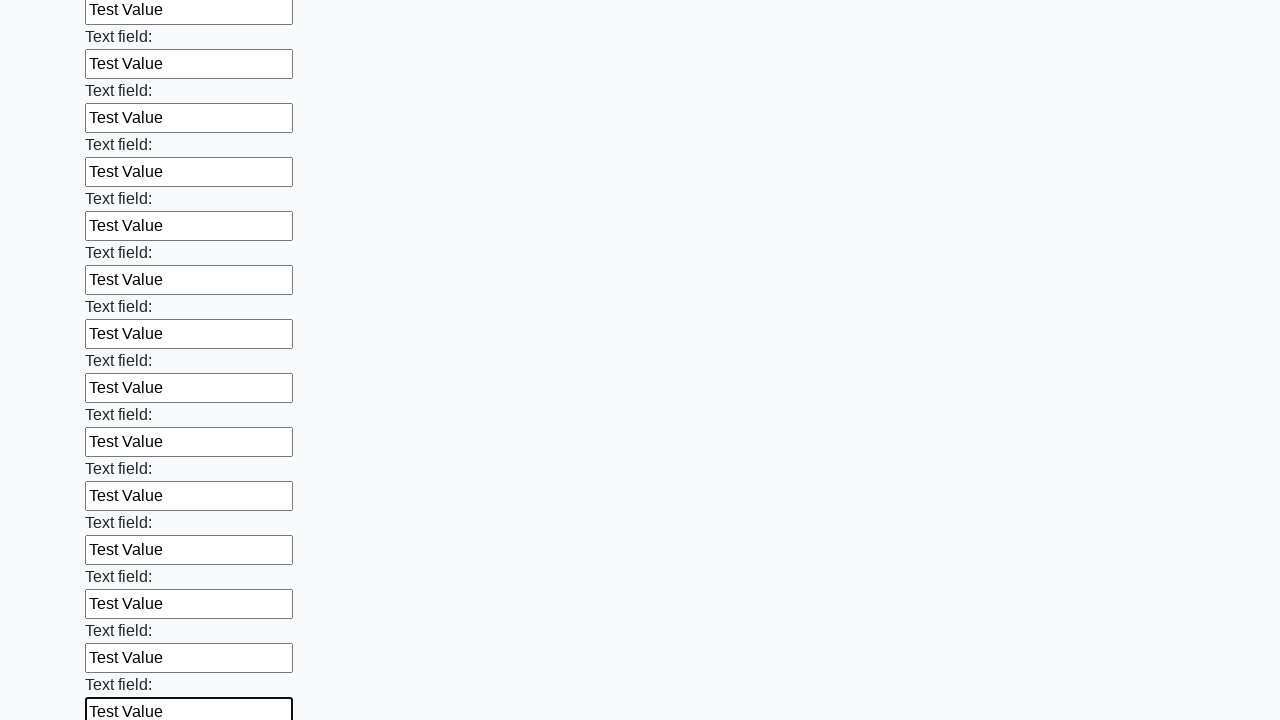

Filled input field with 'Test Value' on input >> nth=76
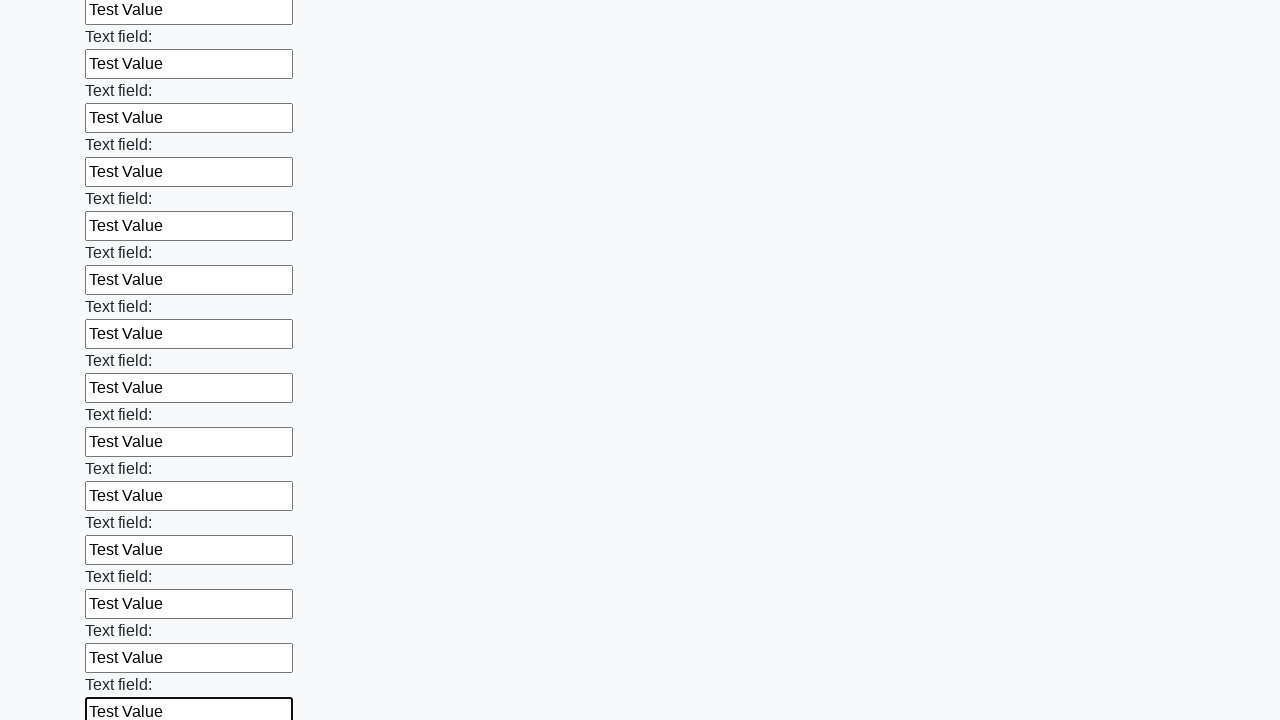

Filled input field with 'Test Value' on input >> nth=77
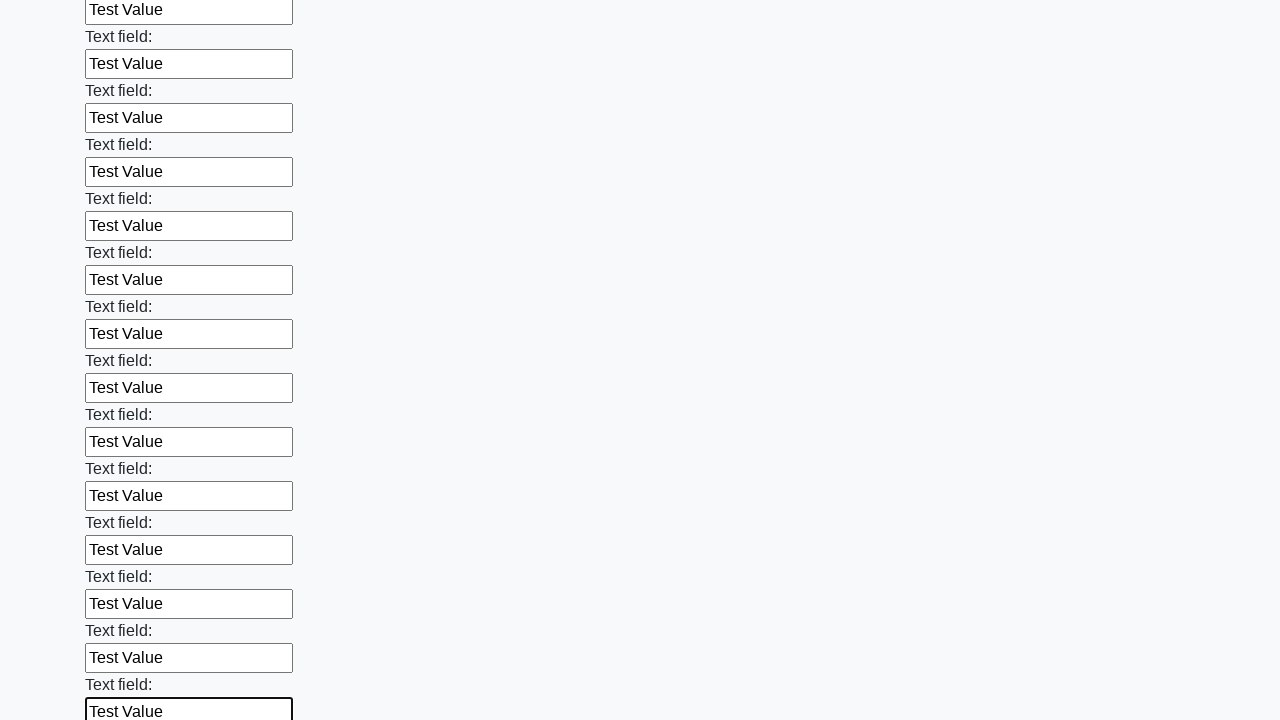

Filled input field with 'Test Value' on input >> nth=78
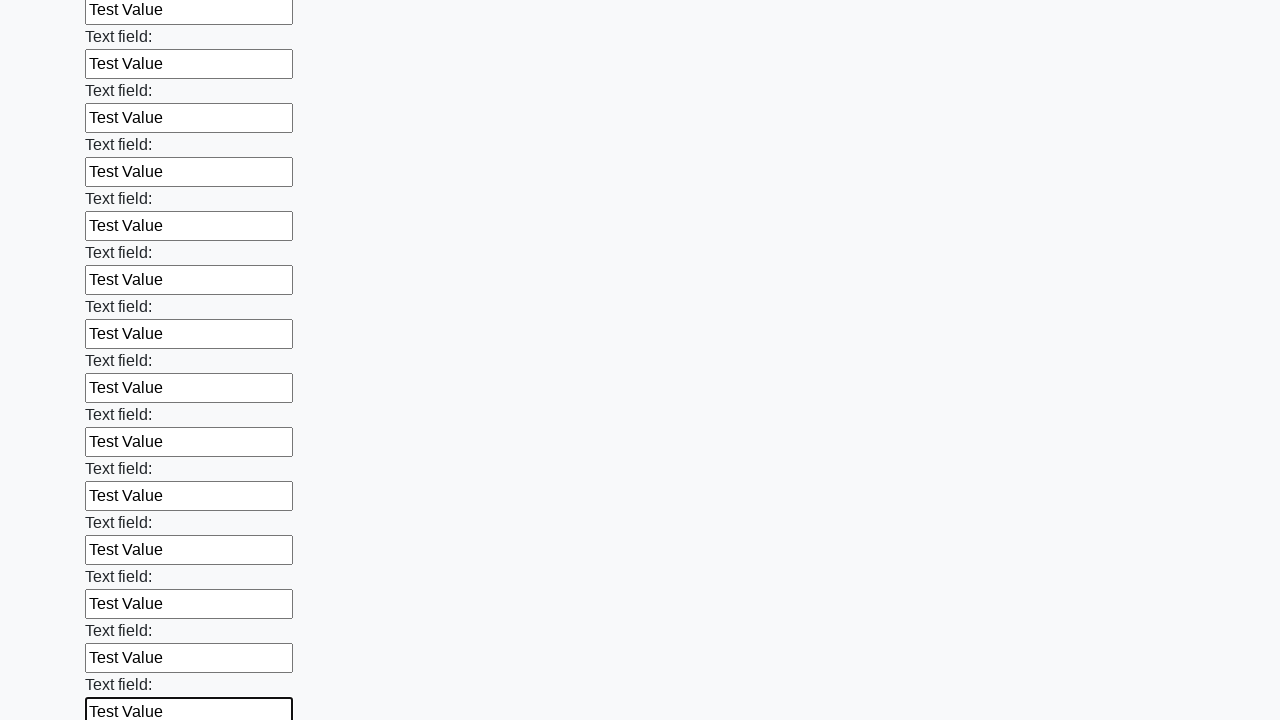

Filled input field with 'Test Value' on input >> nth=79
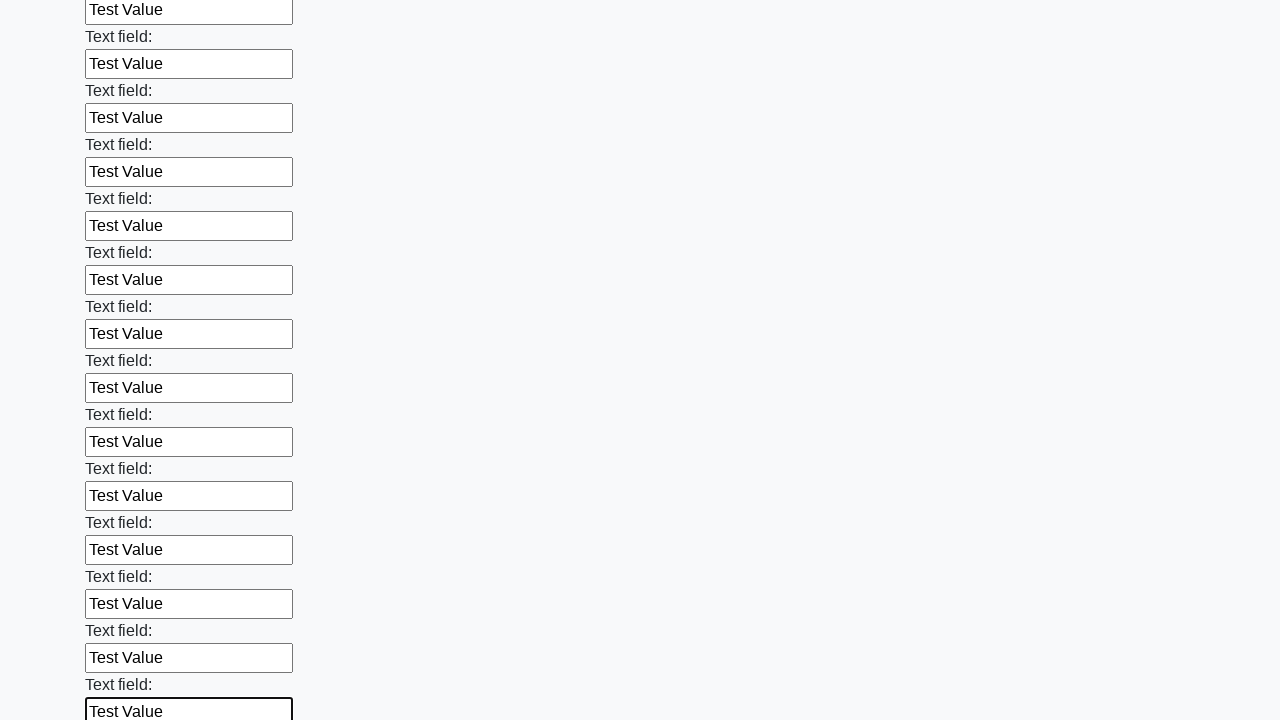

Filled input field with 'Test Value' on input >> nth=80
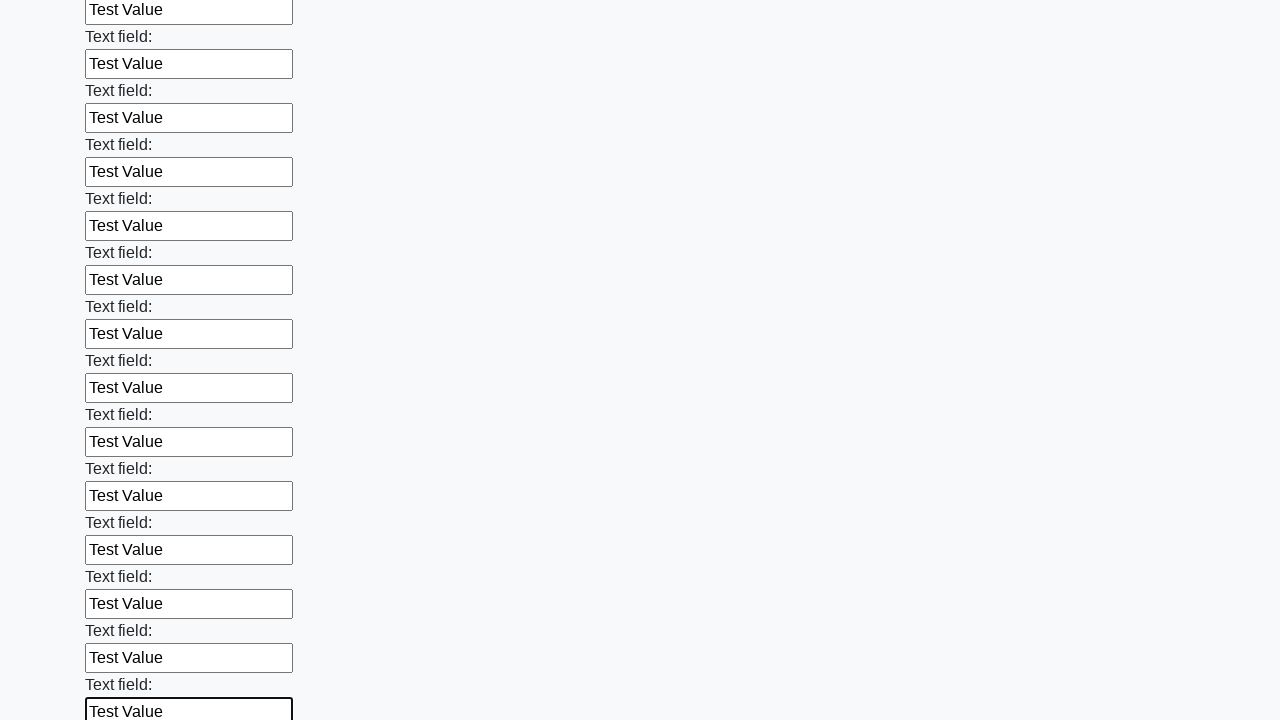

Filled input field with 'Test Value' on input >> nth=81
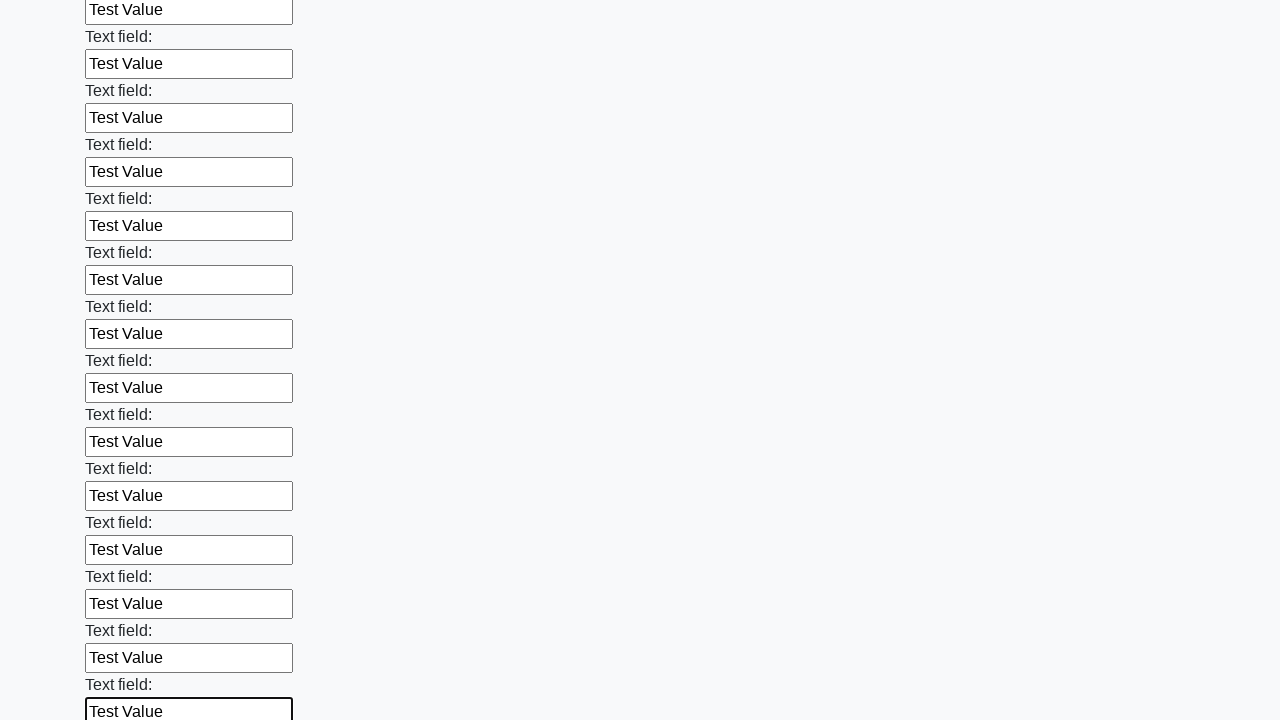

Filled input field with 'Test Value' on input >> nth=82
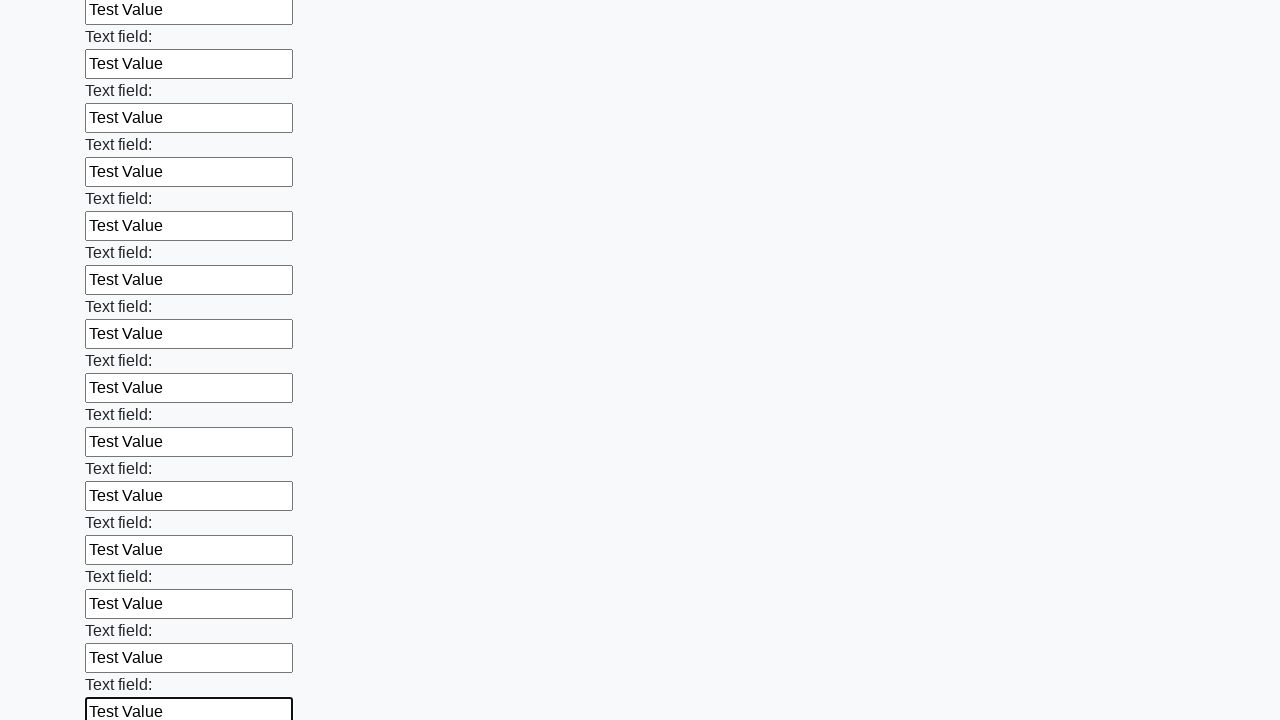

Filled input field with 'Test Value' on input >> nth=83
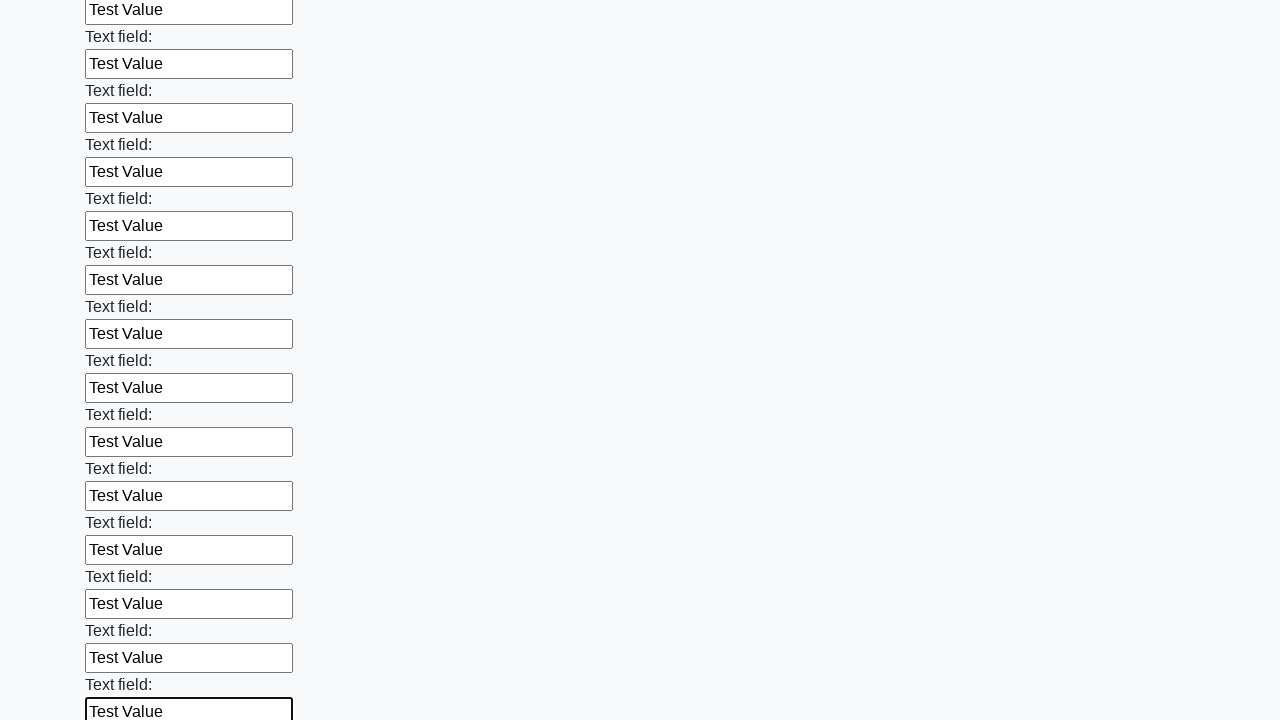

Filled input field with 'Test Value' on input >> nth=84
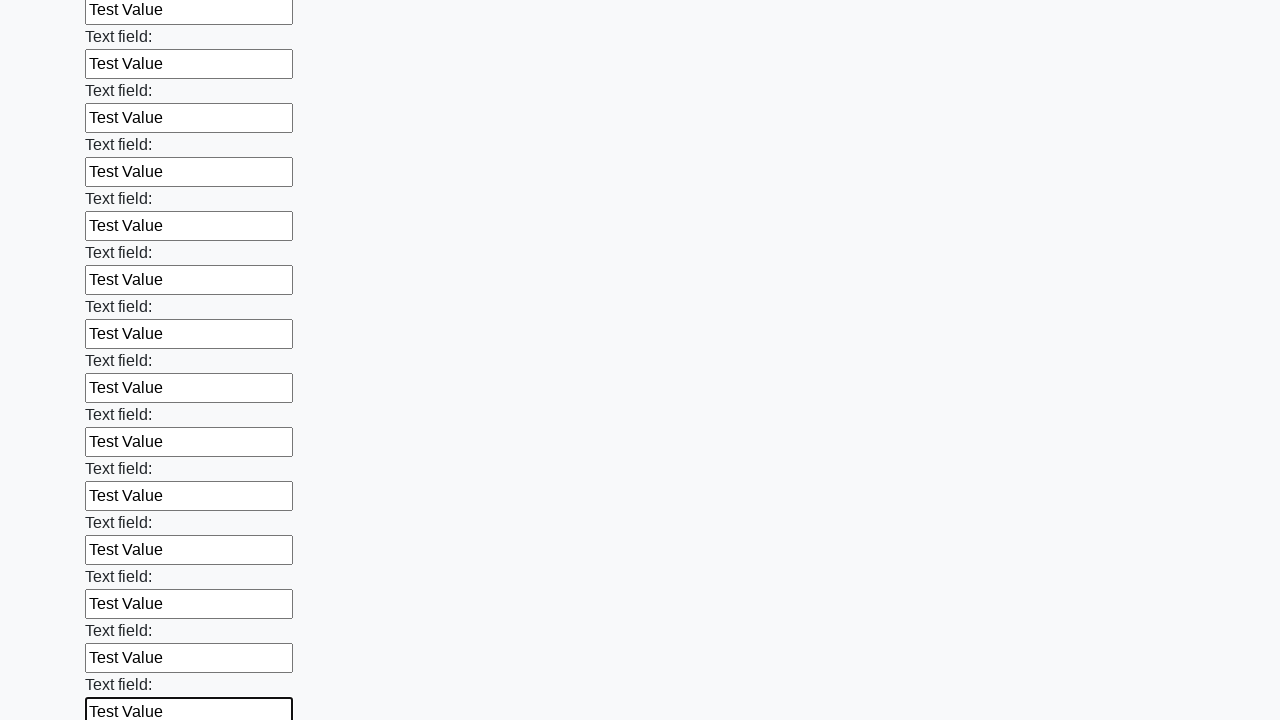

Filled input field with 'Test Value' on input >> nth=85
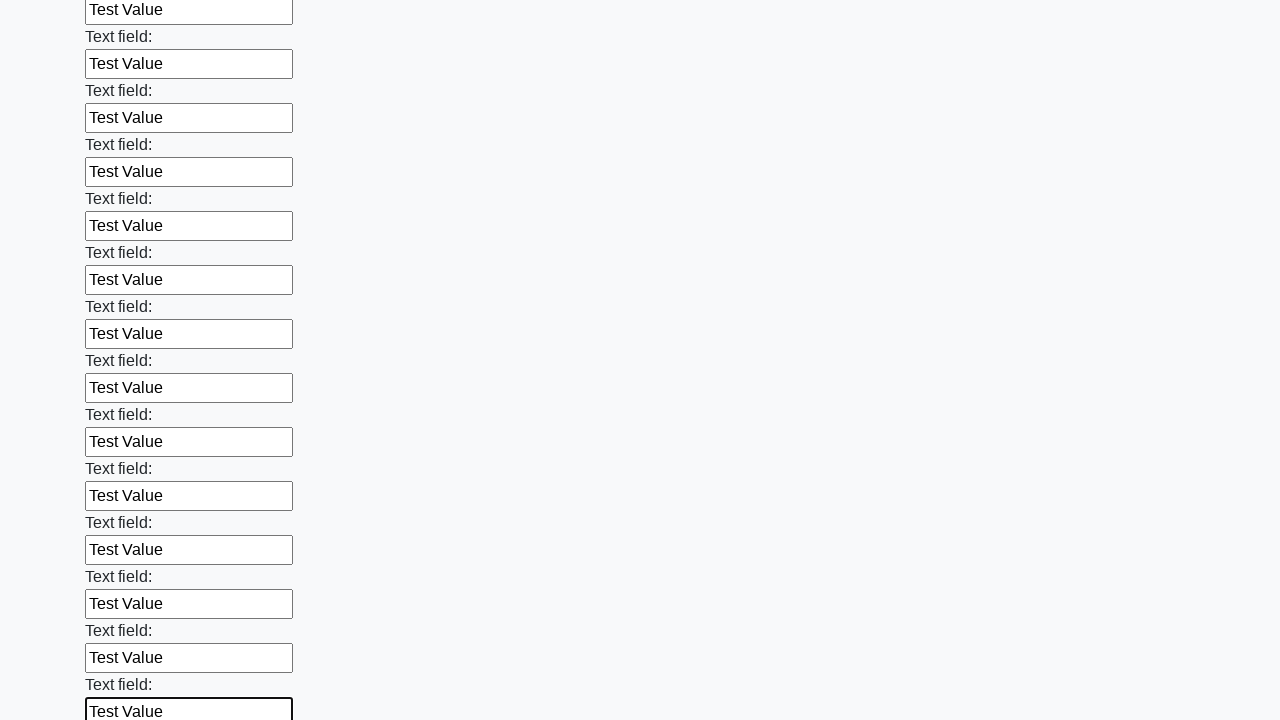

Filled input field with 'Test Value' on input >> nth=86
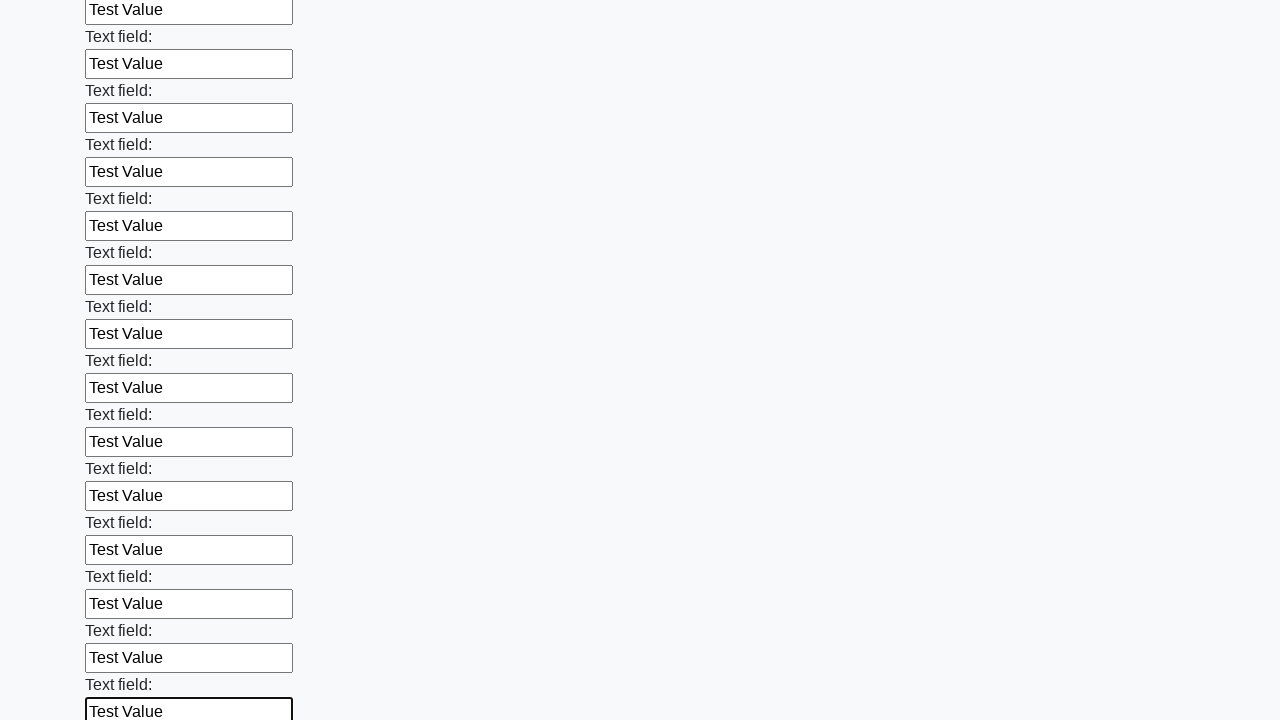

Filled input field with 'Test Value' on input >> nth=87
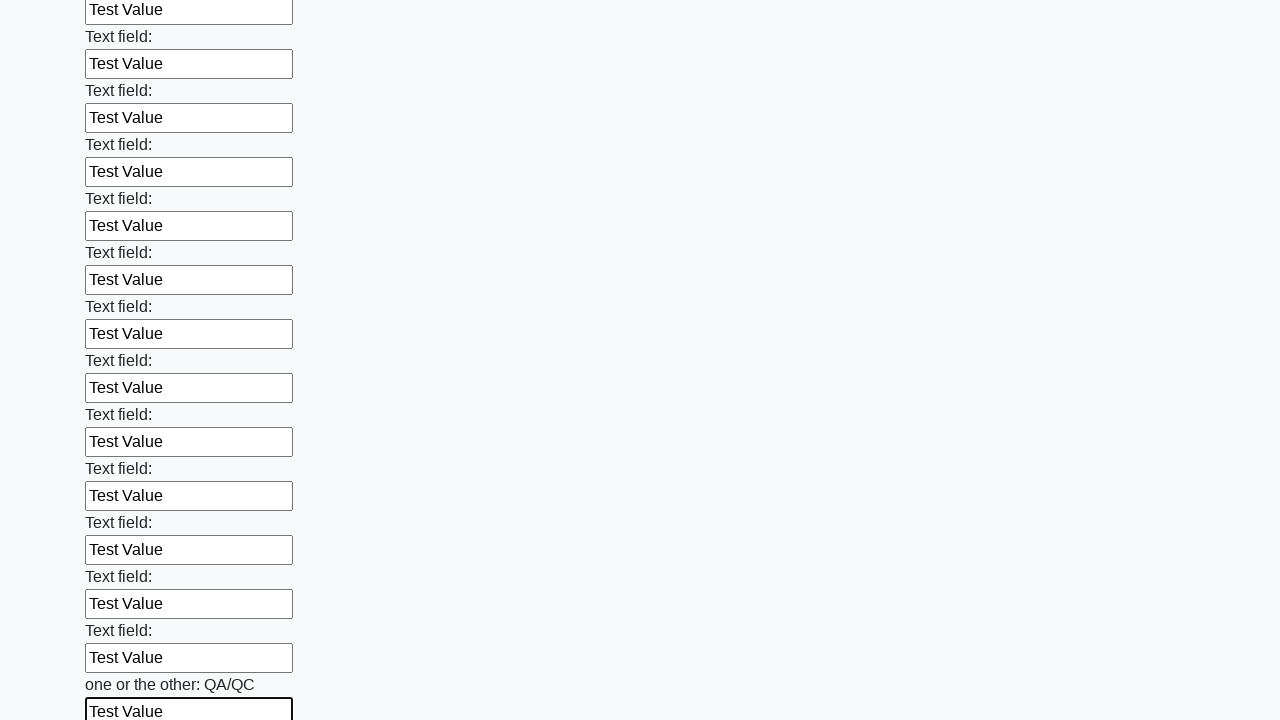

Filled input field with 'Test Value' on input >> nth=88
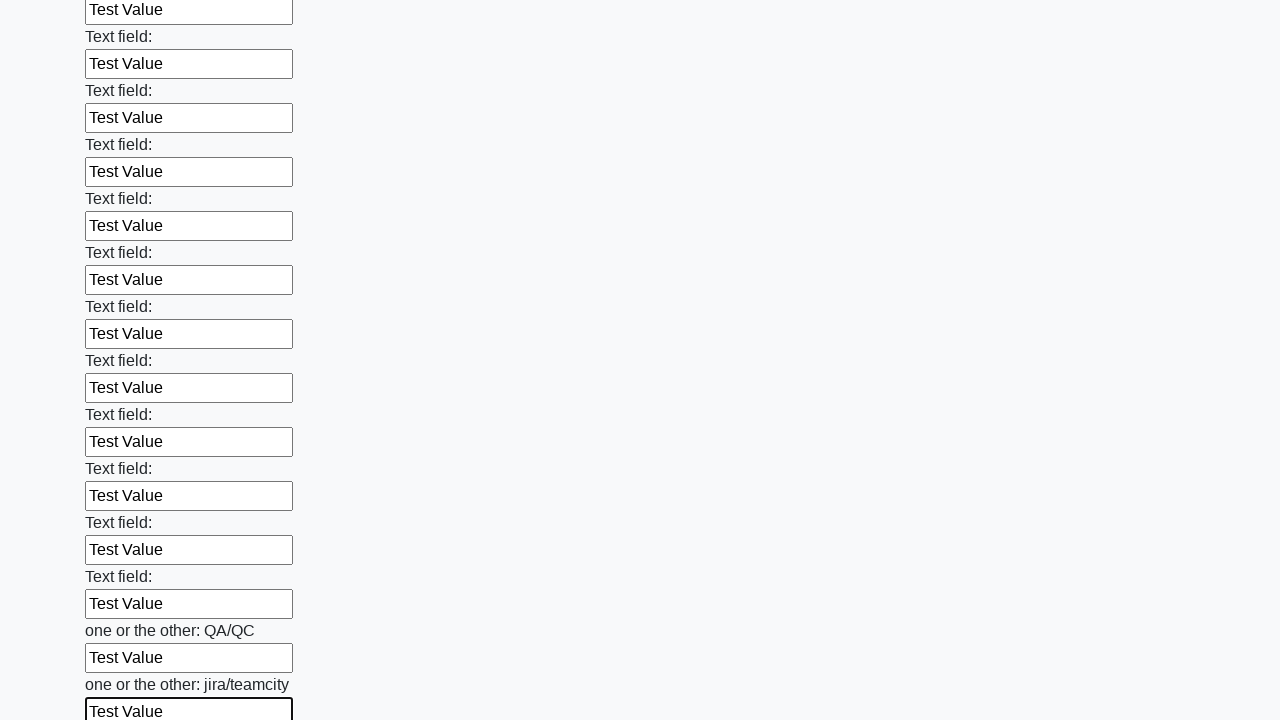

Filled input field with 'Test Value' on input >> nth=89
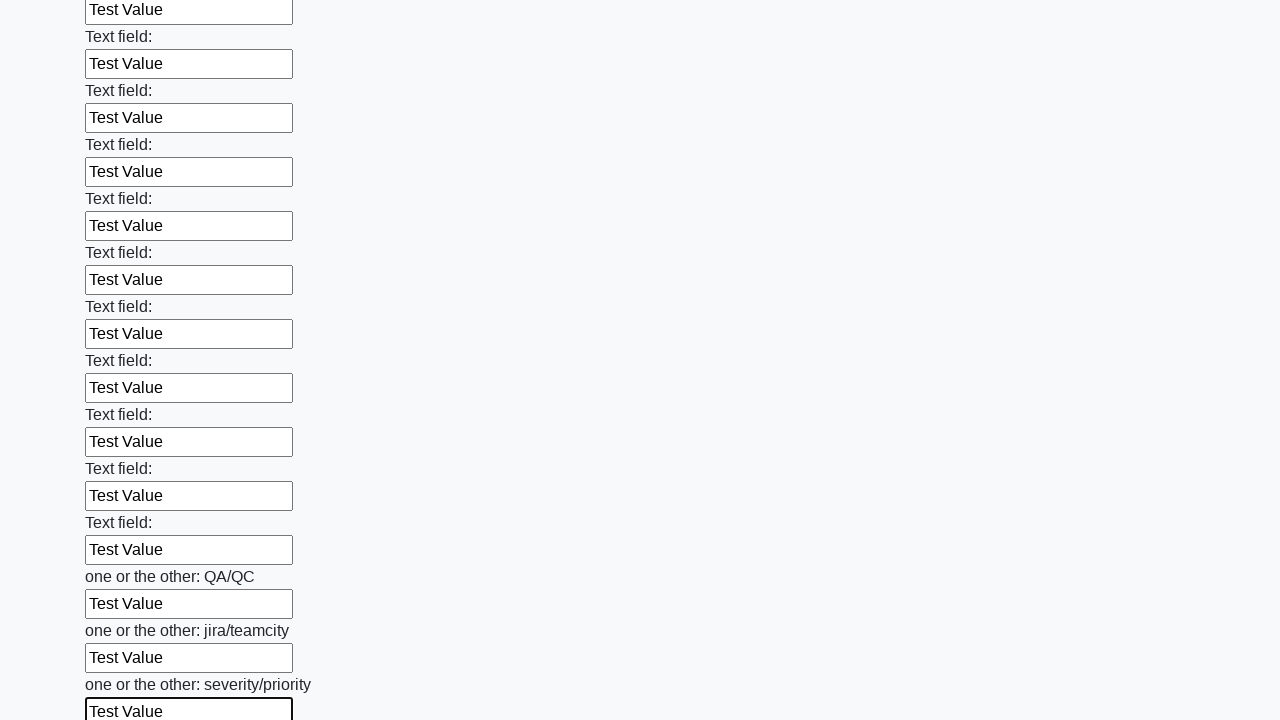

Filled input field with 'Test Value' on input >> nth=90
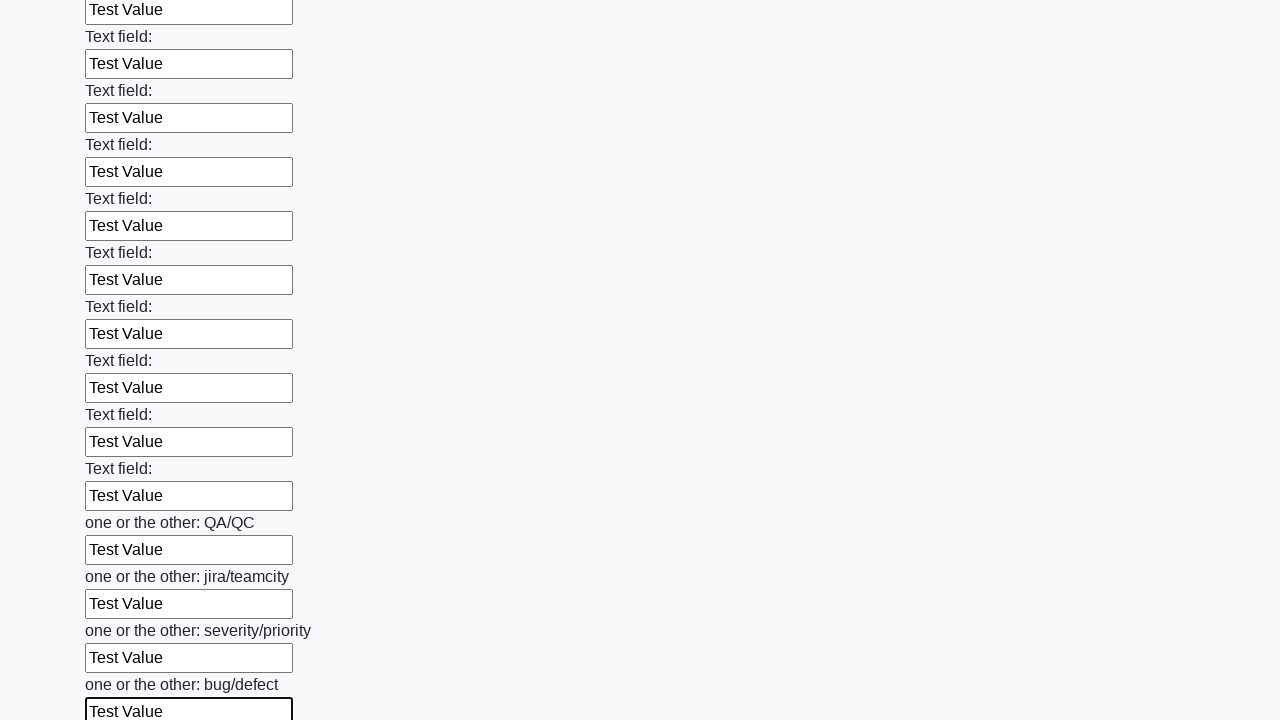

Filled input field with 'Test Value' on input >> nth=91
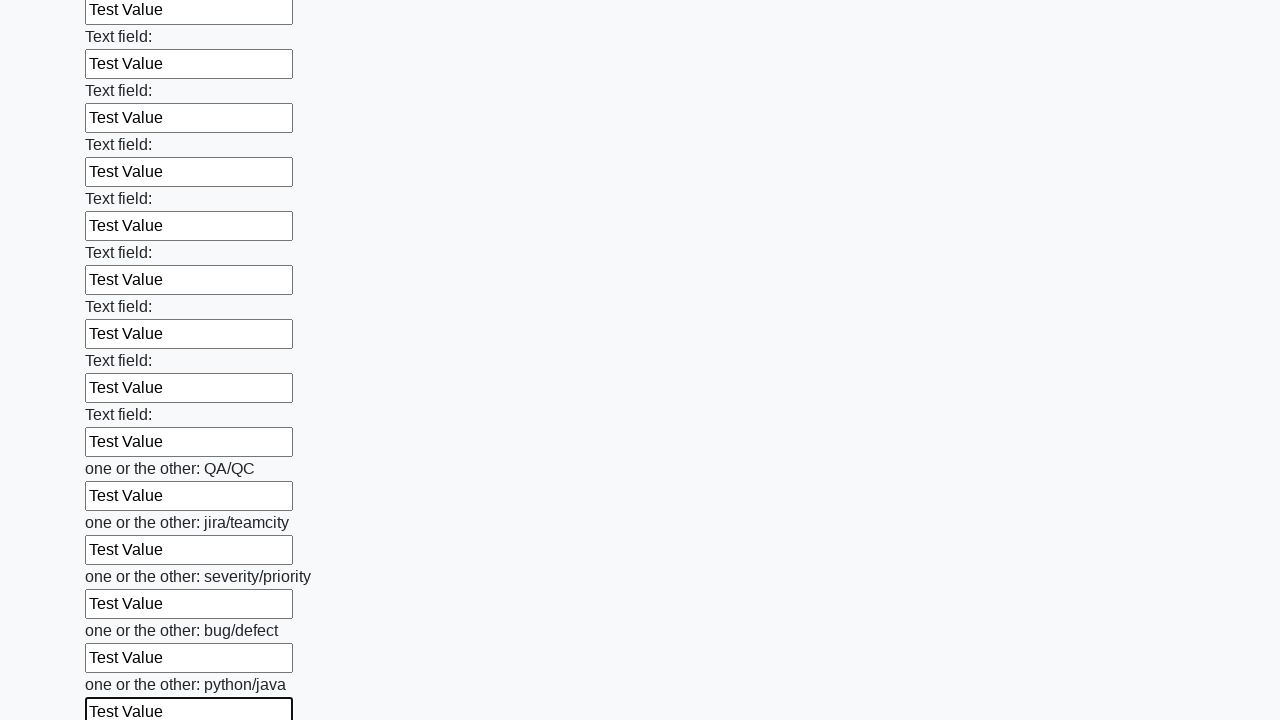

Filled input field with 'Test Value' on input >> nth=92
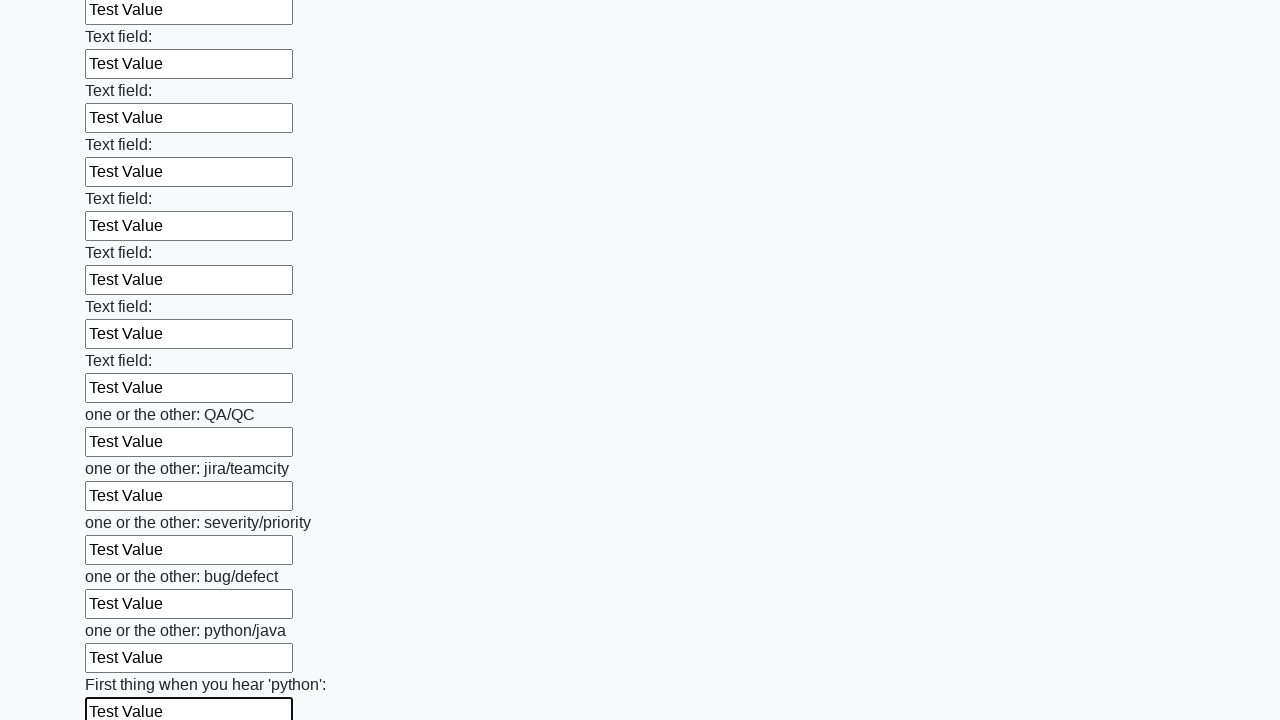

Filled input field with 'Test Value' on input >> nth=93
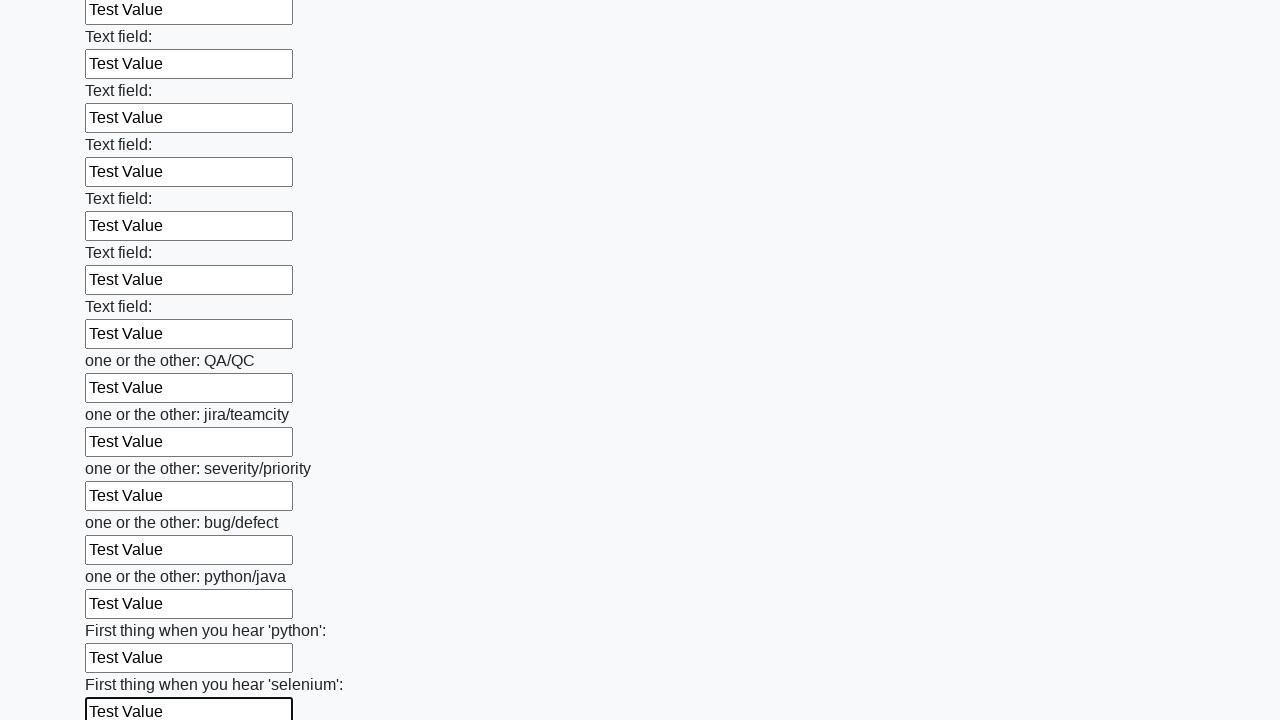

Filled input field with 'Test Value' on input >> nth=94
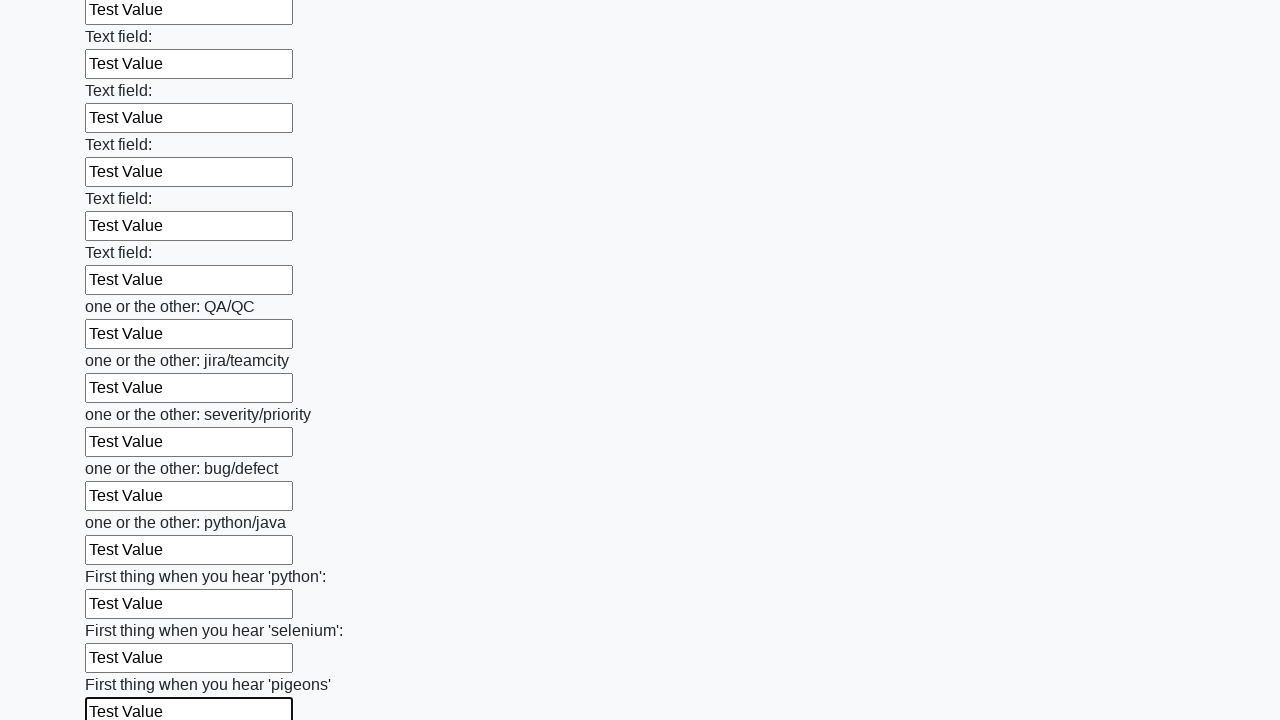

Filled input field with 'Test Value' on input >> nth=95
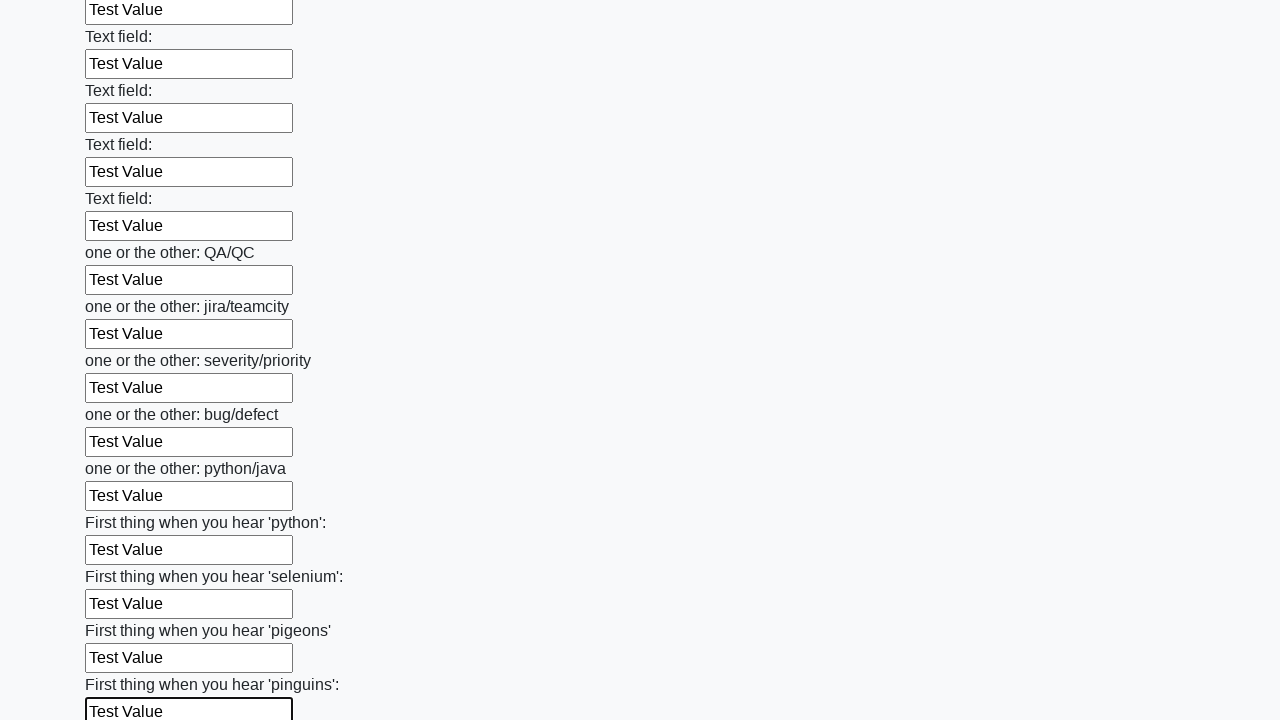

Filled input field with 'Test Value' on input >> nth=96
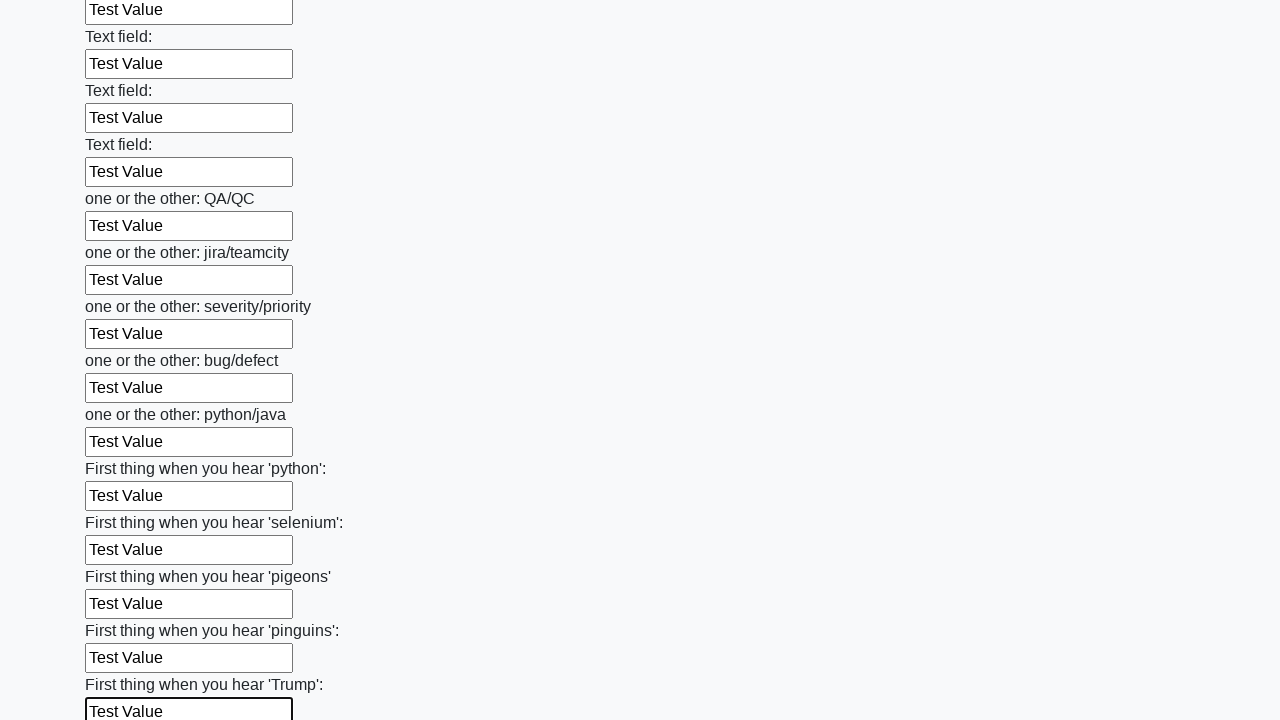

Filled input field with 'Test Value' on input >> nth=97
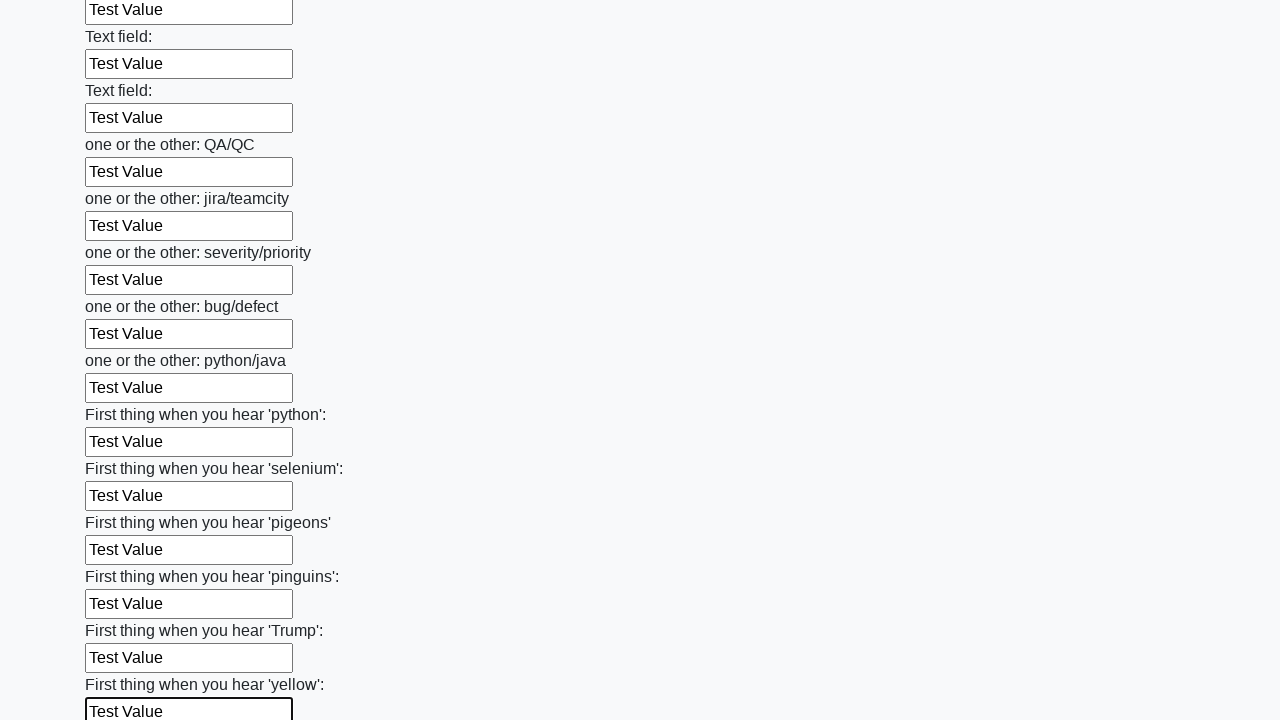

Filled input field with 'Test Value' on input >> nth=98
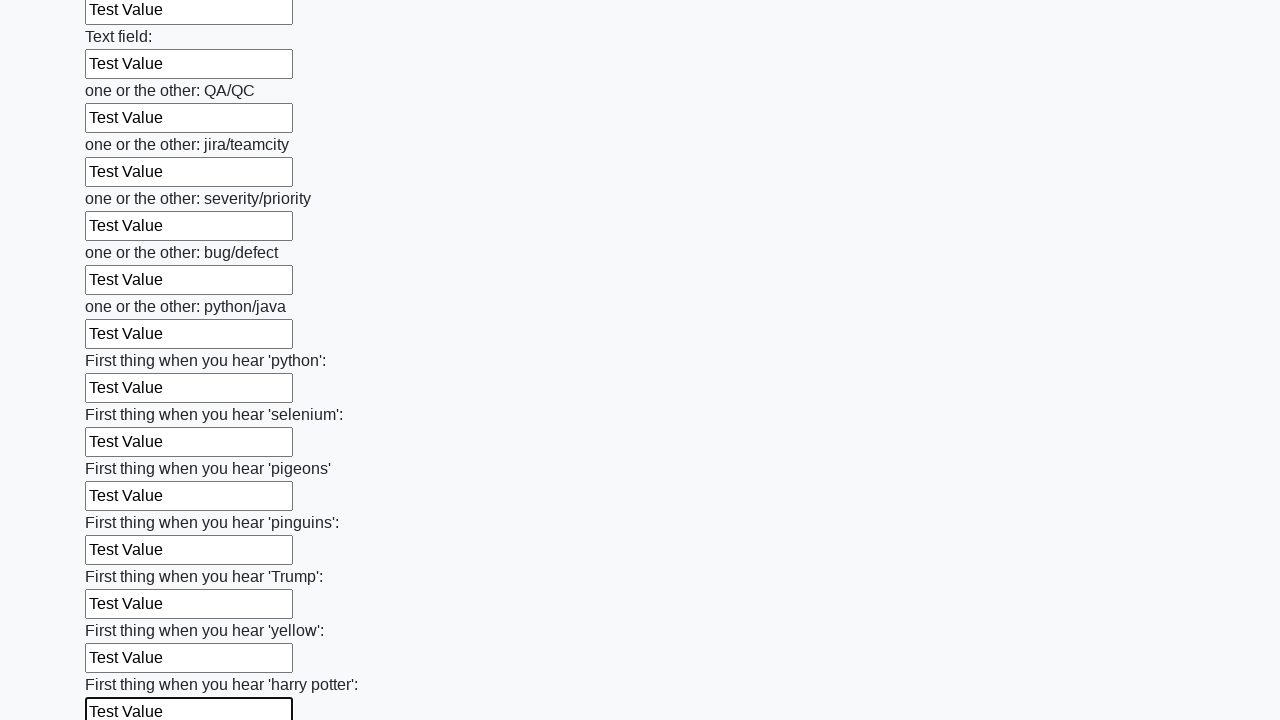

Filled input field with 'Test Value' on input >> nth=99
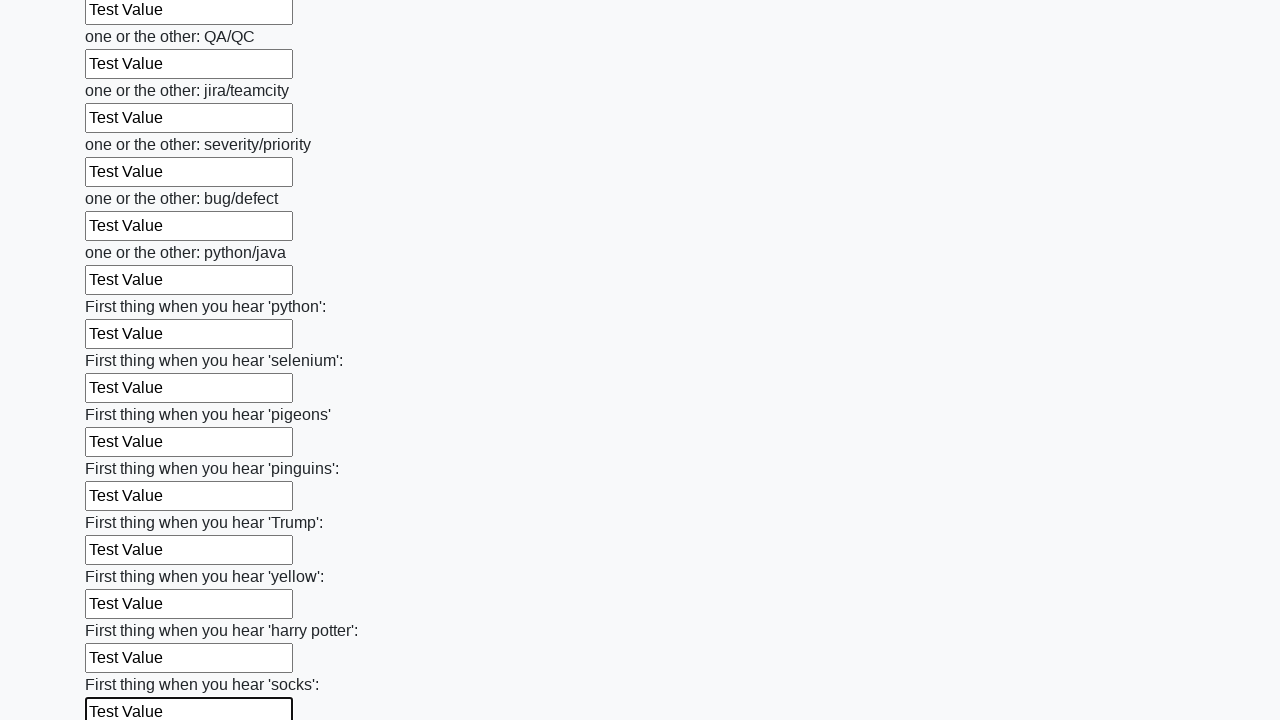

Clicked submit button at (123, 611) on button.btn
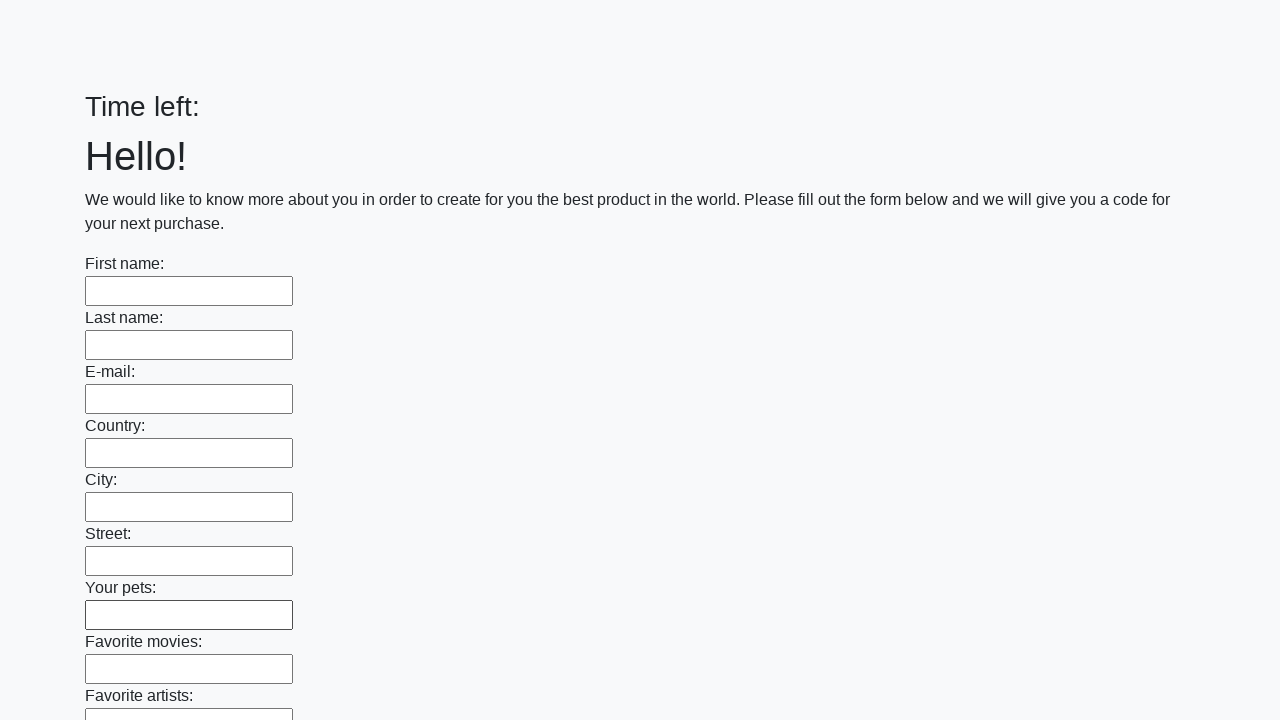

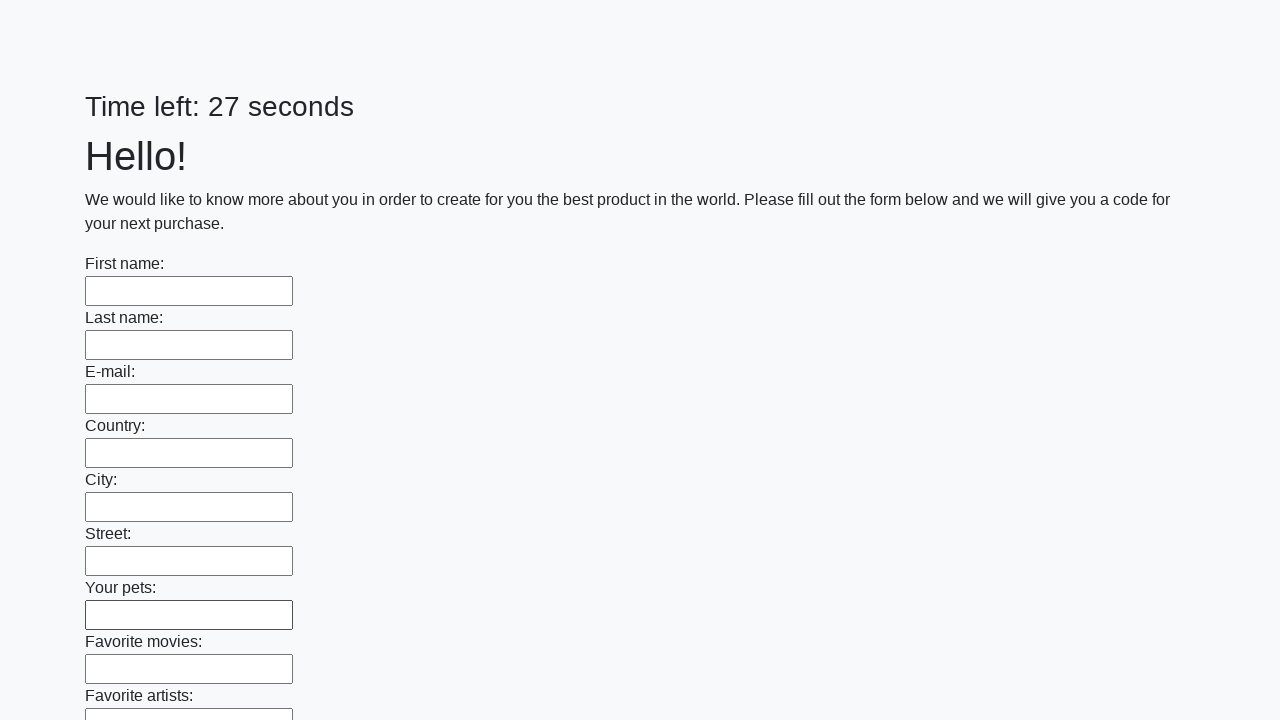